Tests calendar date picker functionality by opening a datepicker, navigating to a specific month/year (March 2024), and selecting a specific day (16)

Starting URL: https://seleniumpractise.blogspot.com/2016/08/how-to-handle-calendar-in-selenium.html

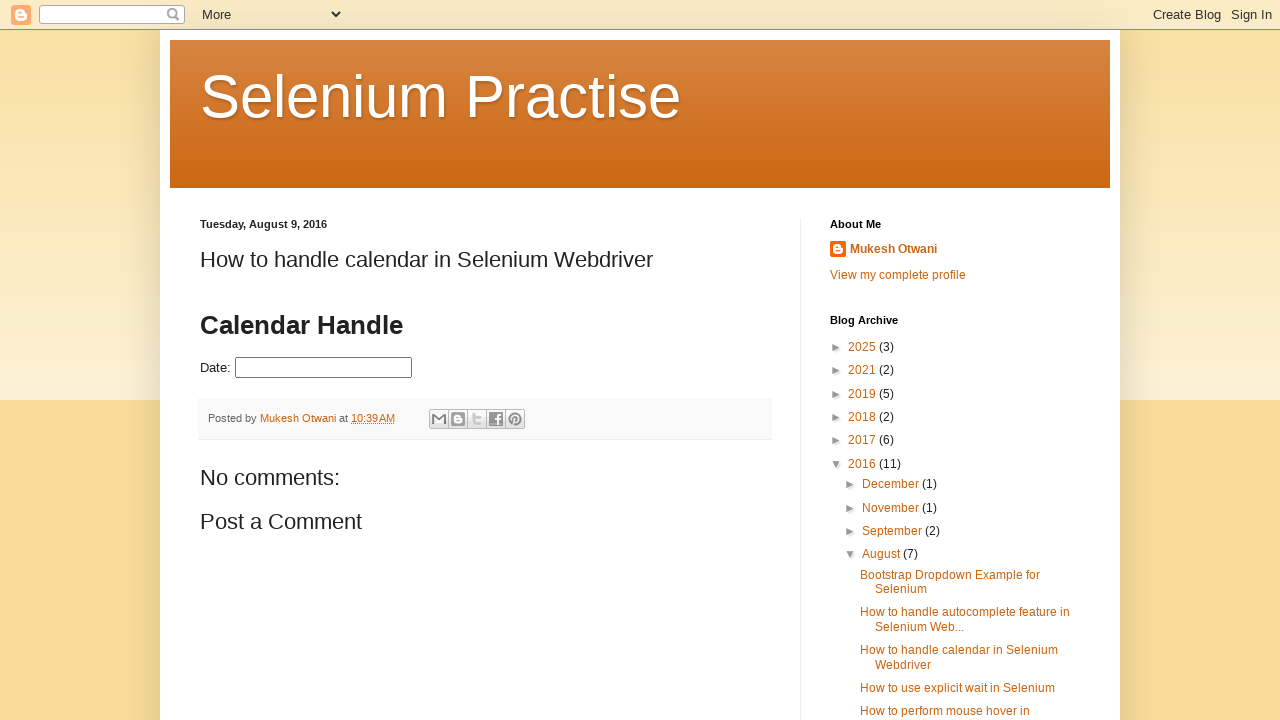

Clicked datepicker input to open calendar at (324, 368) on .hasDatepicker
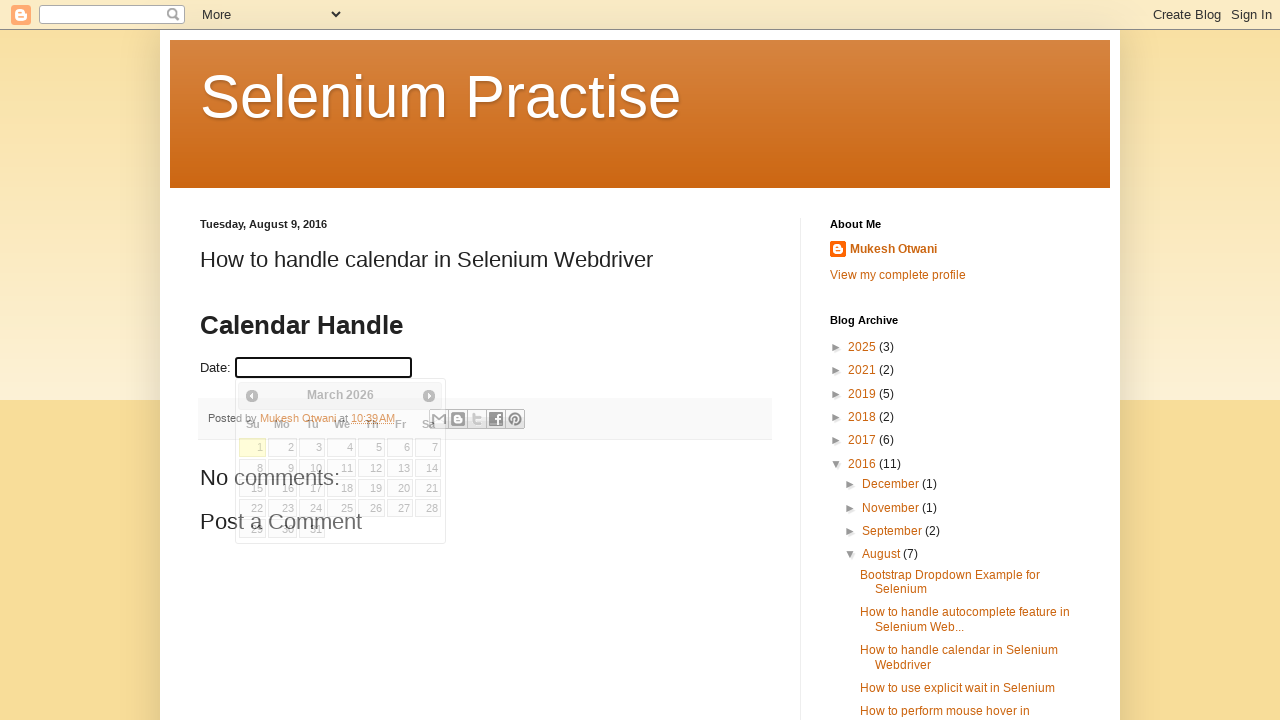

Retrieved current month: March
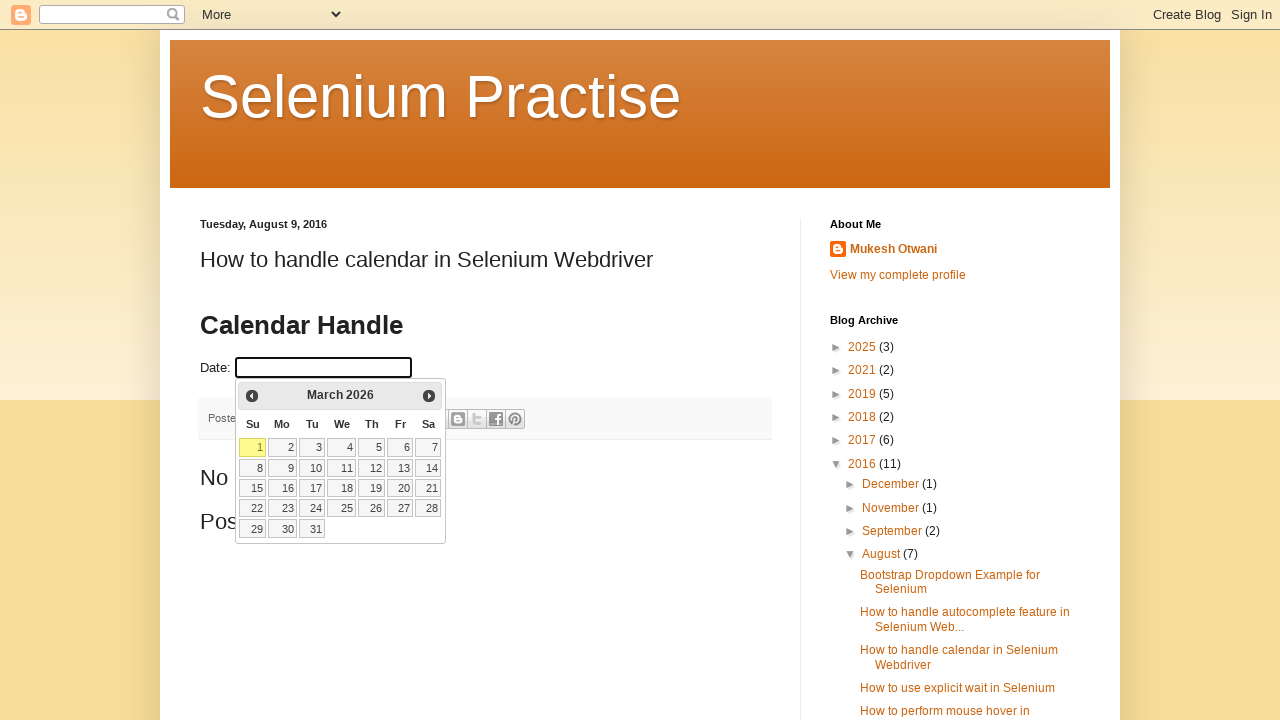

Retrieved current year: 2026
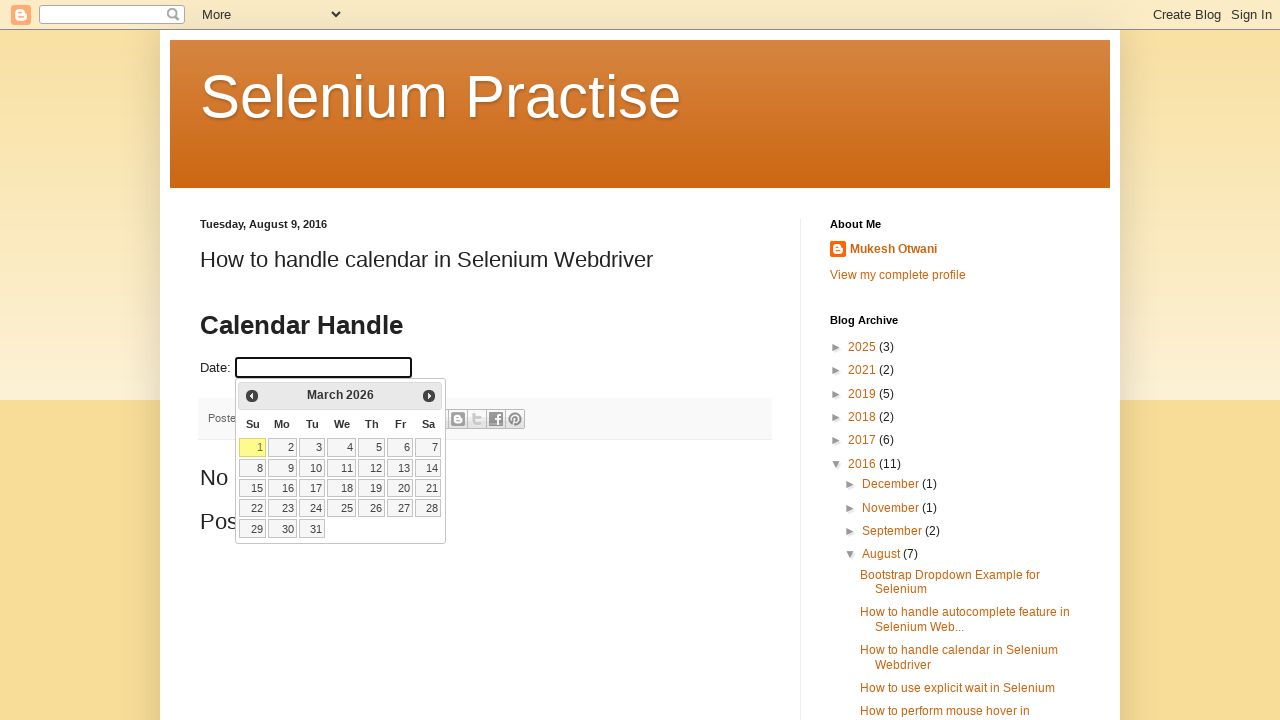

Clicked previous month button to go back to target year at (252, 396) on #ui-datepicker-div > div > a.ui-datepicker-prev
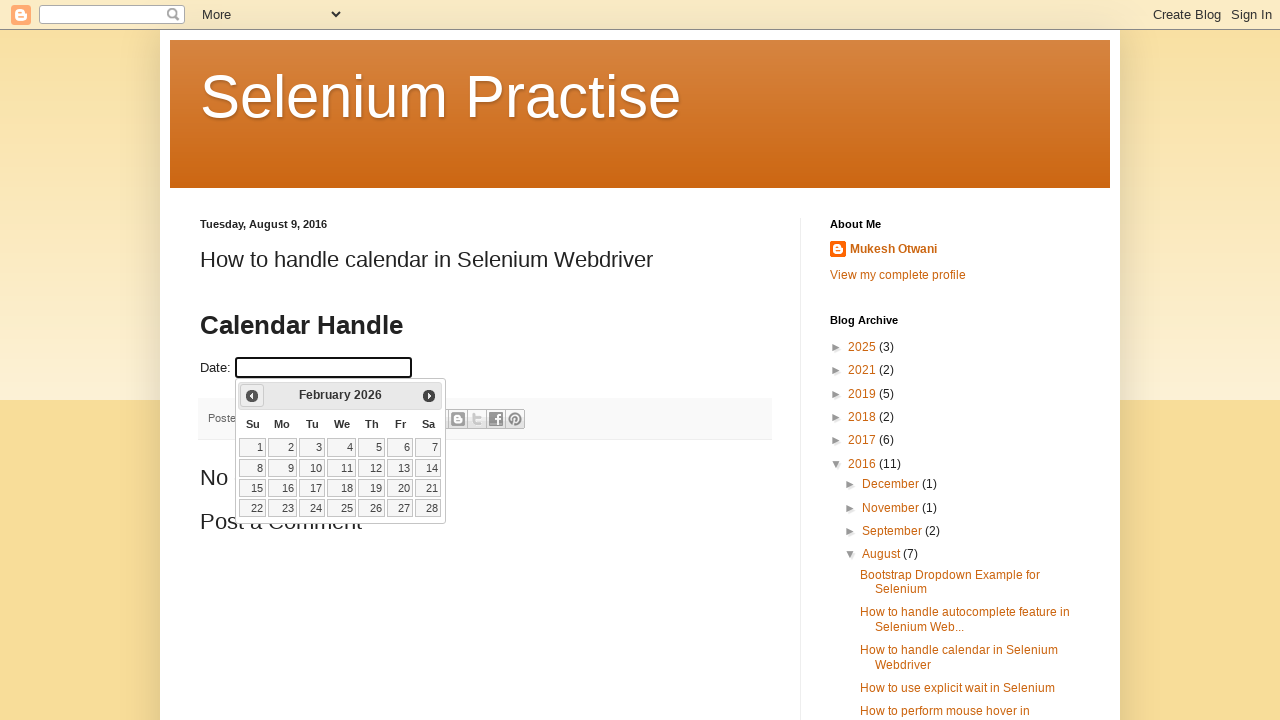

Retrieved current month: February
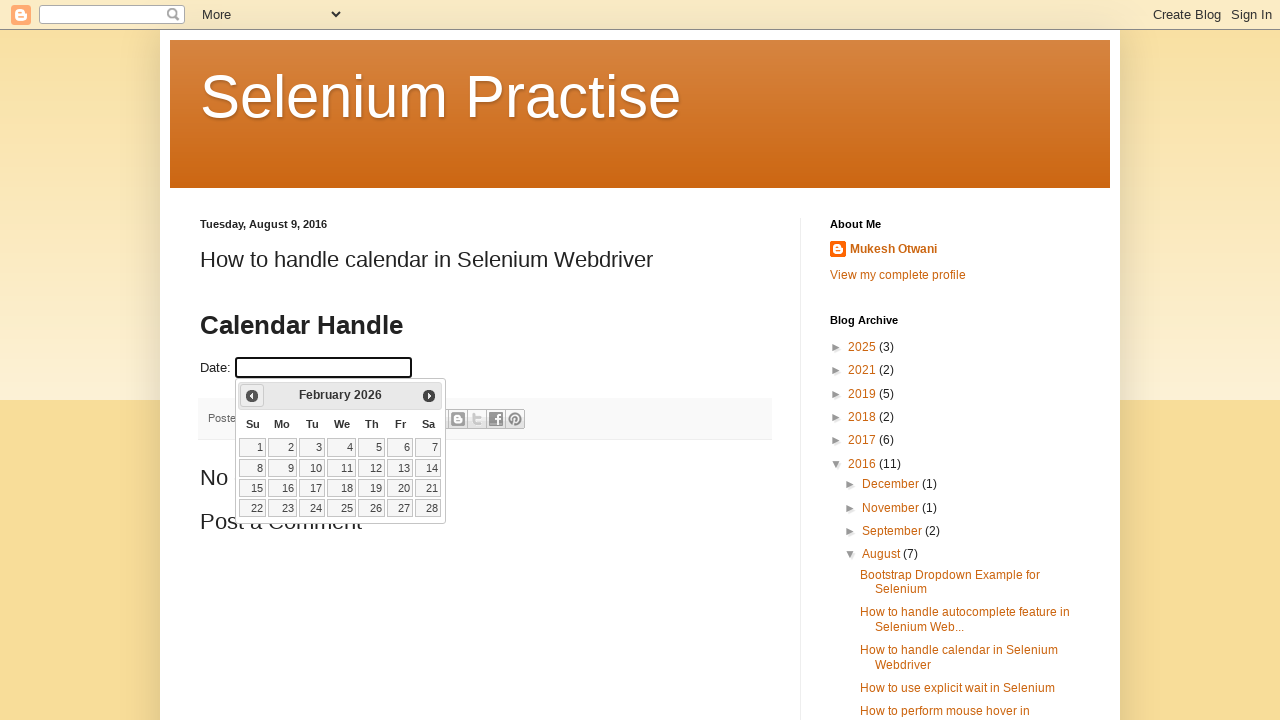

Retrieved current year: 2026
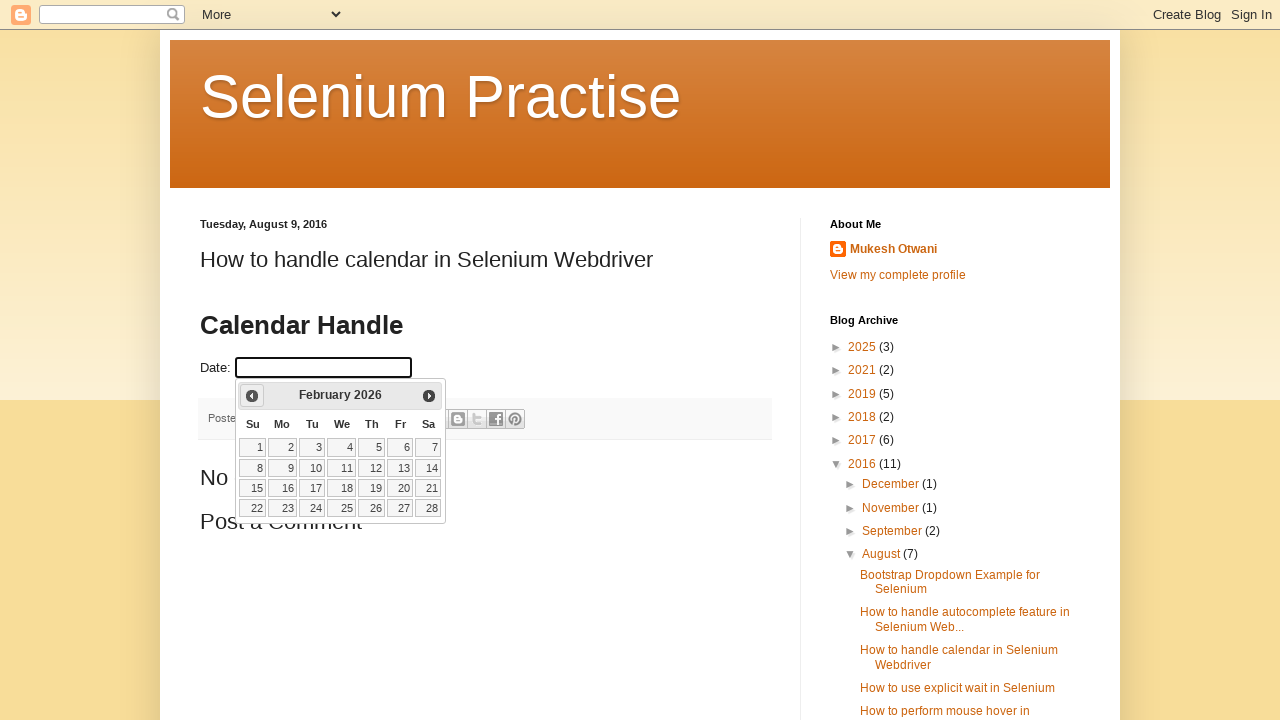

Clicked previous month button to go back to target year at (252, 396) on #ui-datepicker-div > div > a.ui-datepicker-prev
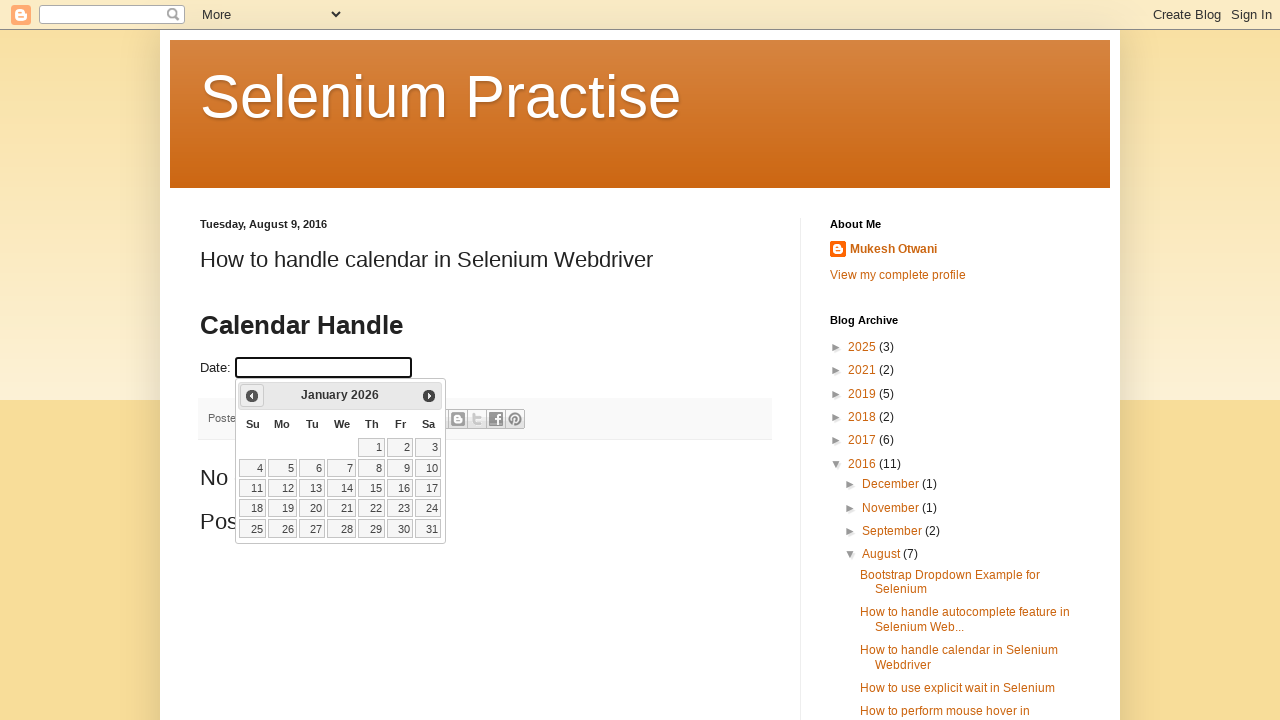

Retrieved current month: January
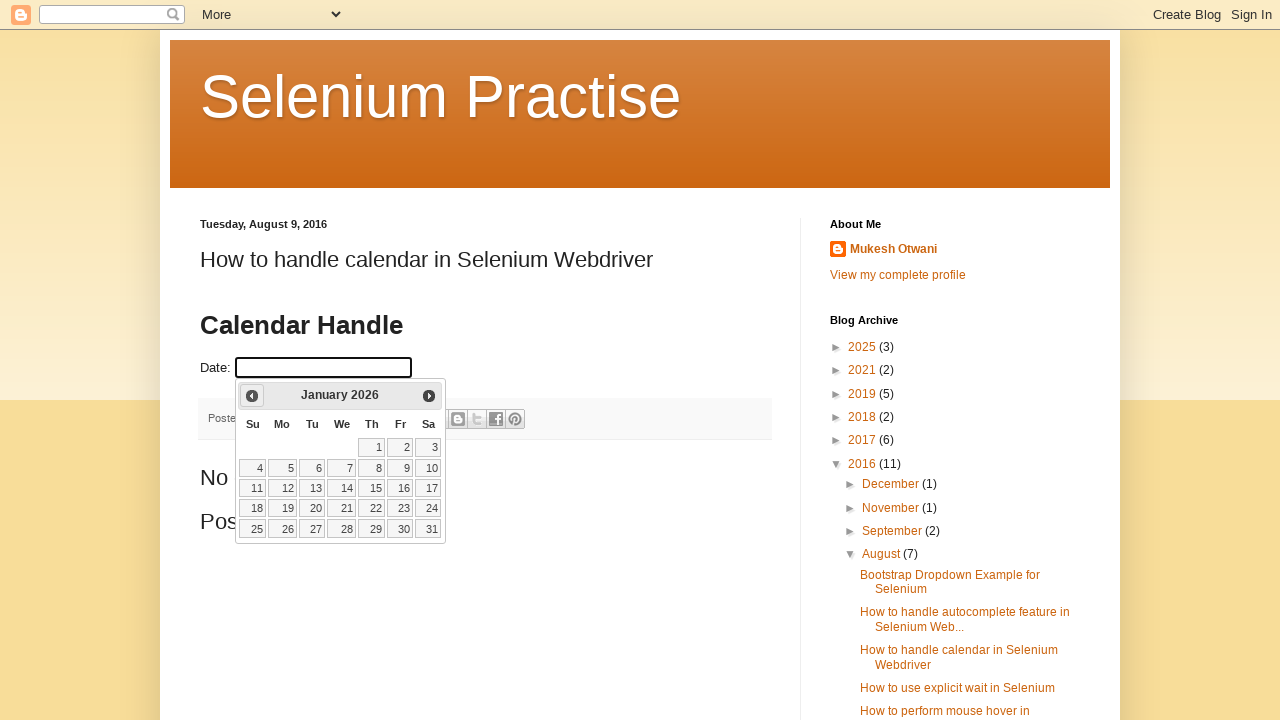

Retrieved current year: 2026
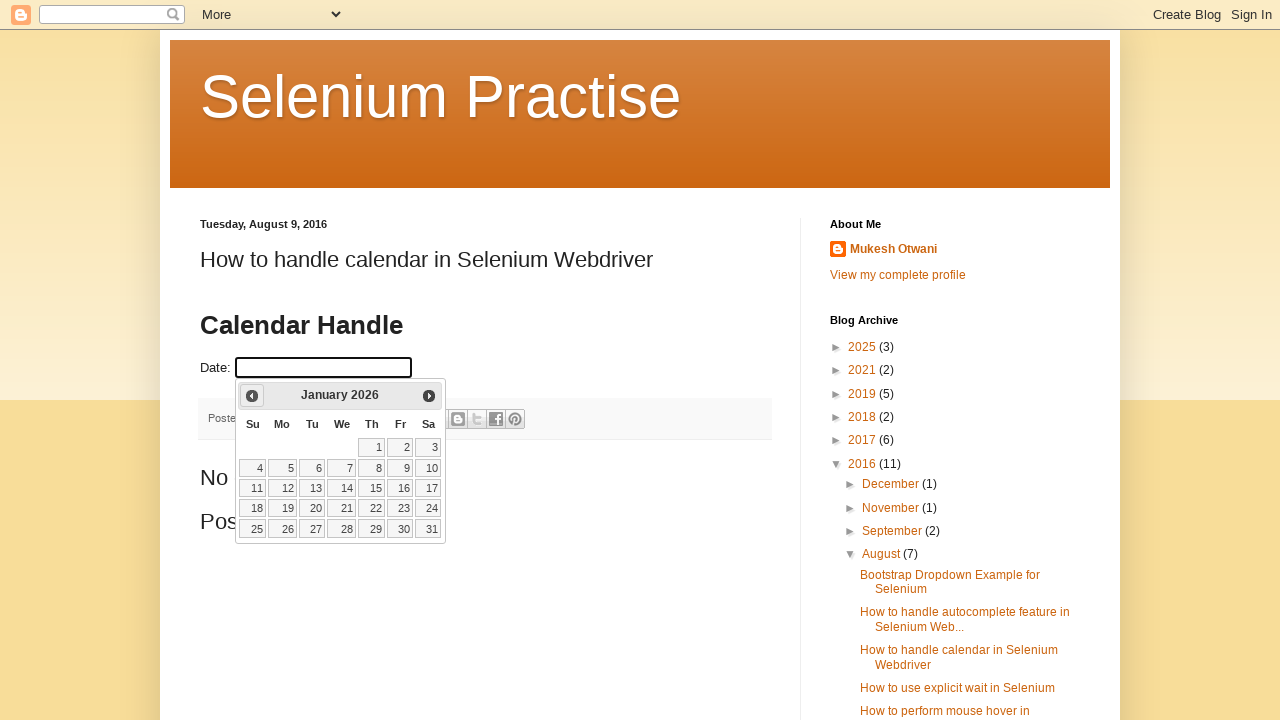

Clicked previous month button to go back to target year at (252, 396) on #ui-datepicker-div > div > a.ui-datepicker-prev
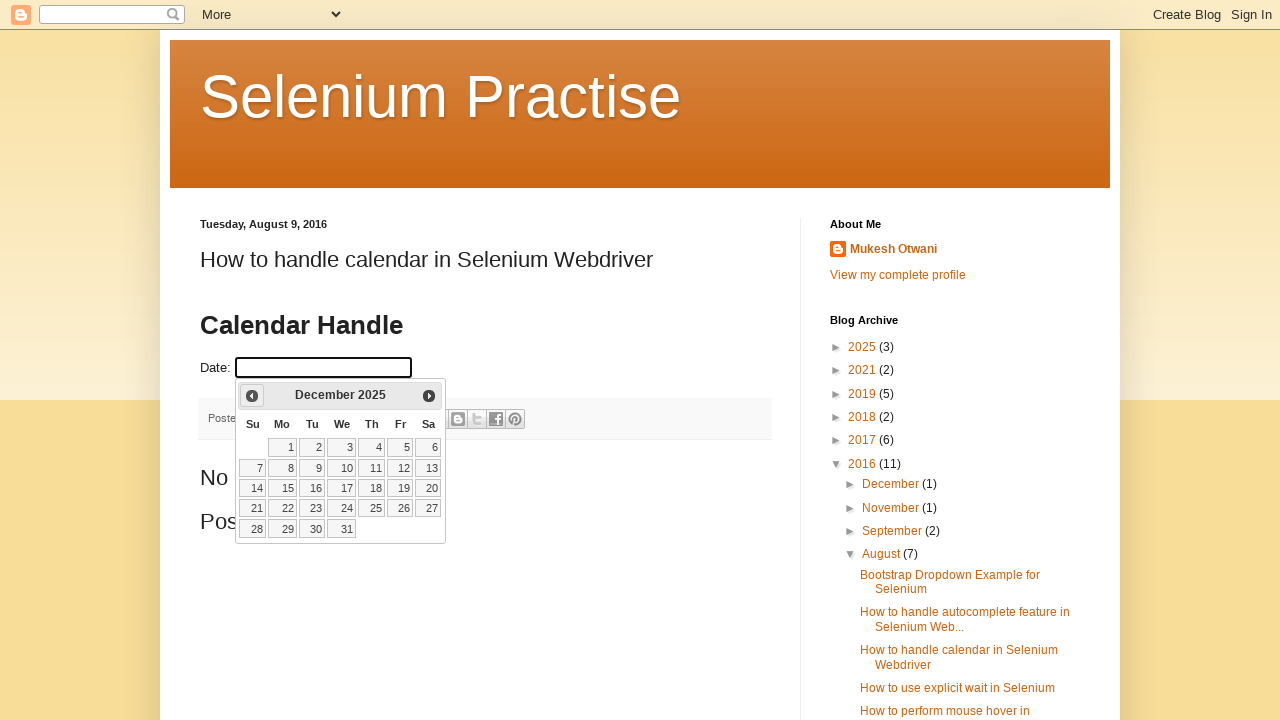

Retrieved current month: December
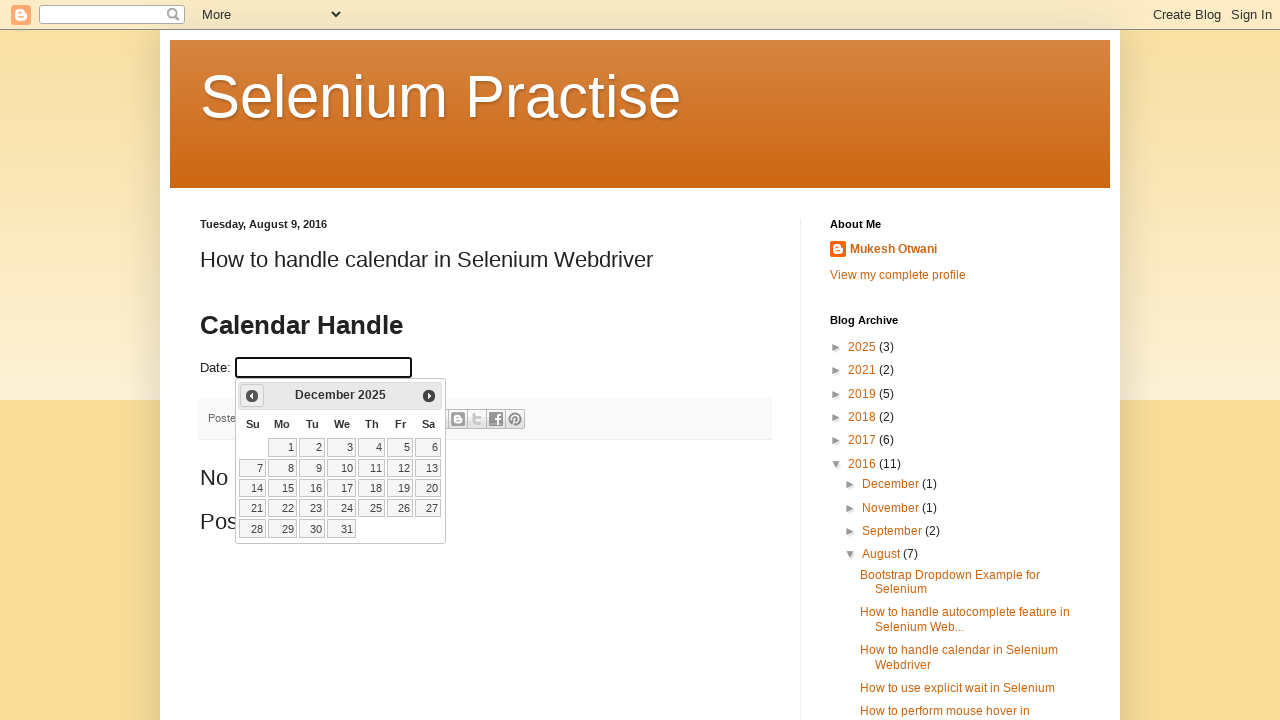

Retrieved current year: 2025
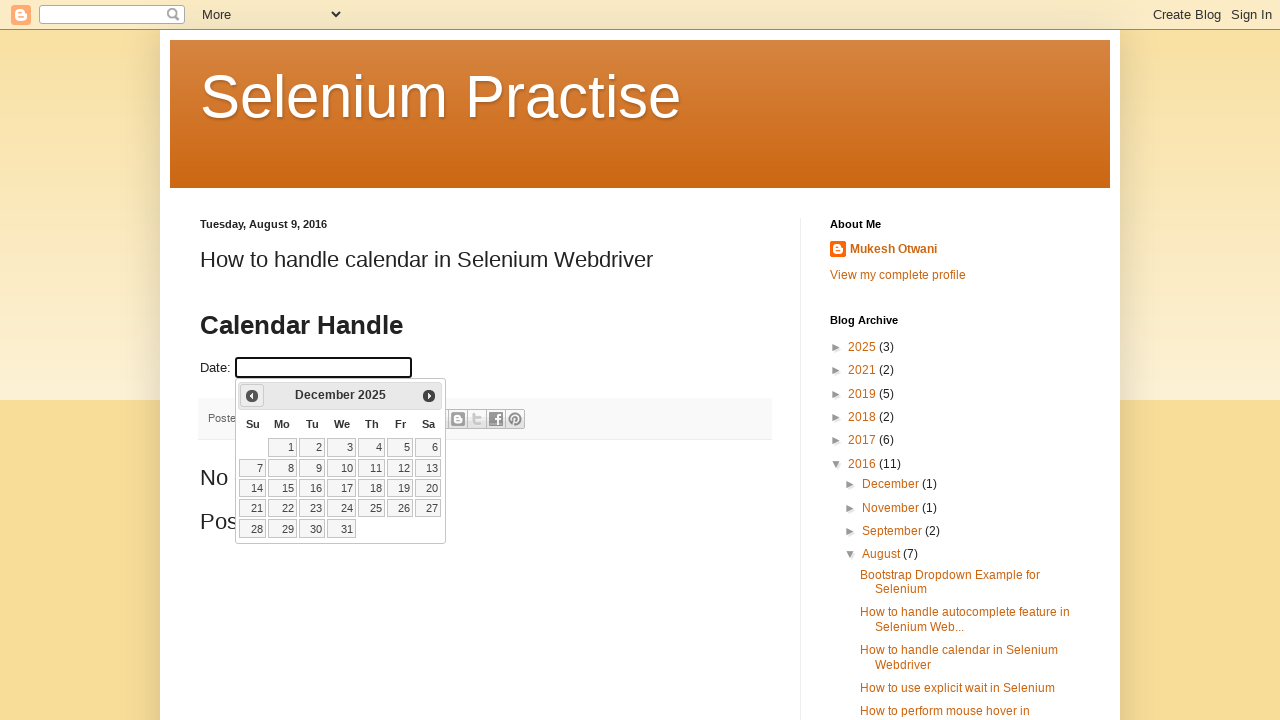

Clicked previous month button to go back to target year at (252, 396) on #ui-datepicker-div > div > a.ui-datepicker-prev
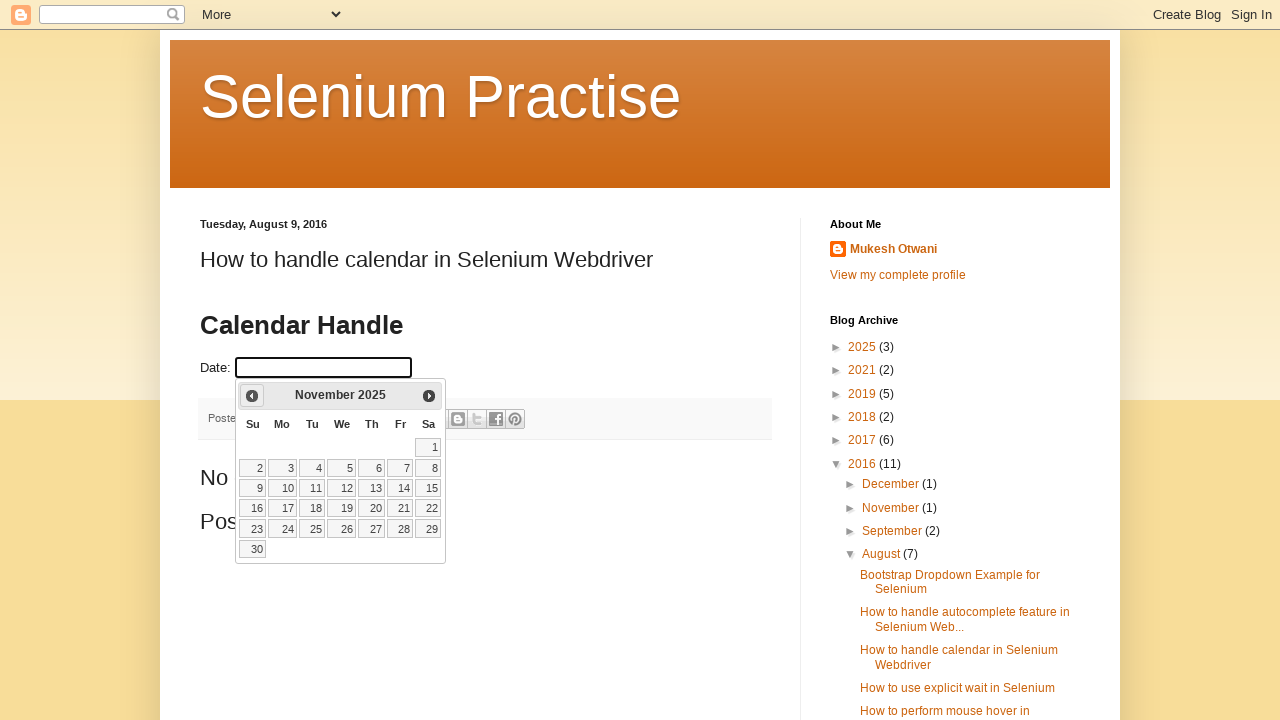

Retrieved current month: November
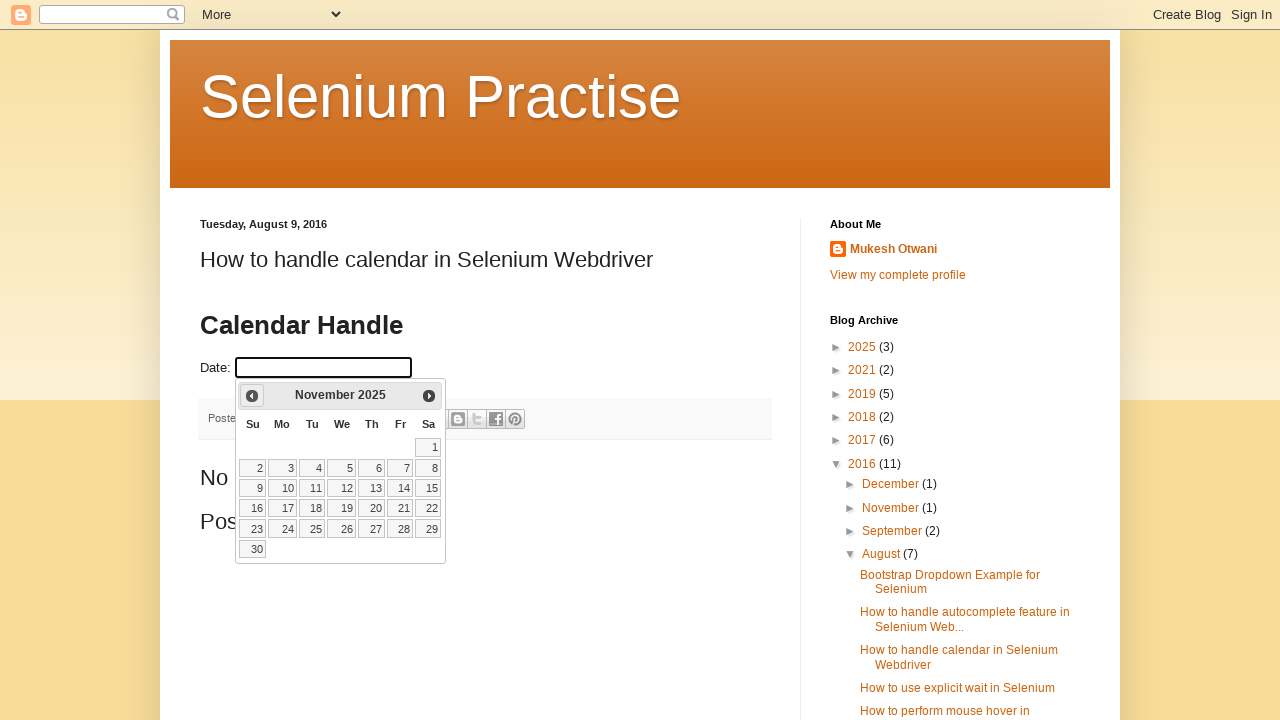

Retrieved current year: 2025
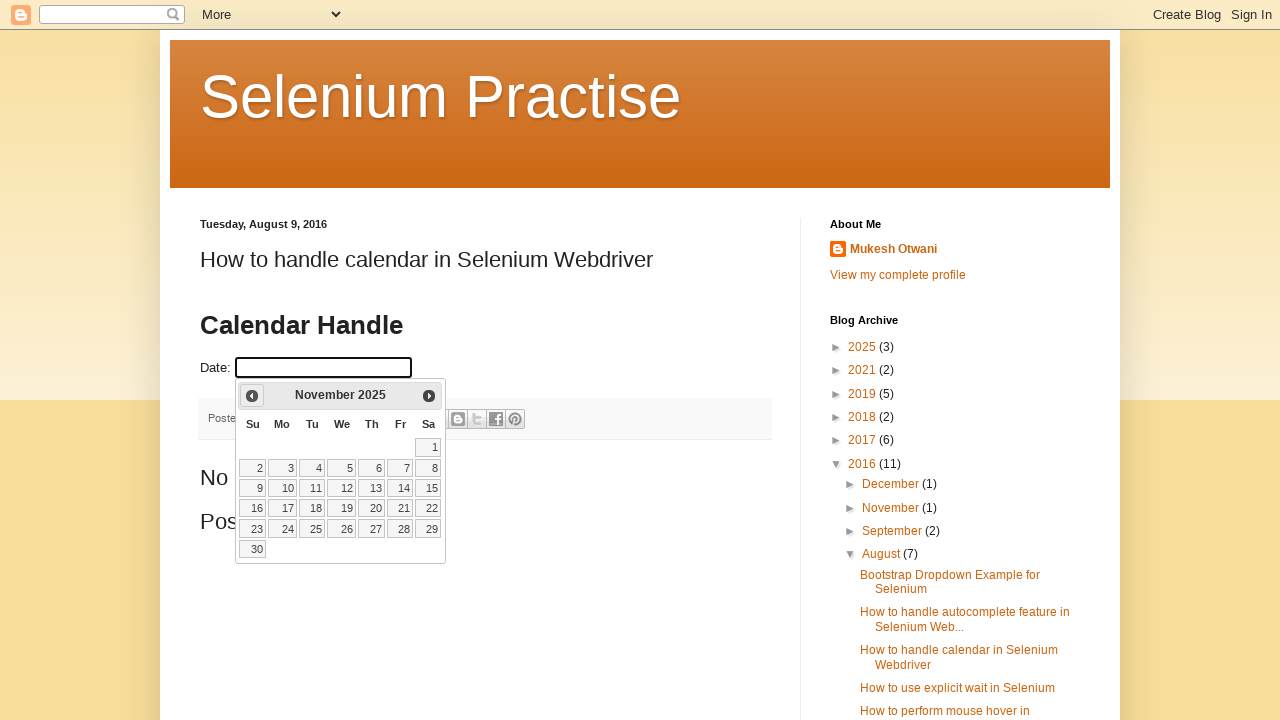

Clicked previous month button to go back to target year at (252, 396) on #ui-datepicker-div > div > a.ui-datepicker-prev
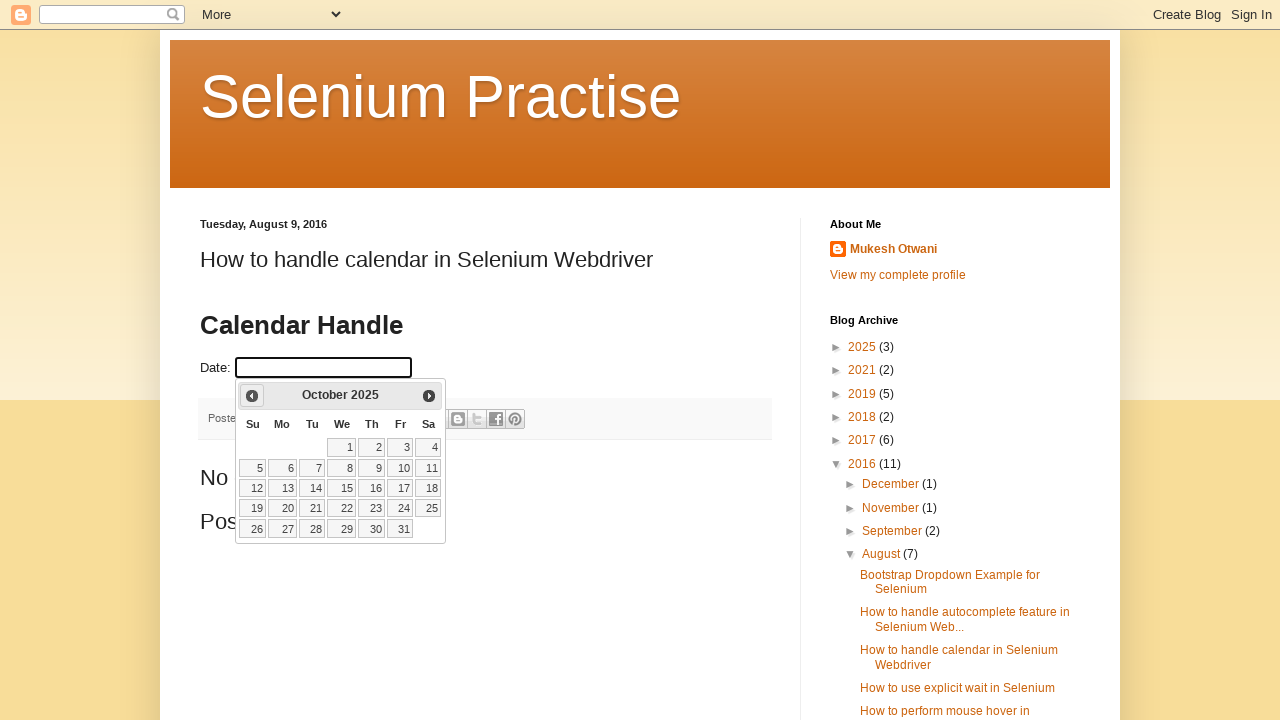

Retrieved current month: October
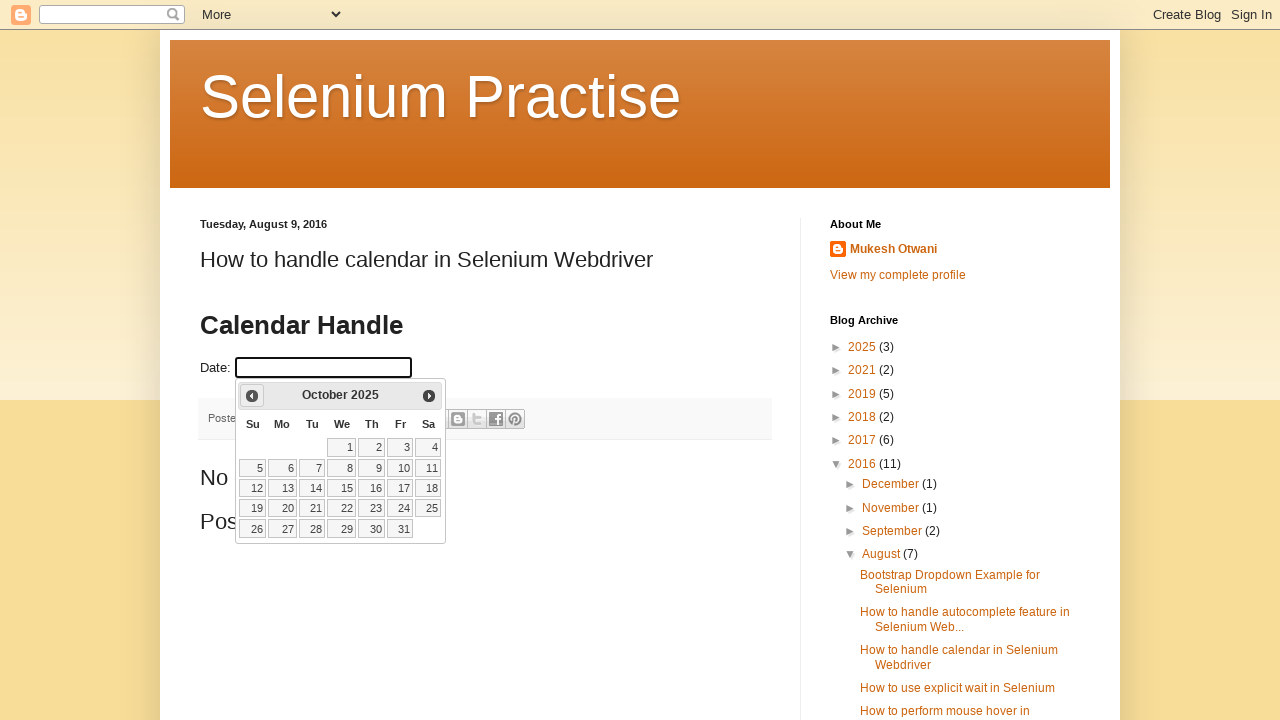

Retrieved current year: 2025
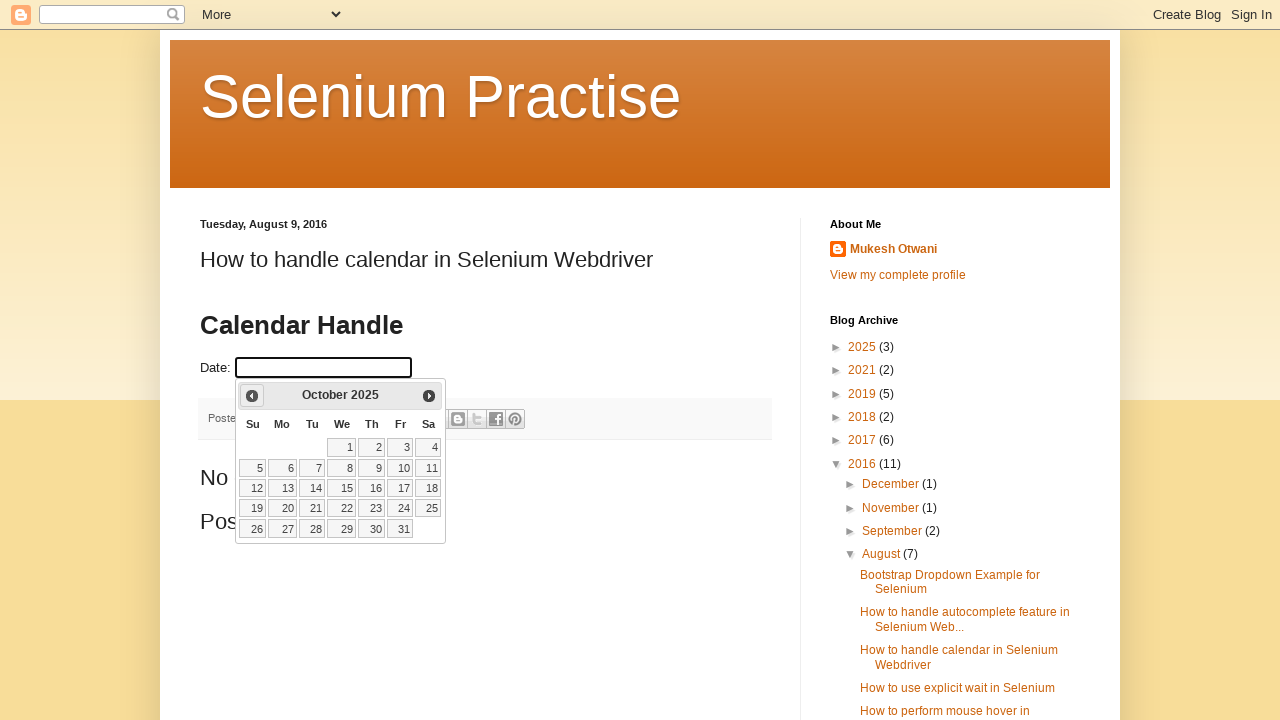

Clicked previous month button to go back to target year at (252, 396) on #ui-datepicker-div > div > a.ui-datepicker-prev
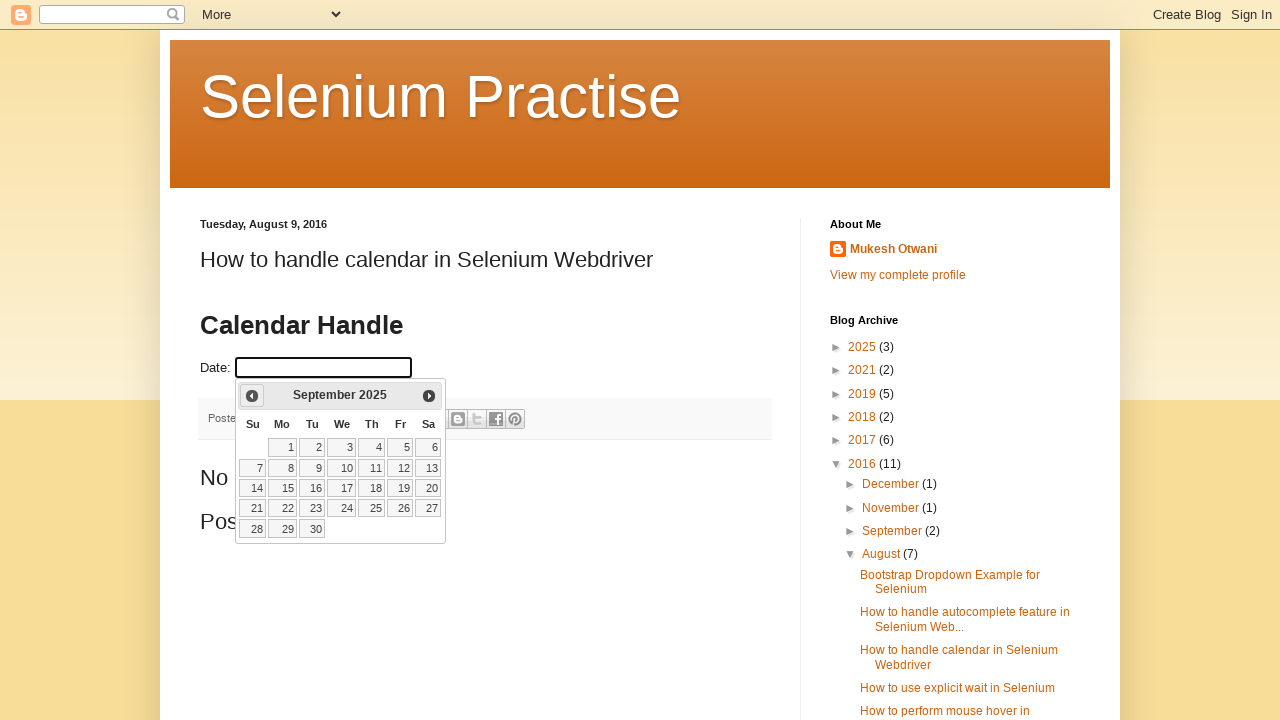

Retrieved current month: September
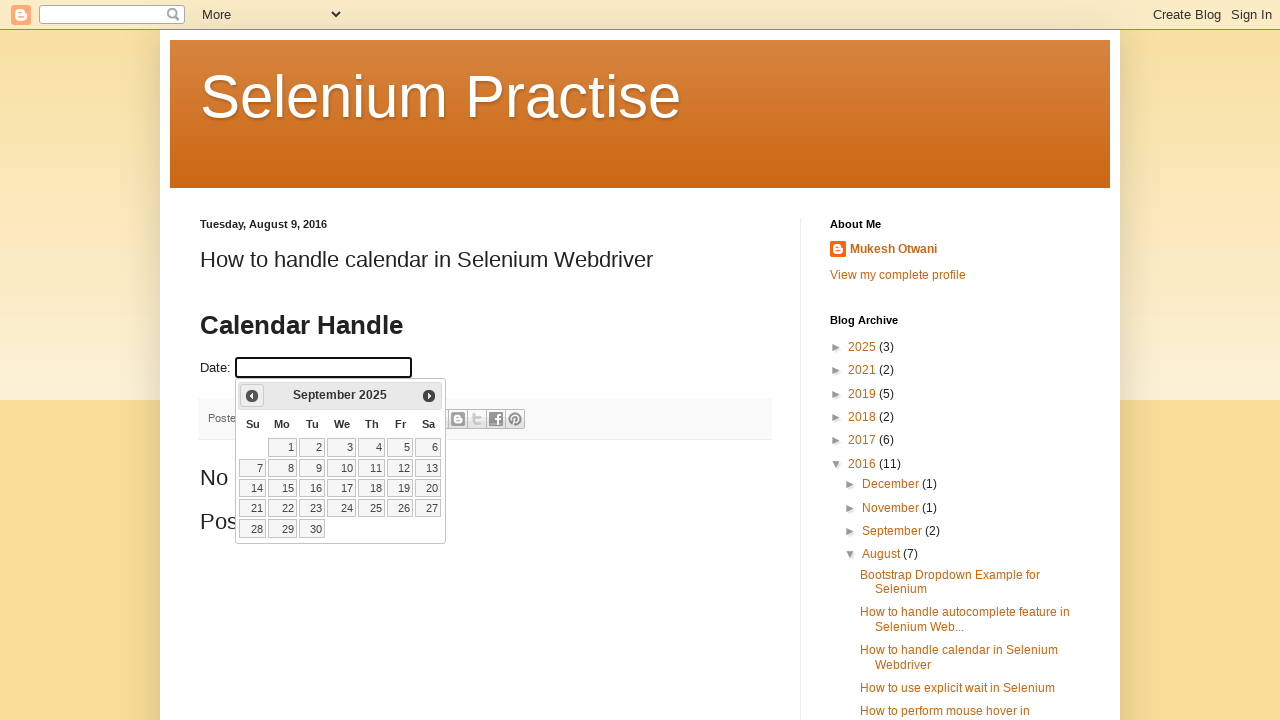

Retrieved current year: 2025
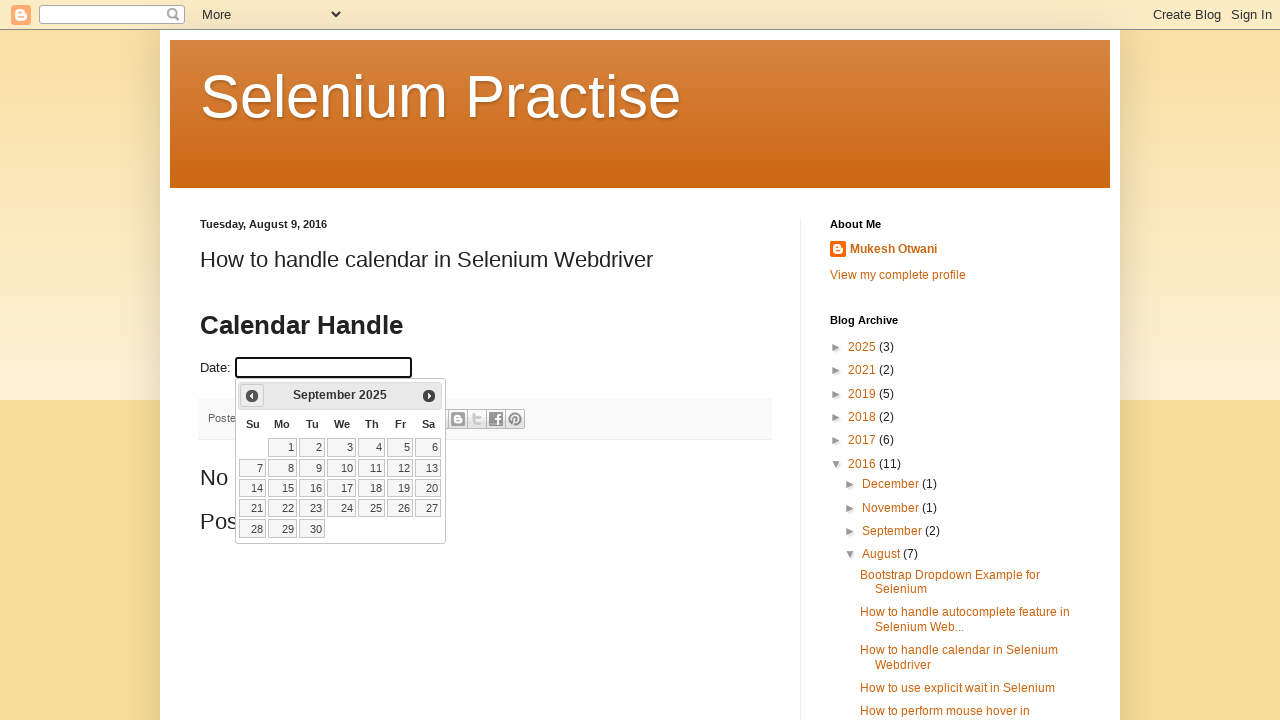

Clicked previous month button to go back to target year at (252, 396) on #ui-datepicker-div > div > a.ui-datepicker-prev
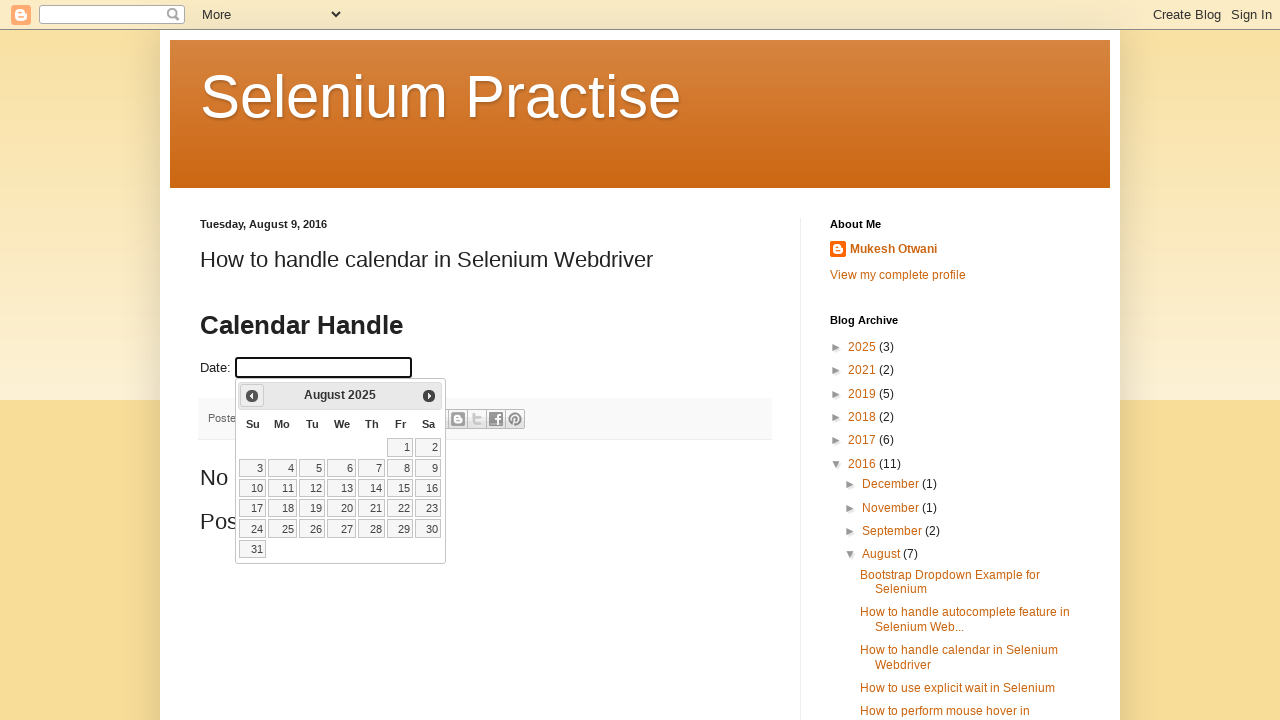

Retrieved current month: August
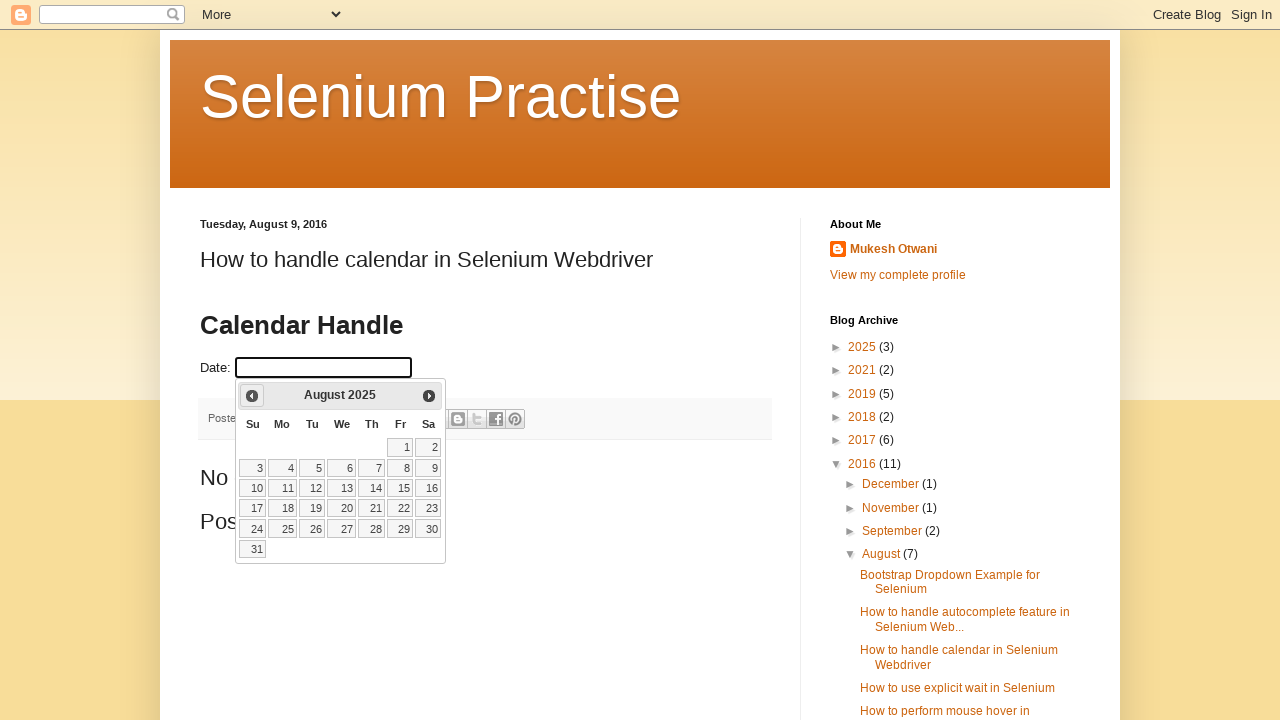

Retrieved current year: 2025
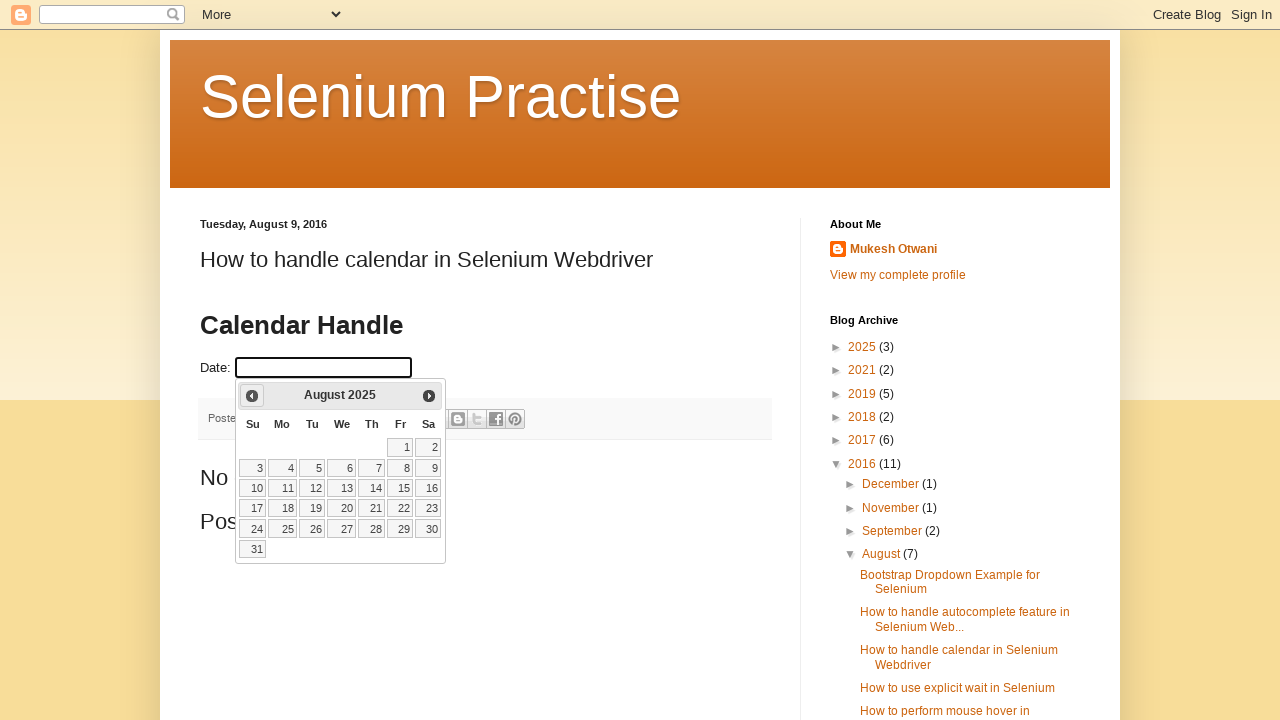

Clicked previous month button to go back to target year at (252, 396) on #ui-datepicker-div > div > a.ui-datepicker-prev
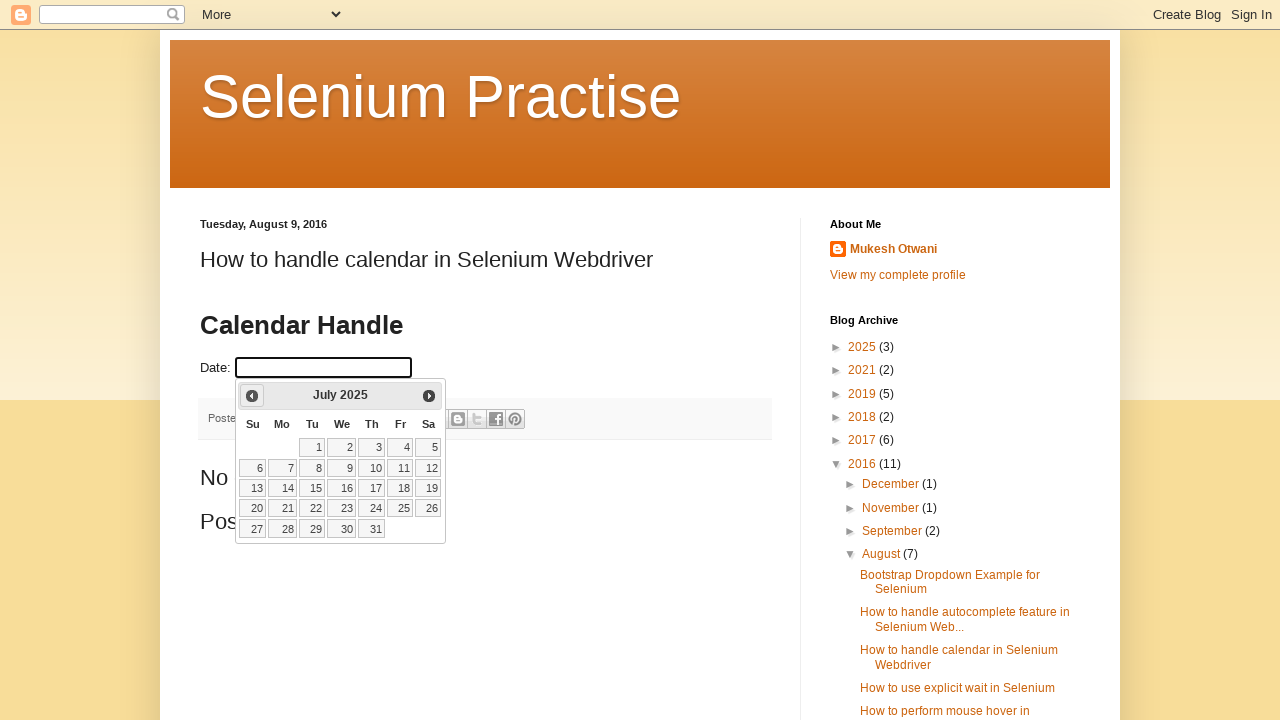

Retrieved current month: July
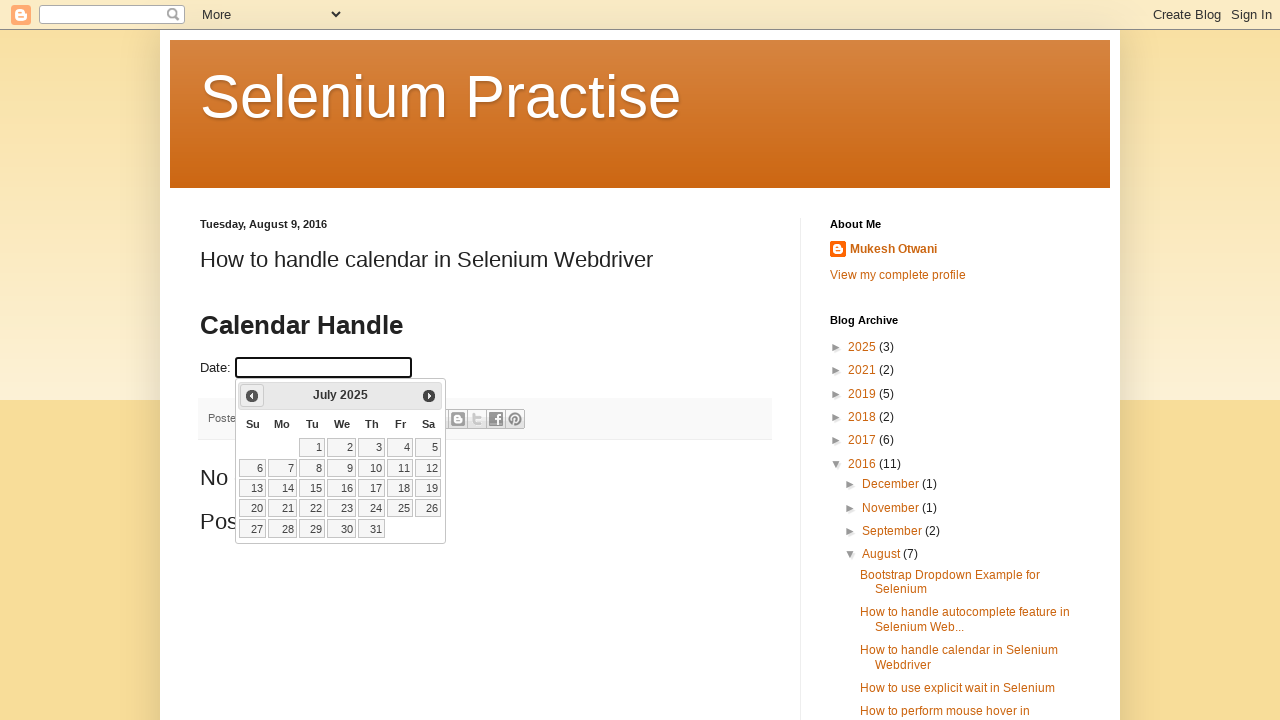

Retrieved current year: 2025
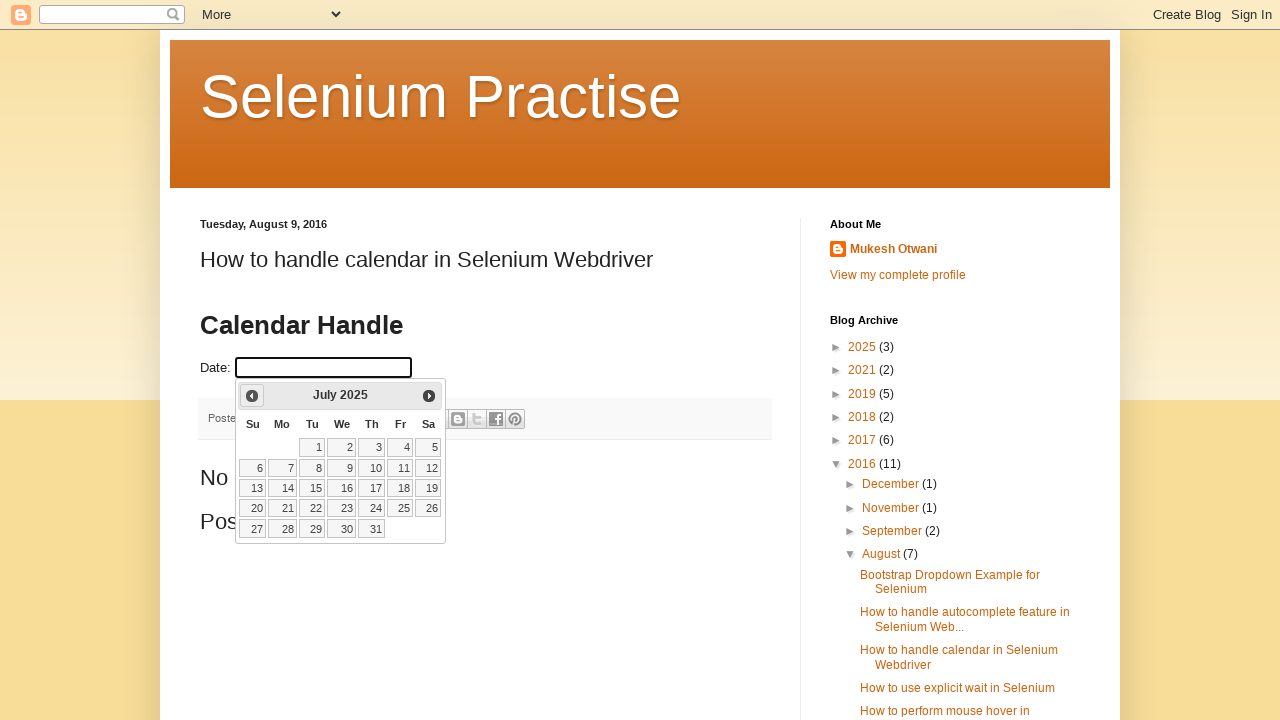

Clicked previous month button to go back to target year at (252, 396) on #ui-datepicker-div > div > a.ui-datepicker-prev
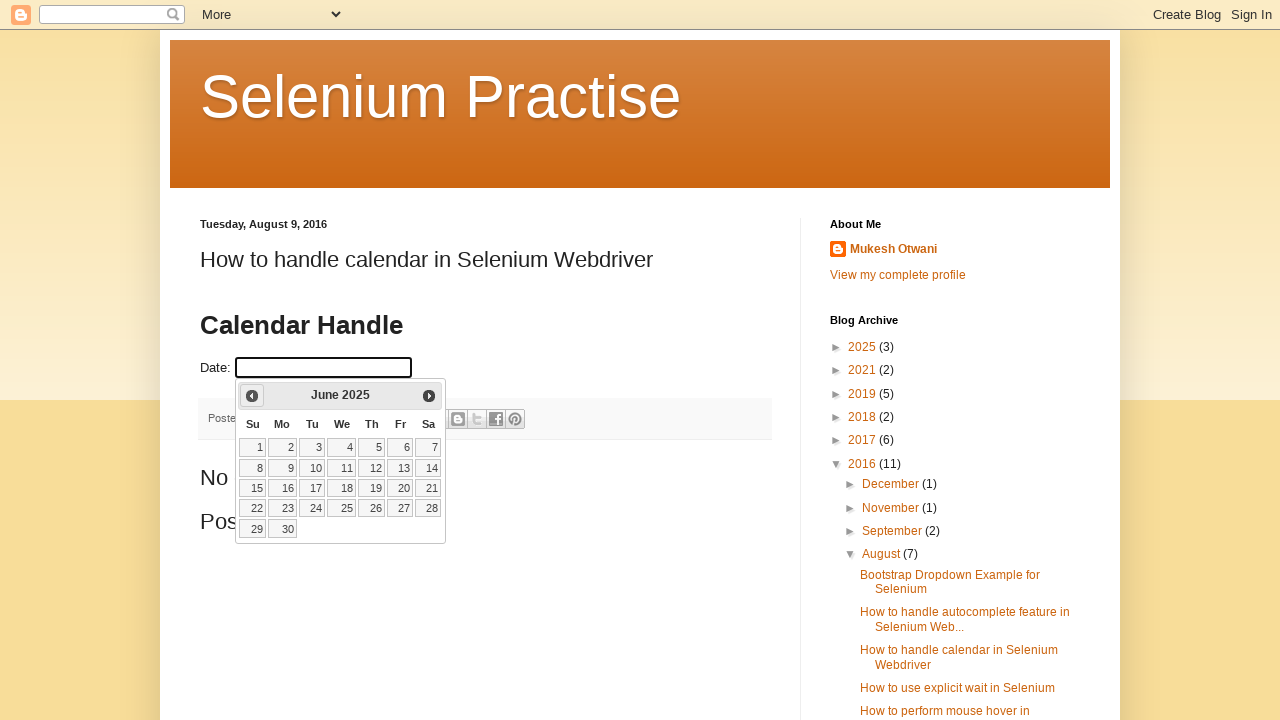

Retrieved current month: June
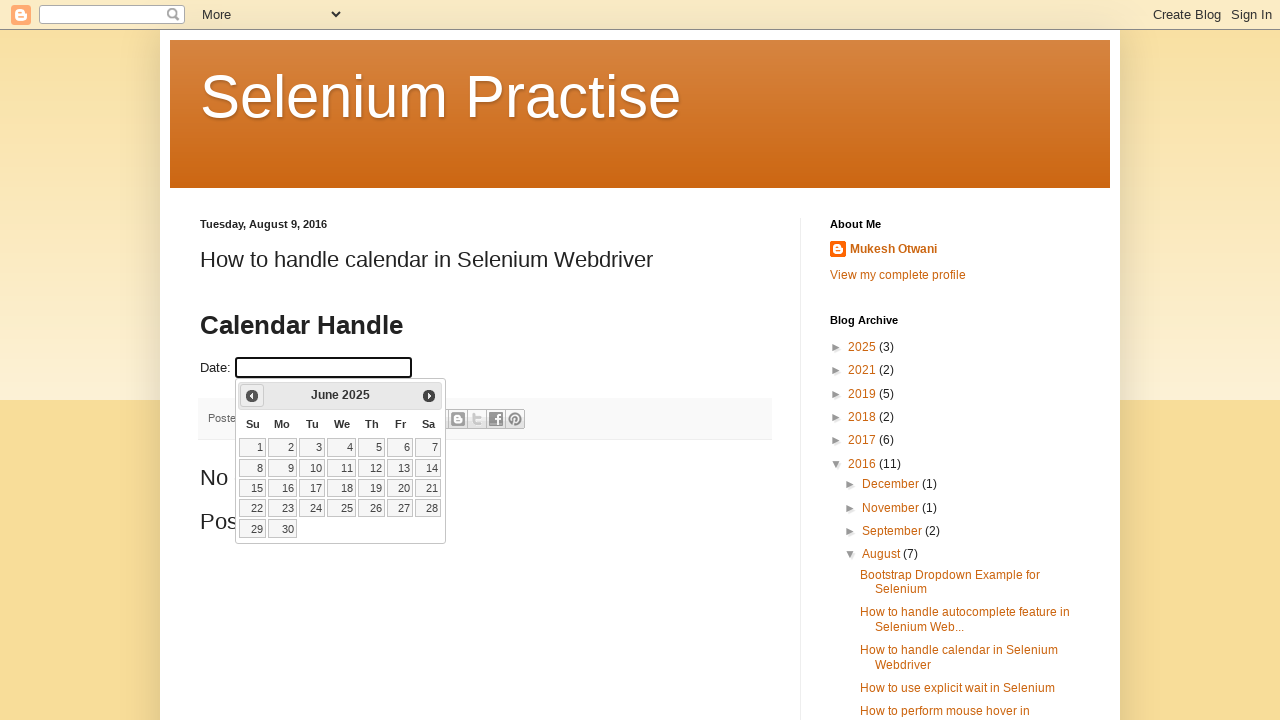

Retrieved current year: 2025
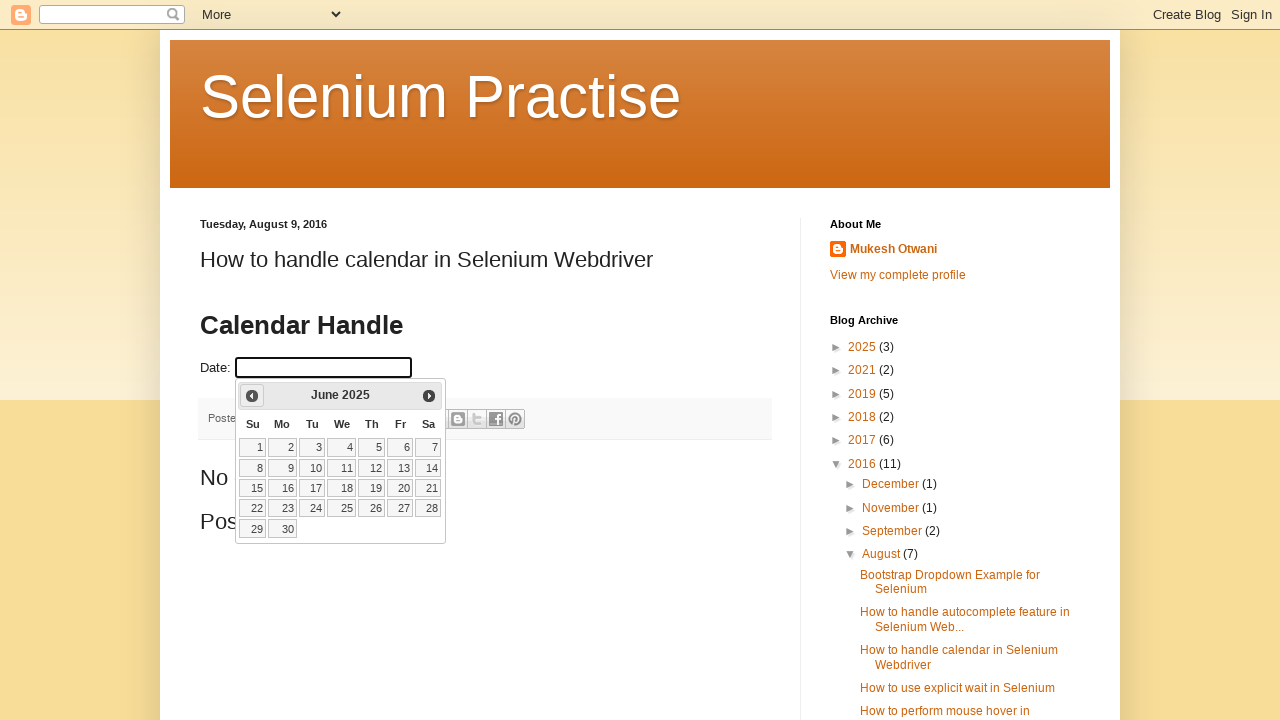

Clicked previous month button to go back to target year at (252, 396) on #ui-datepicker-div > div > a.ui-datepicker-prev
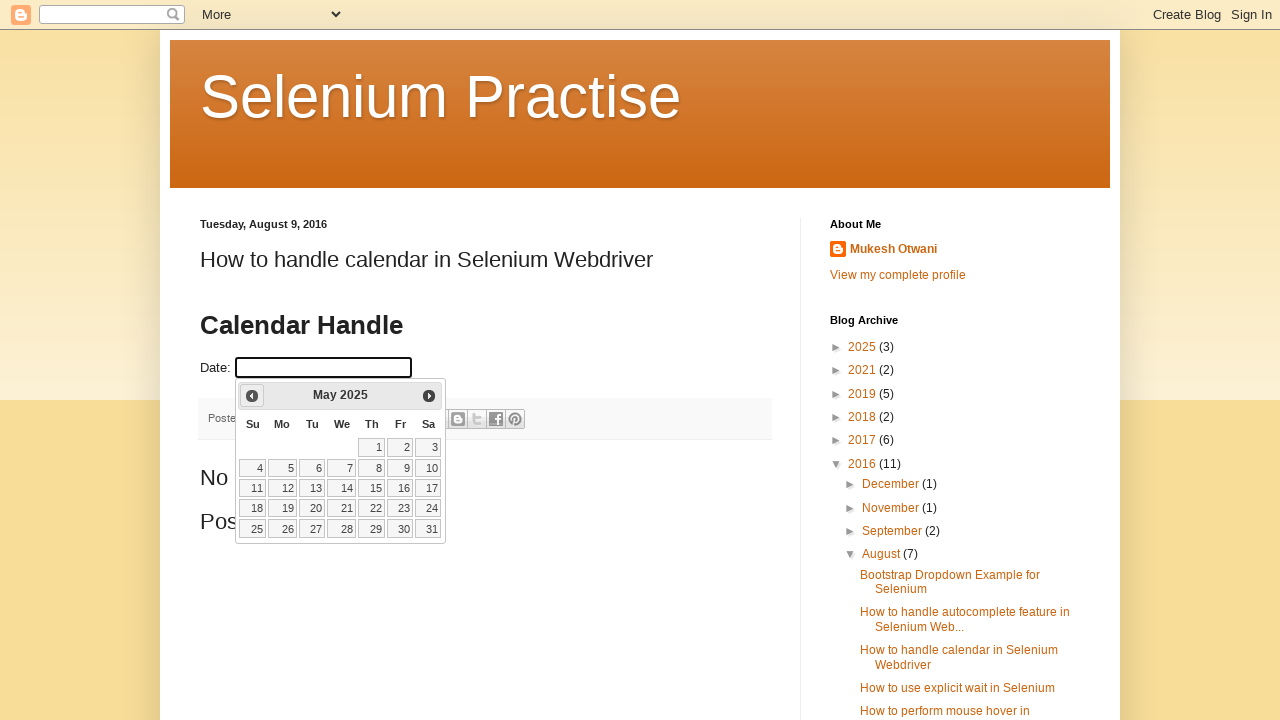

Retrieved current month: May
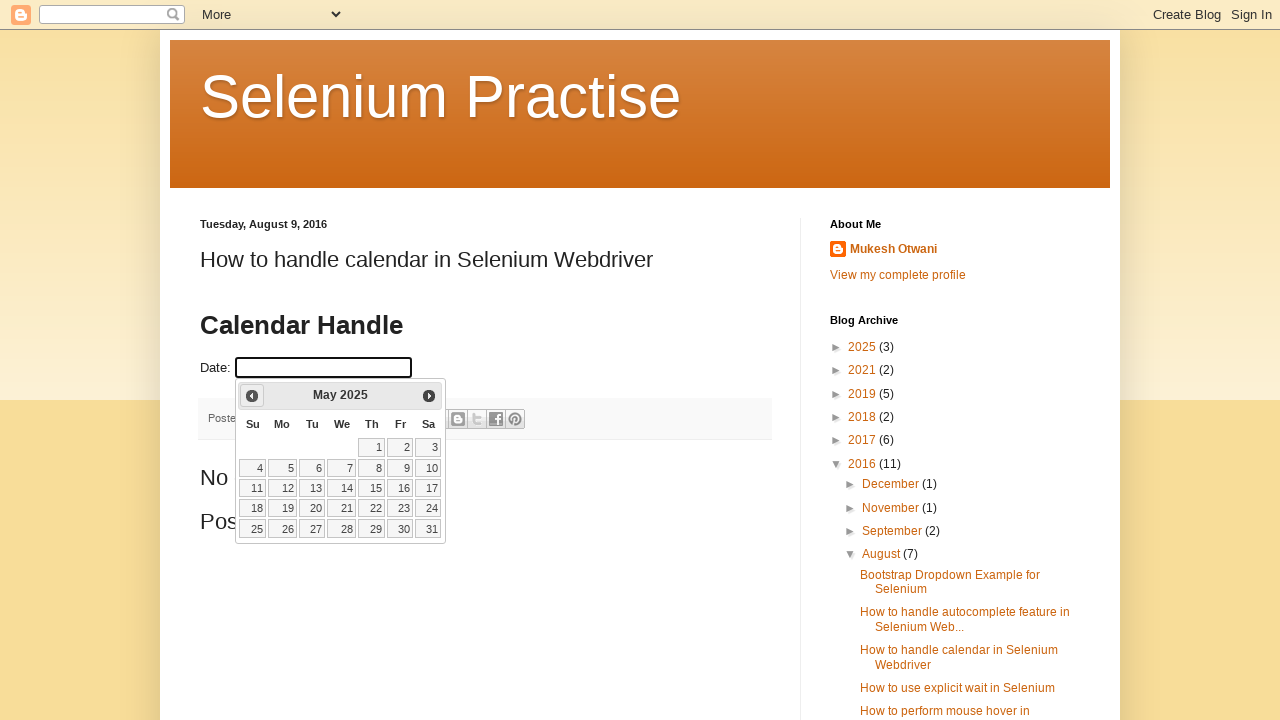

Retrieved current year: 2025
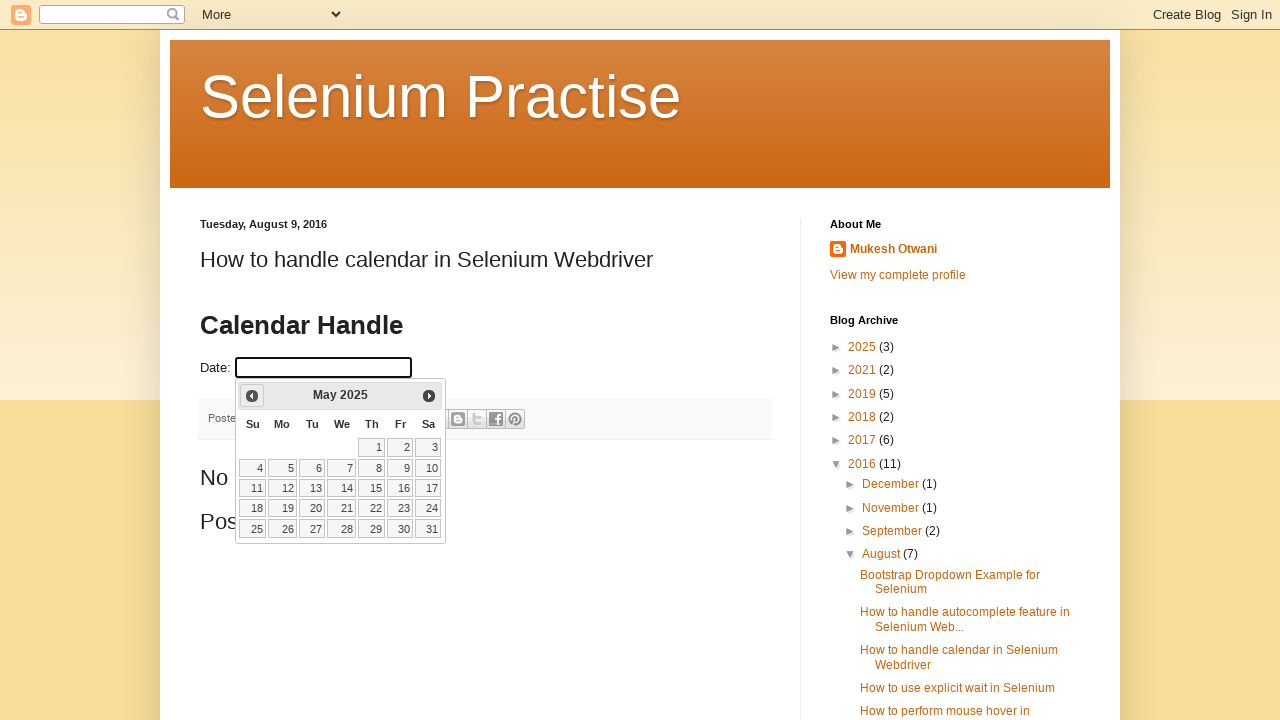

Clicked previous month button to go back to target year at (252, 396) on #ui-datepicker-div > div > a.ui-datepicker-prev
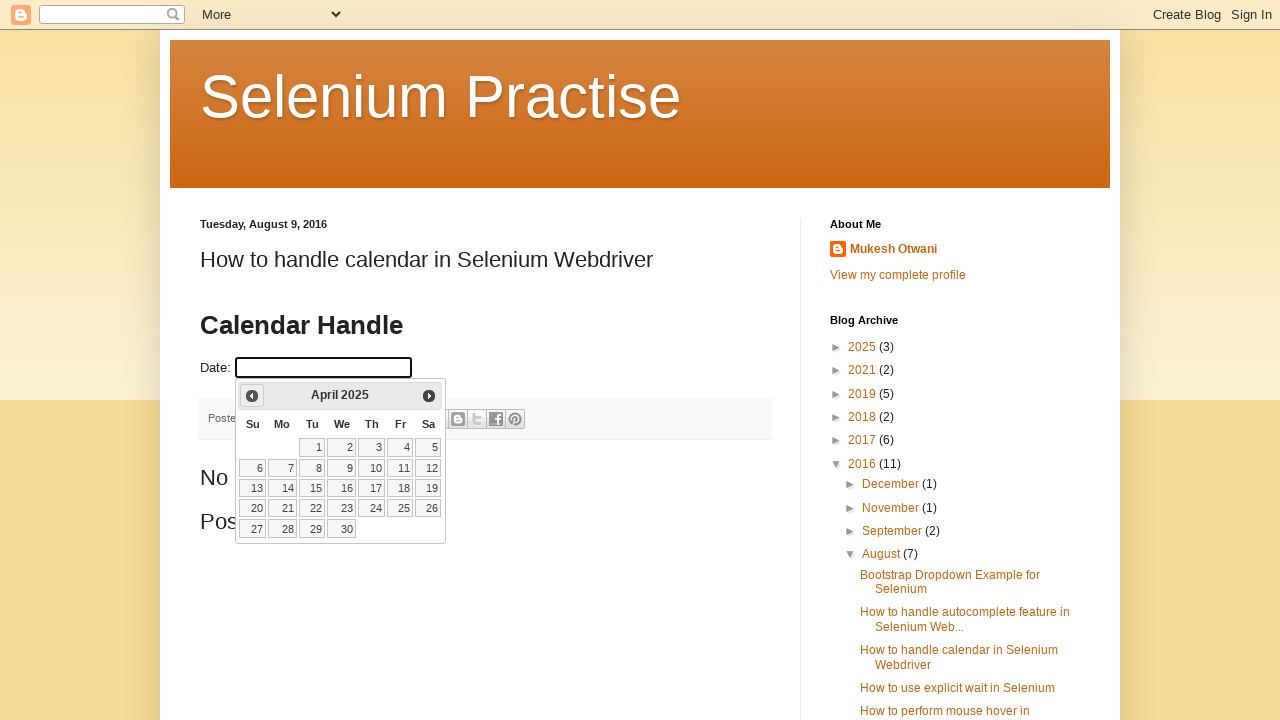

Retrieved current month: April
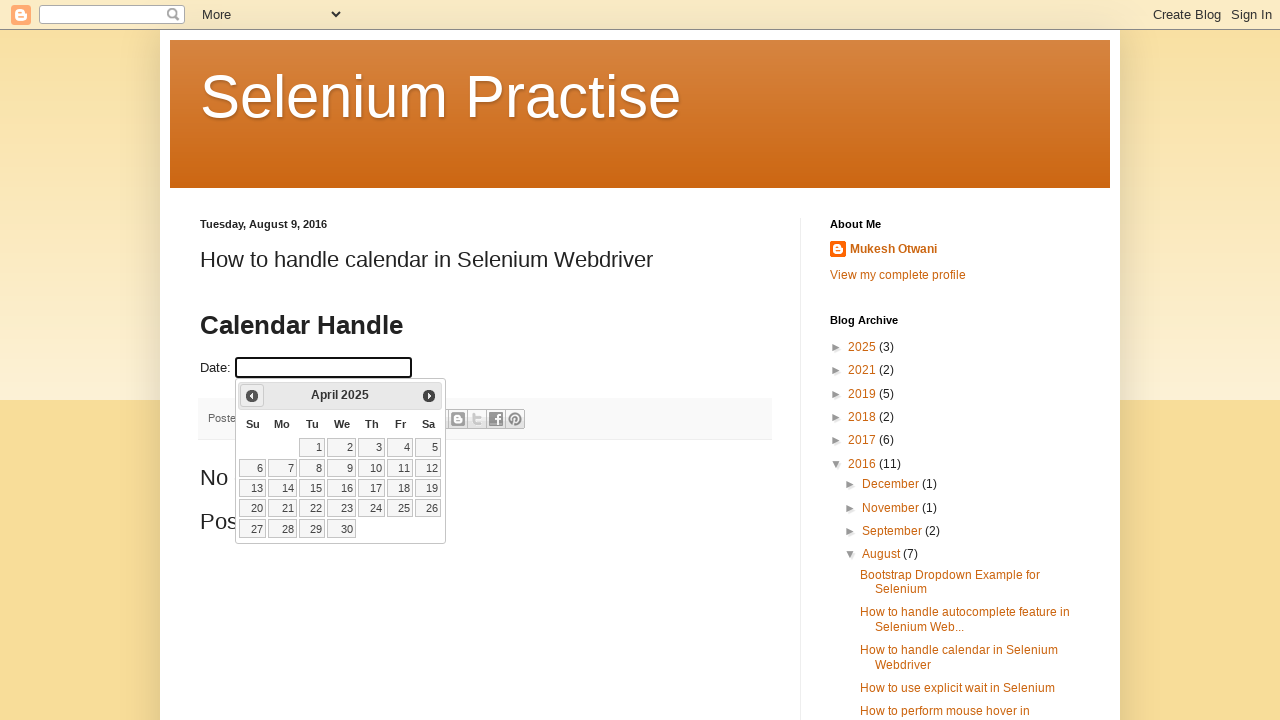

Retrieved current year: 2025
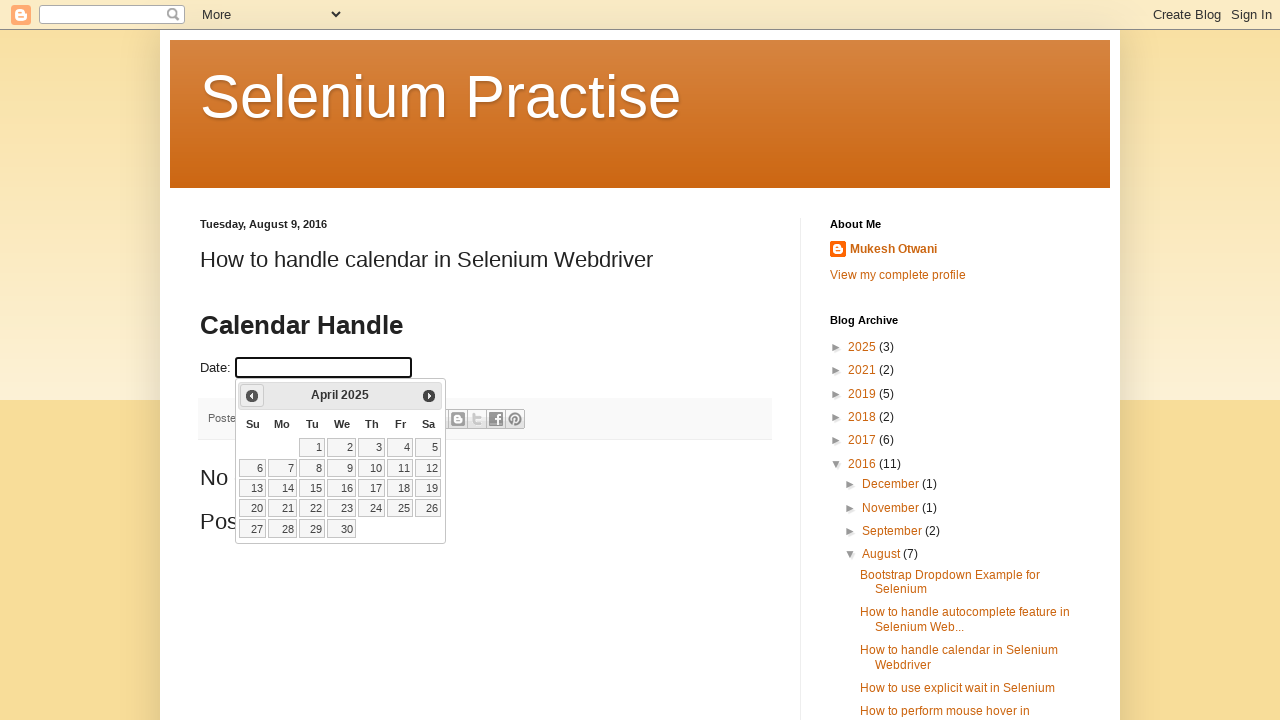

Clicked previous month button to go back to target year at (252, 396) on #ui-datepicker-div > div > a.ui-datepicker-prev
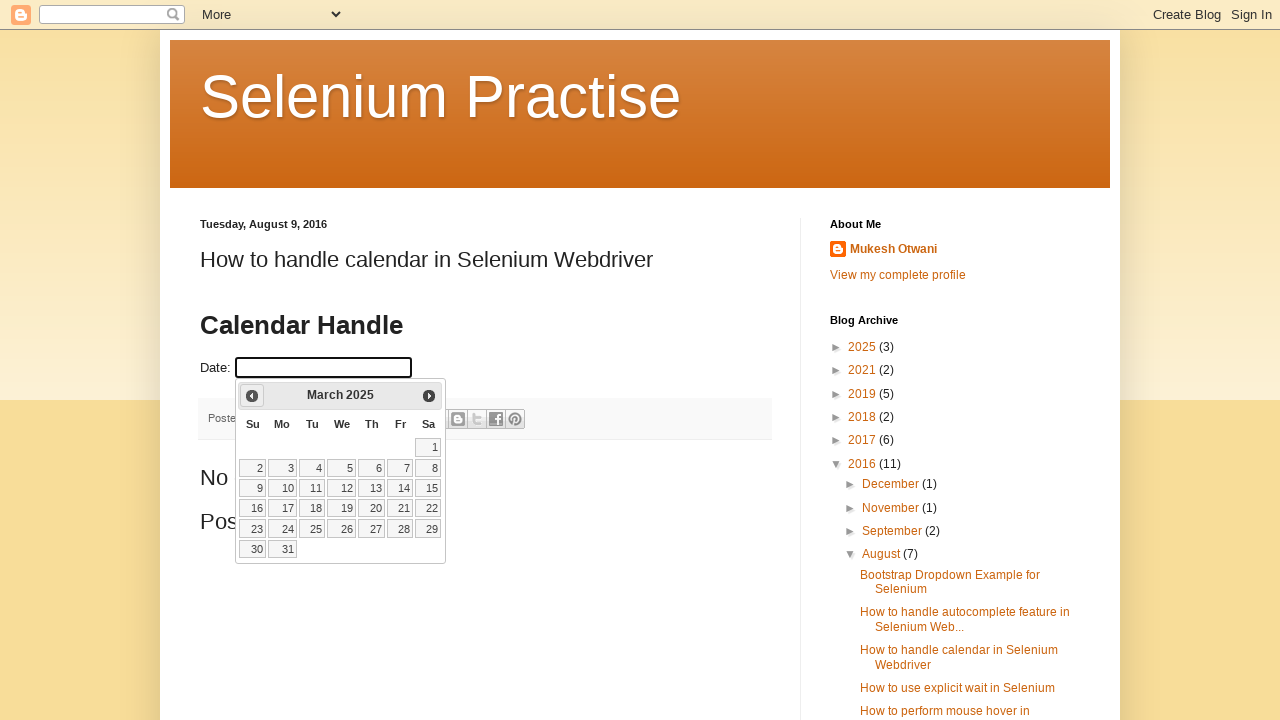

Retrieved current month: March
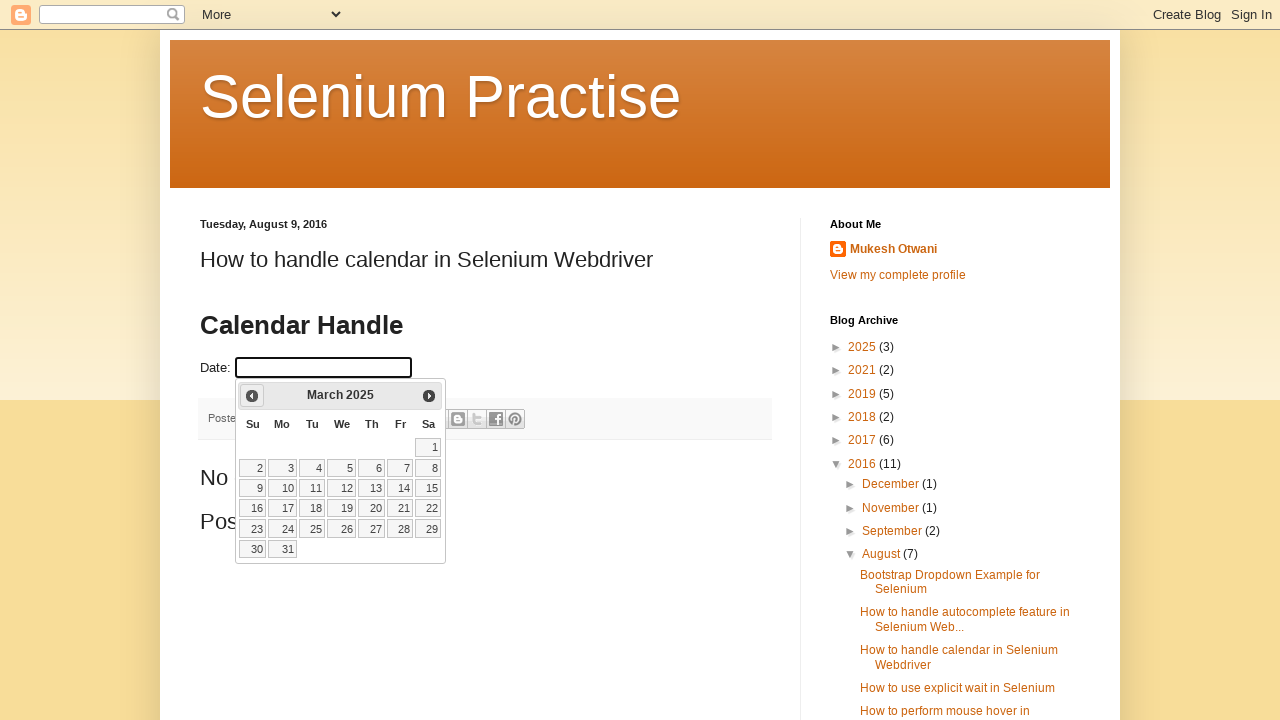

Retrieved current year: 2025
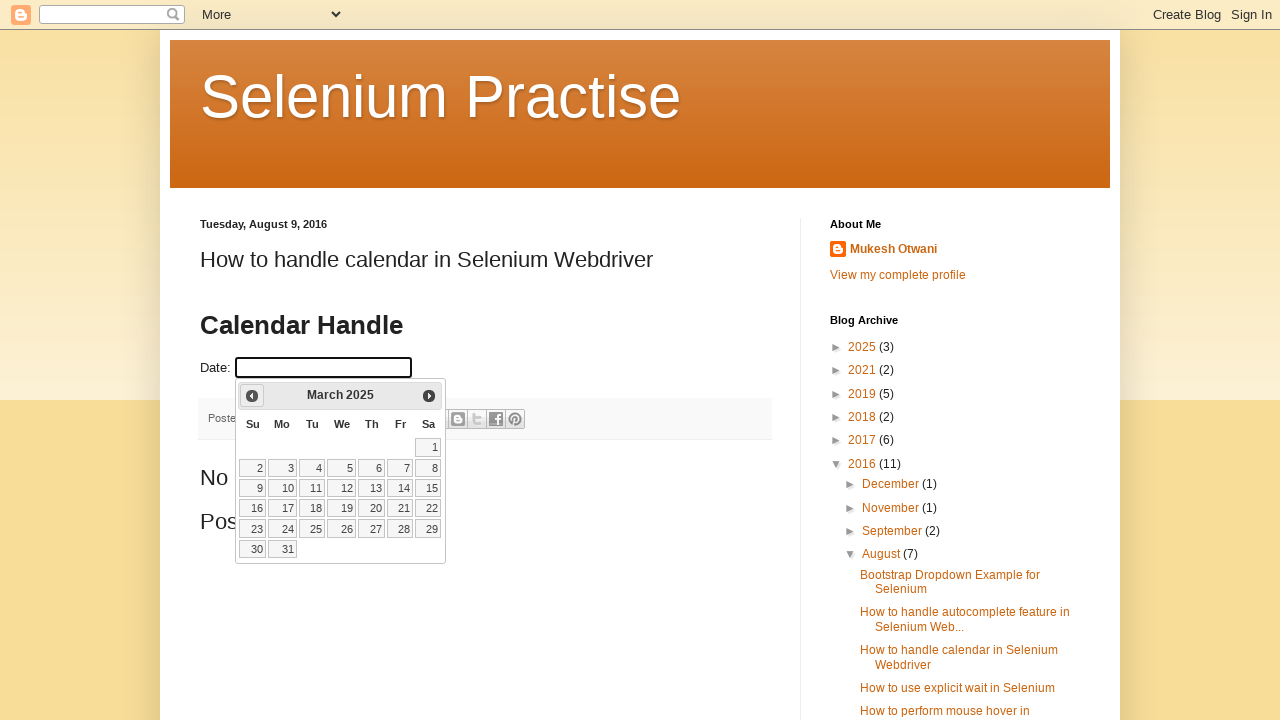

Clicked previous month button to go back to target year at (252, 396) on #ui-datepicker-div > div > a.ui-datepicker-prev
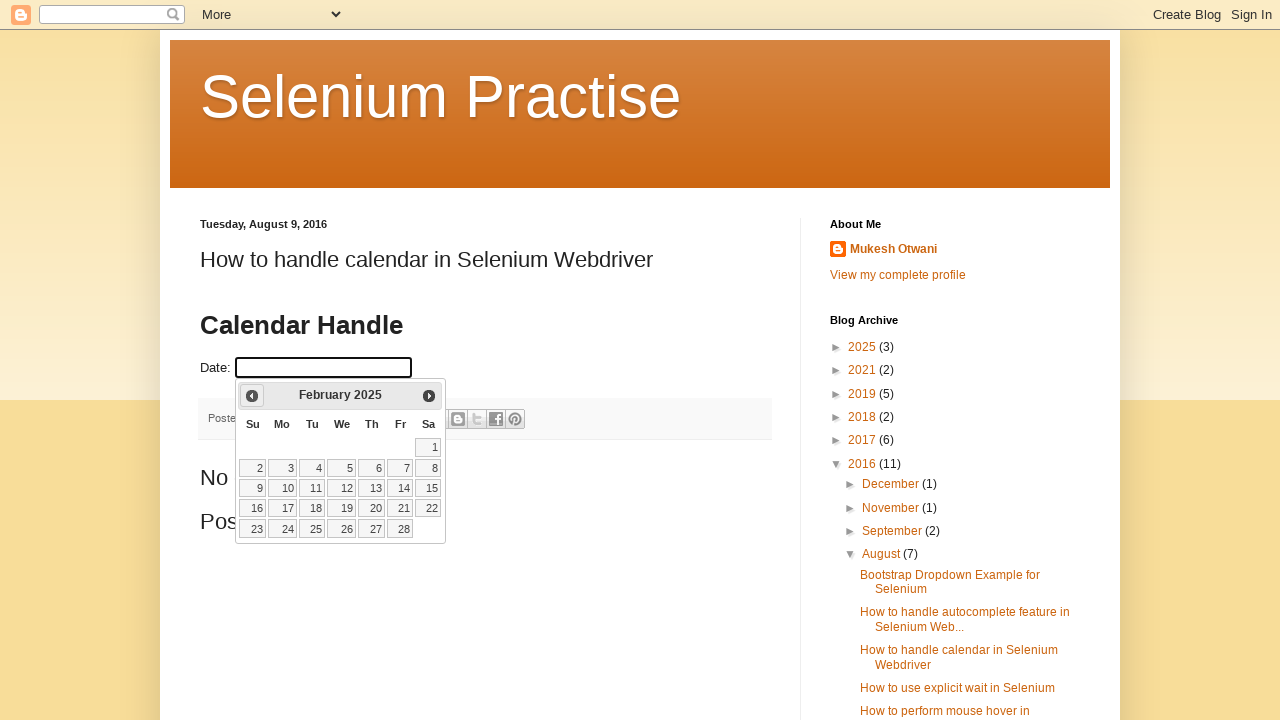

Retrieved current month: February
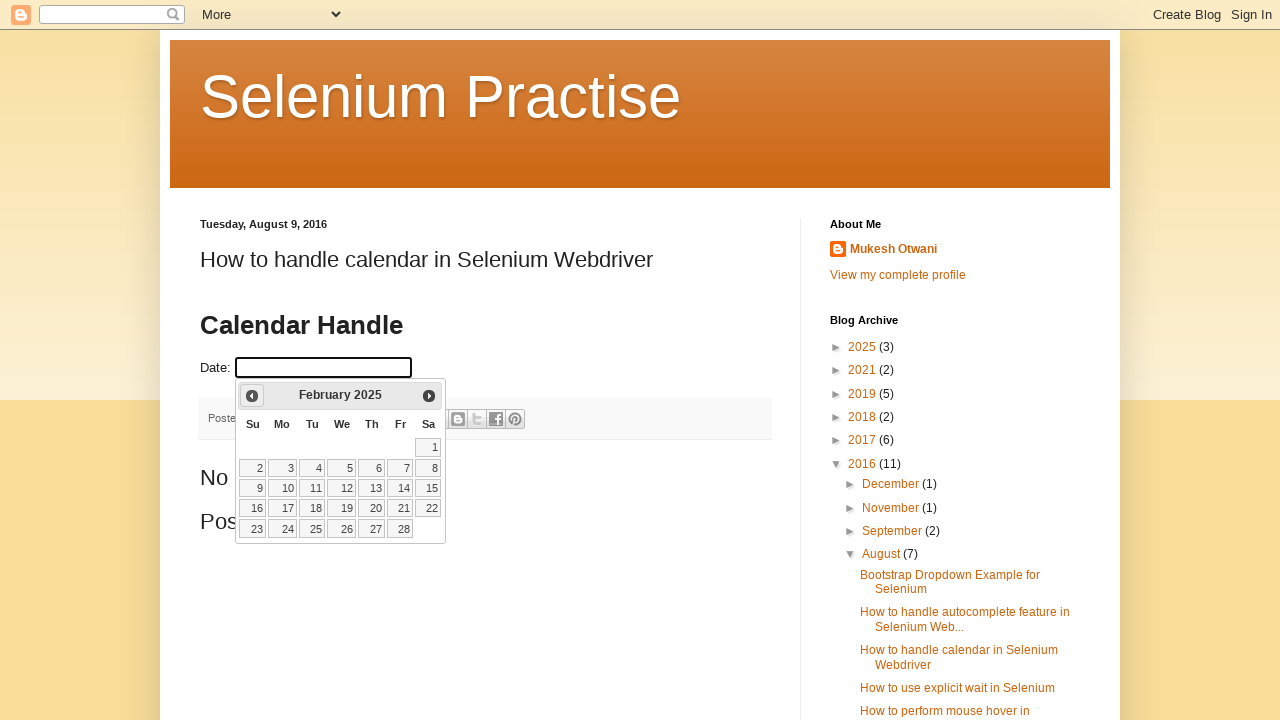

Retrieved current year: 2025
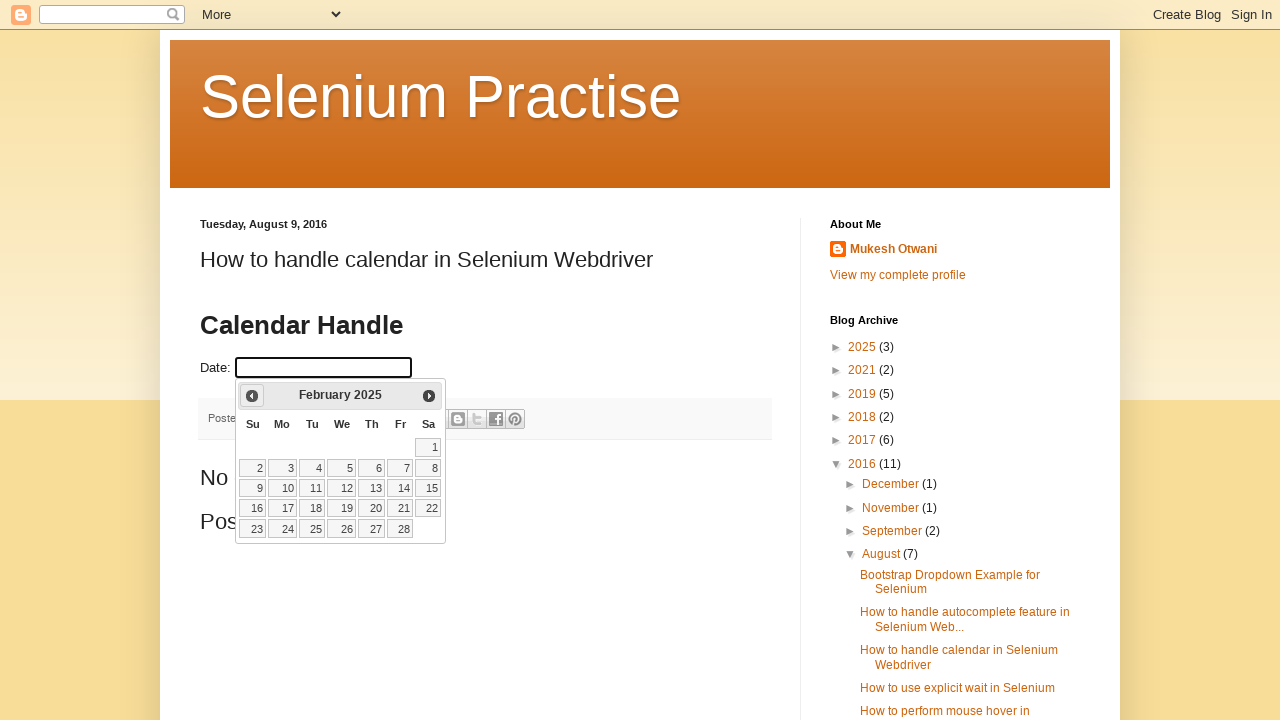

Clicked previous month button to go back to target year at (252, 396) on #ui-datepicker-div > div > a.ui-datepicker-prev
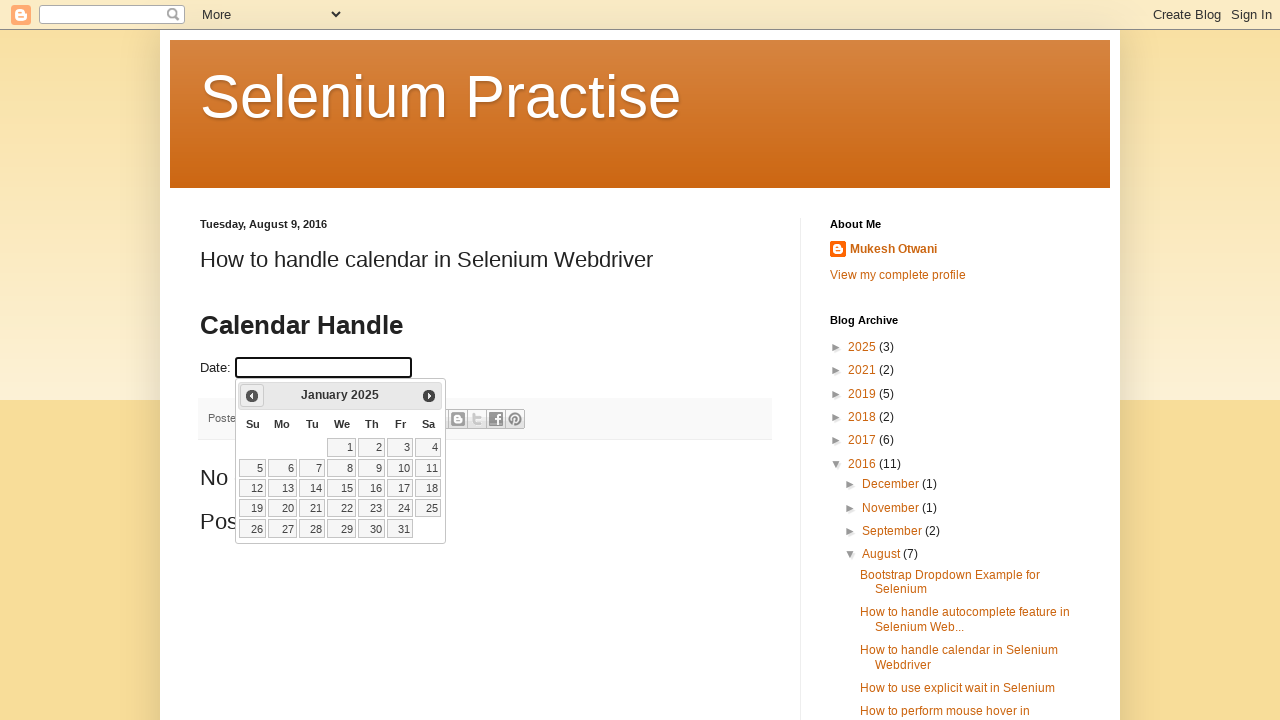

Retrieved current month: January
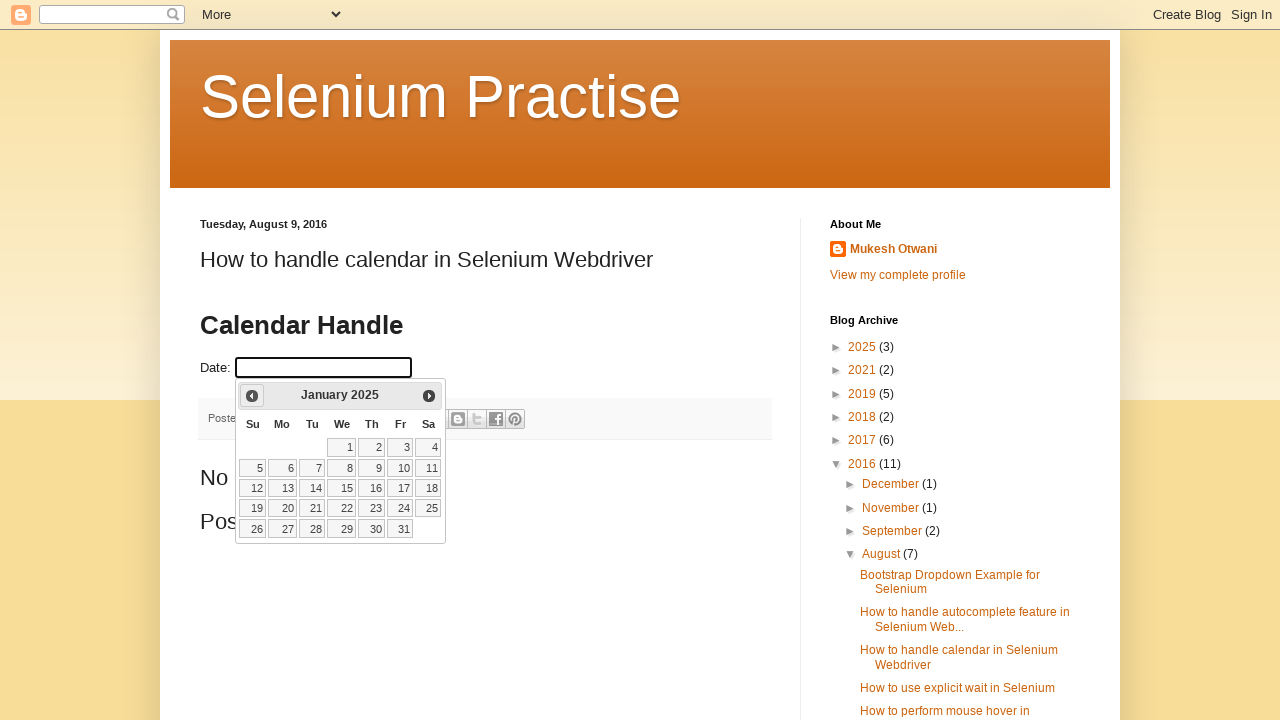

Retrieved current year: 2025
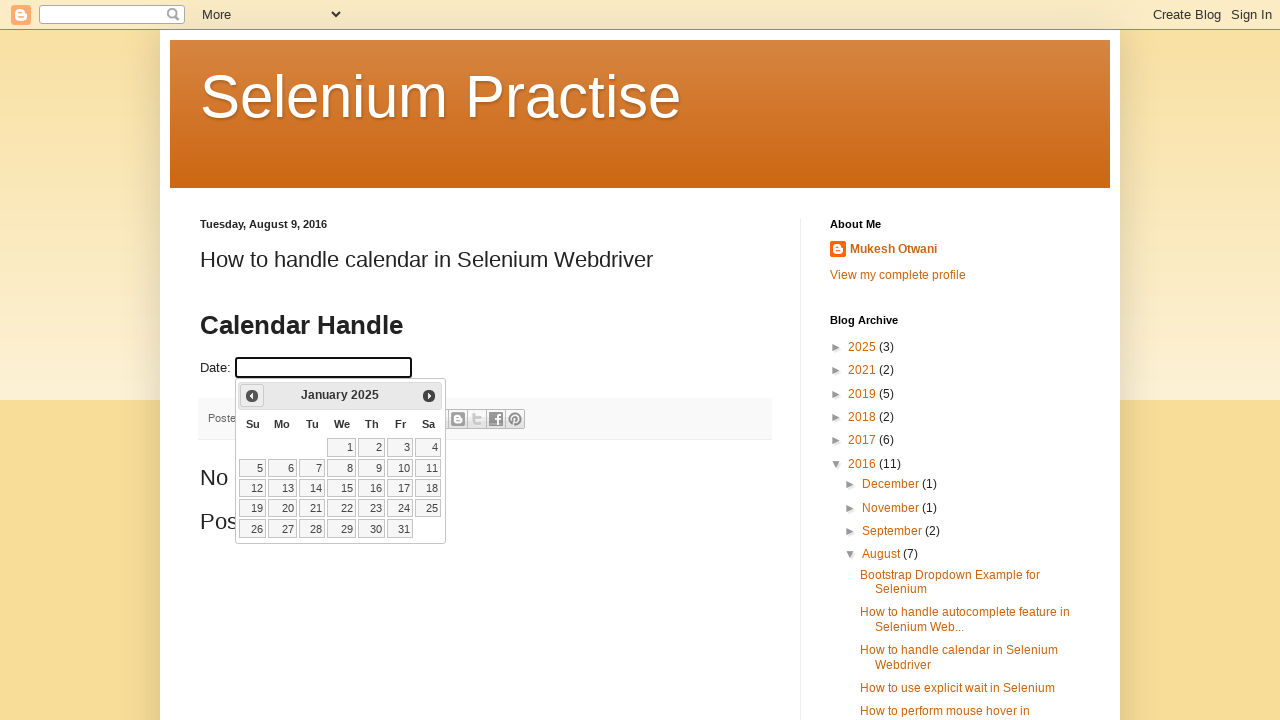

Clicked previous month button to go back to target year at (252, 396) on #ui-datepicker-div > div > a.ui-datepicker-prev
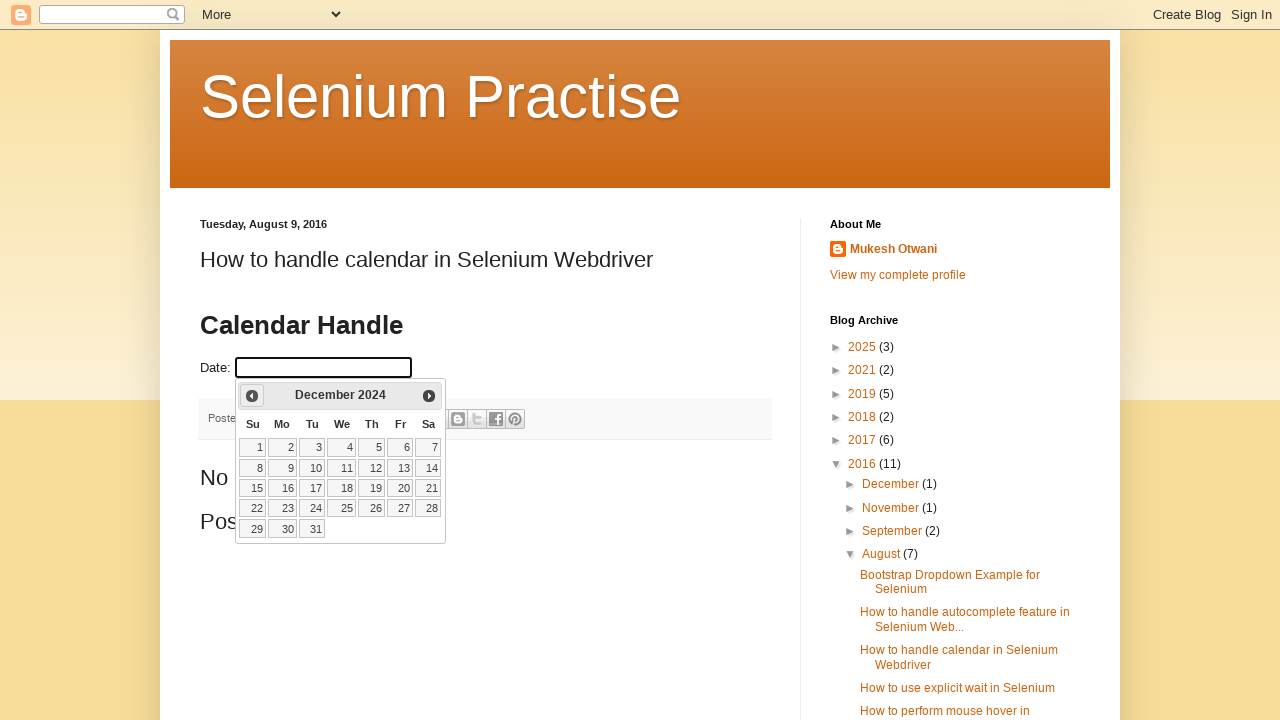

Retrieved current month: December
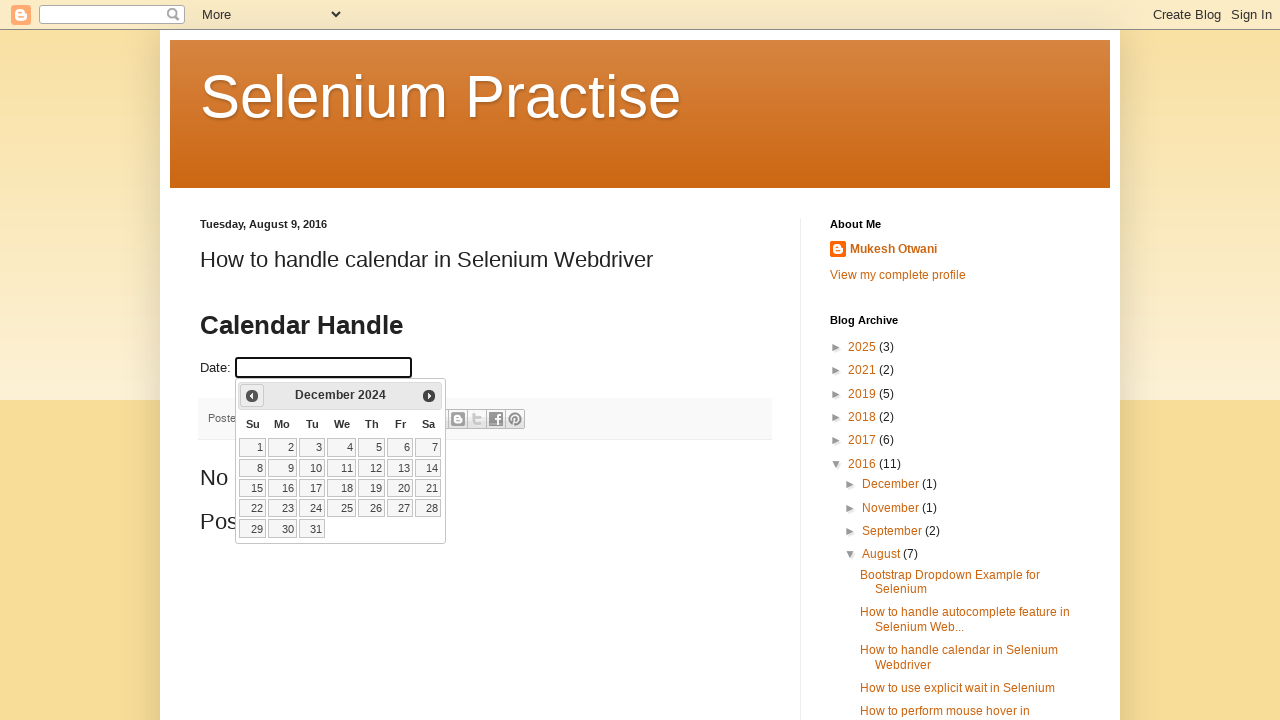

Retrieved current year: 2024
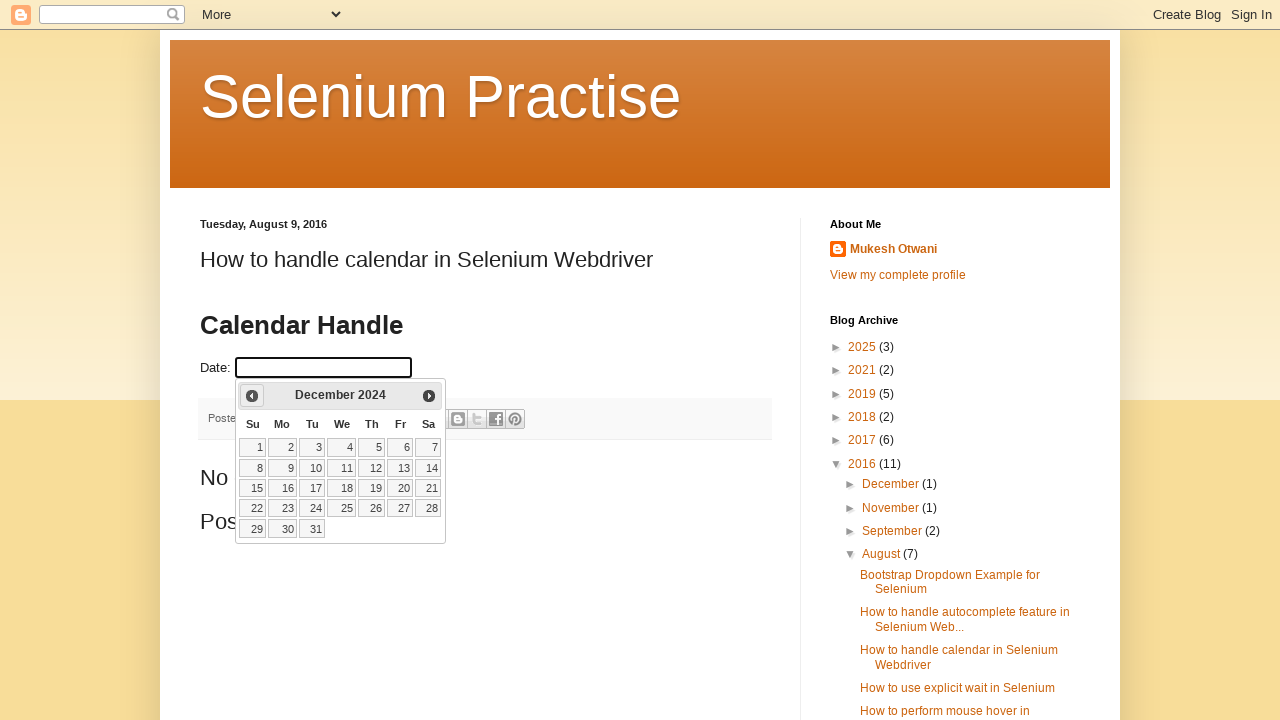

Clicked previous month button to go back to target year at (252, 396) on #ui-datepicker-div > div > a.ui-datepicker-prev
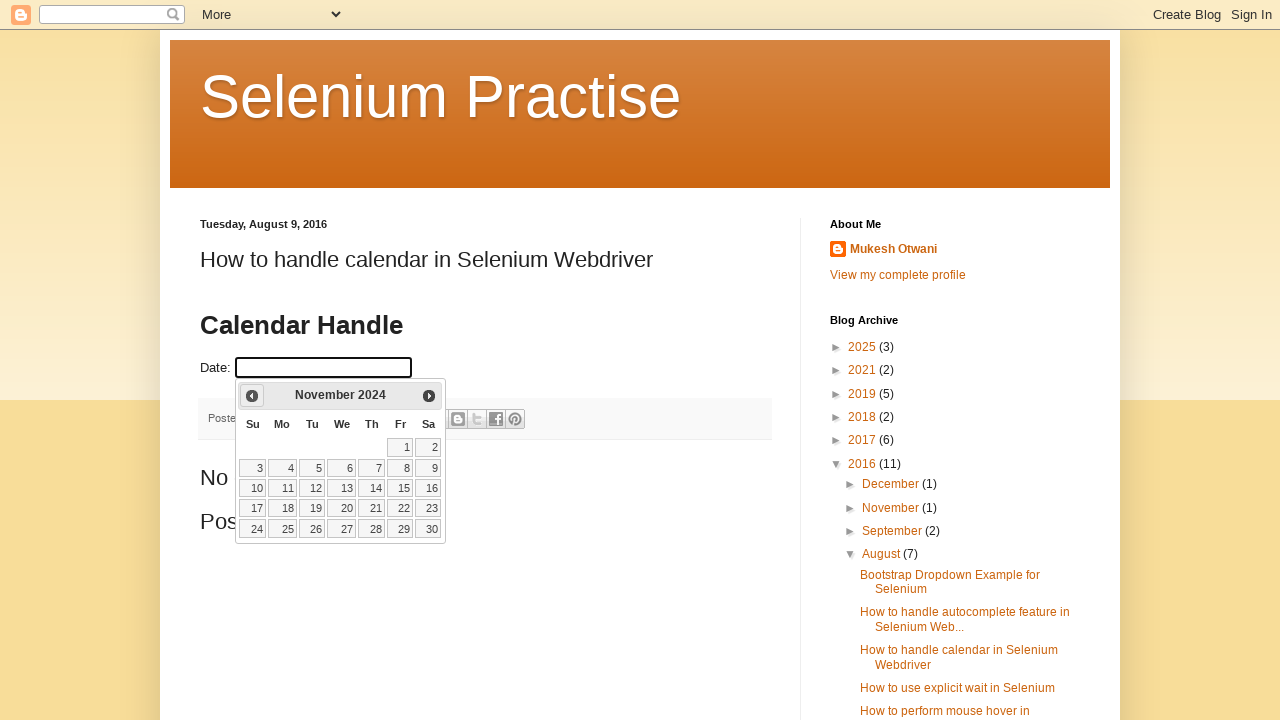

Retrieved current month: November
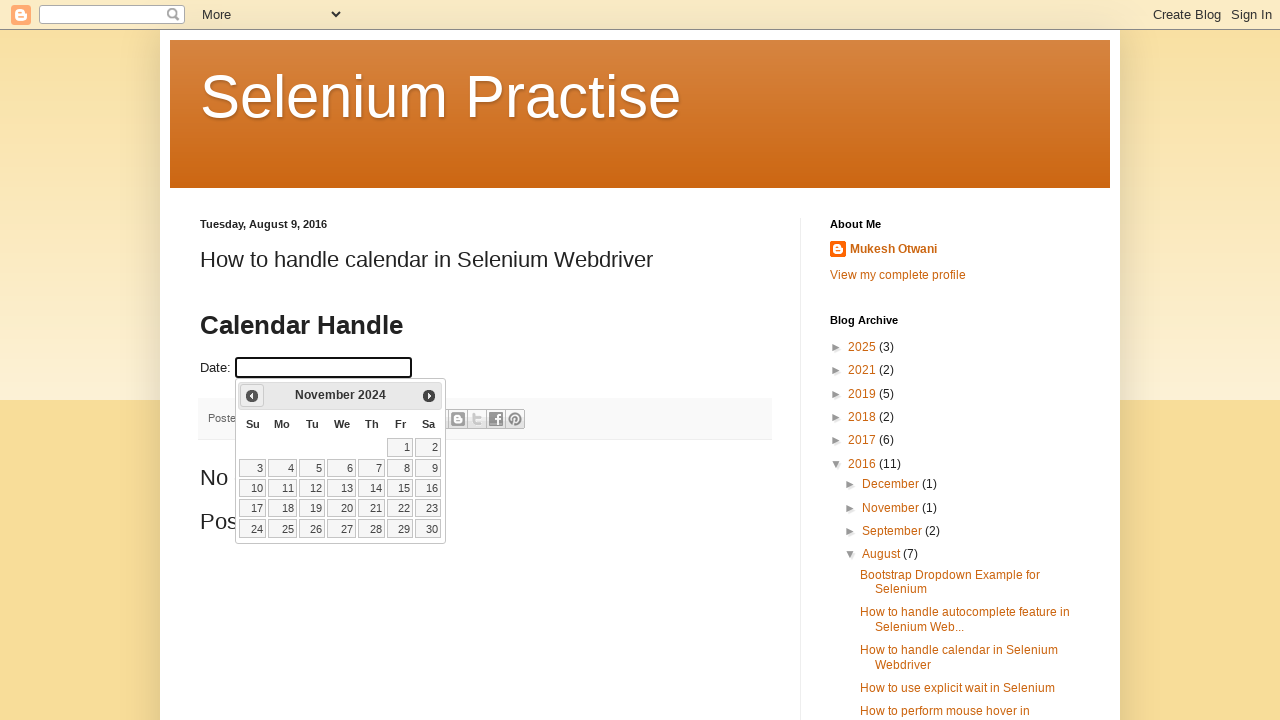

Retrieved current year: 2024
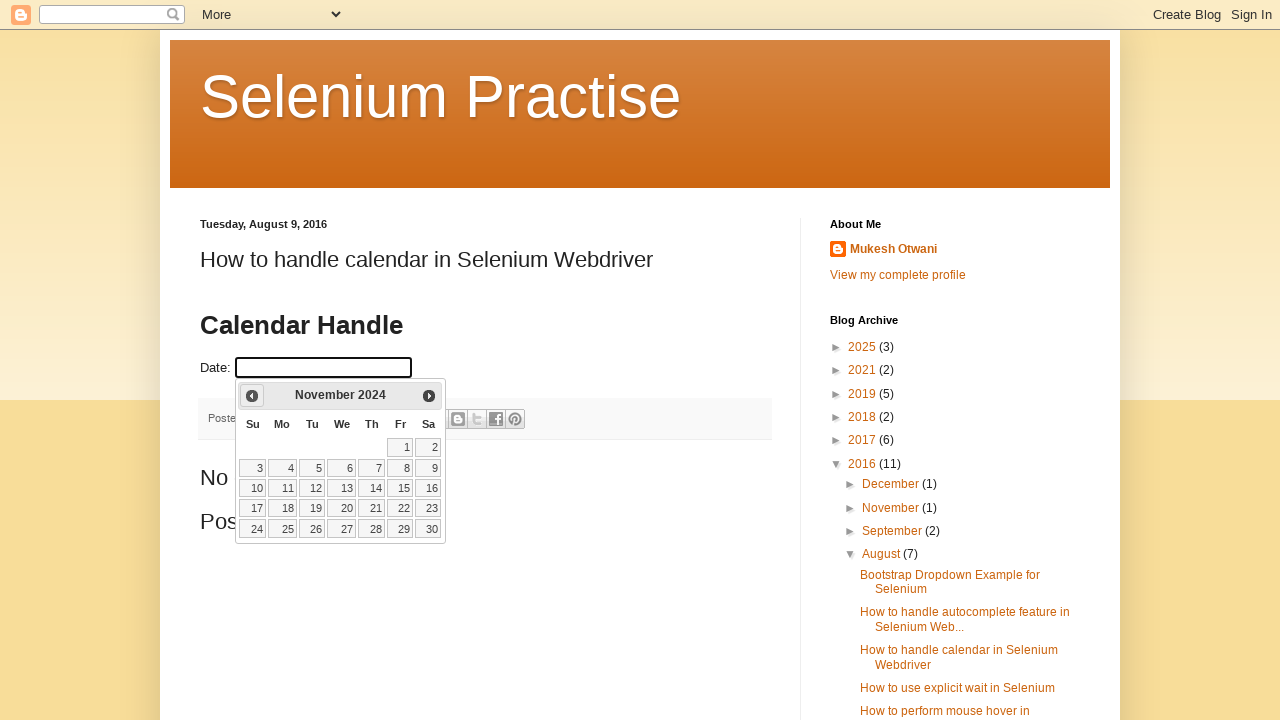

Clicked previous month button to go back to target year at (252, 396) on #ui-datepicker-div > div > a.ui-datepicker-prev
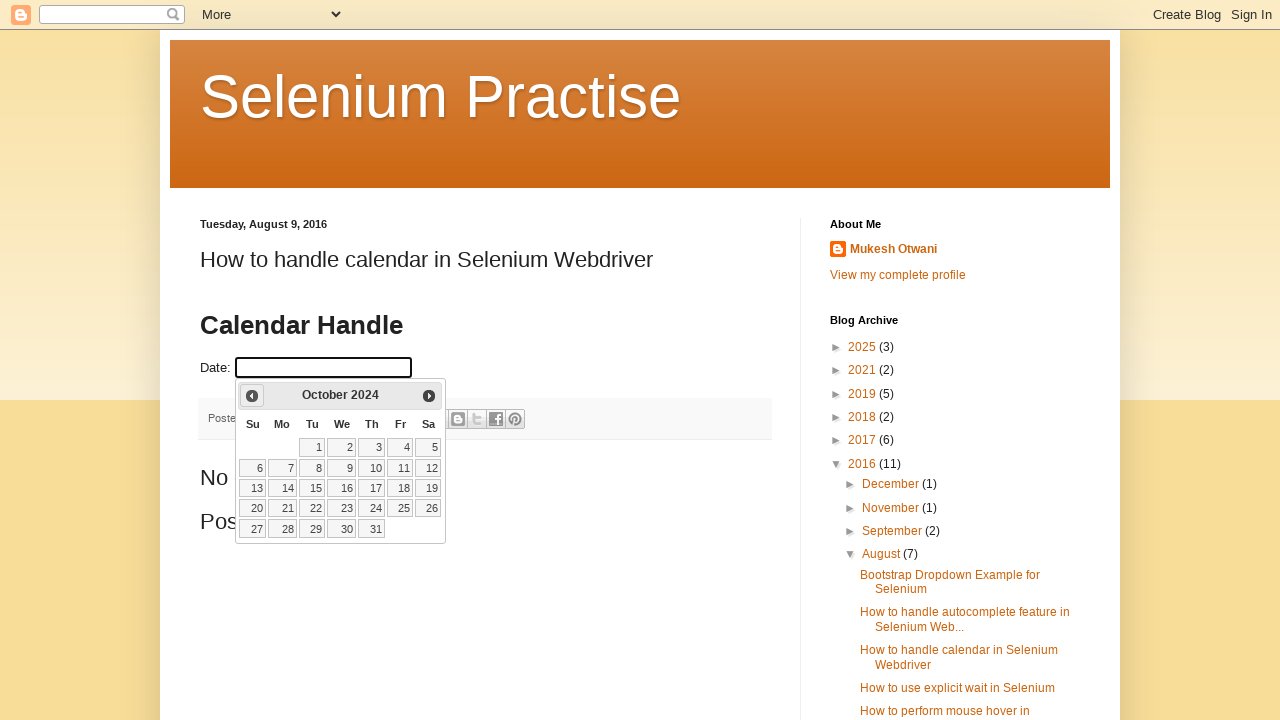

Retrieved current month: October
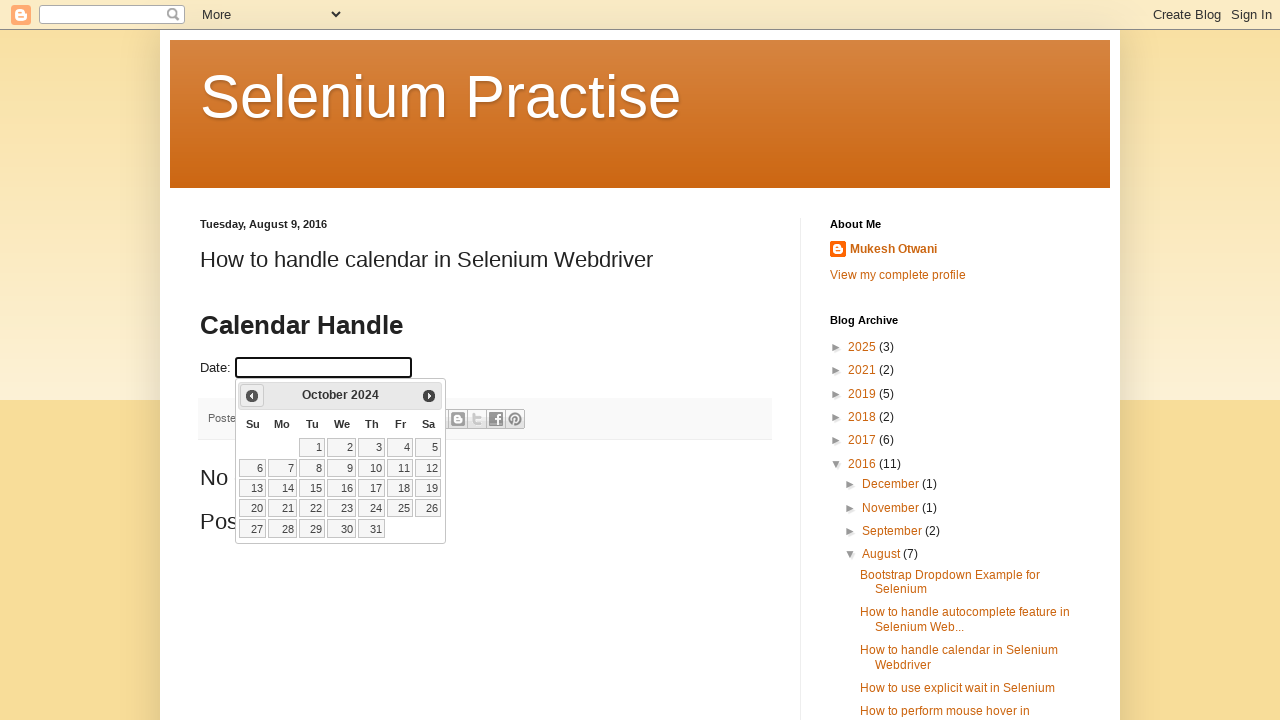

Retrieved current year: 2024
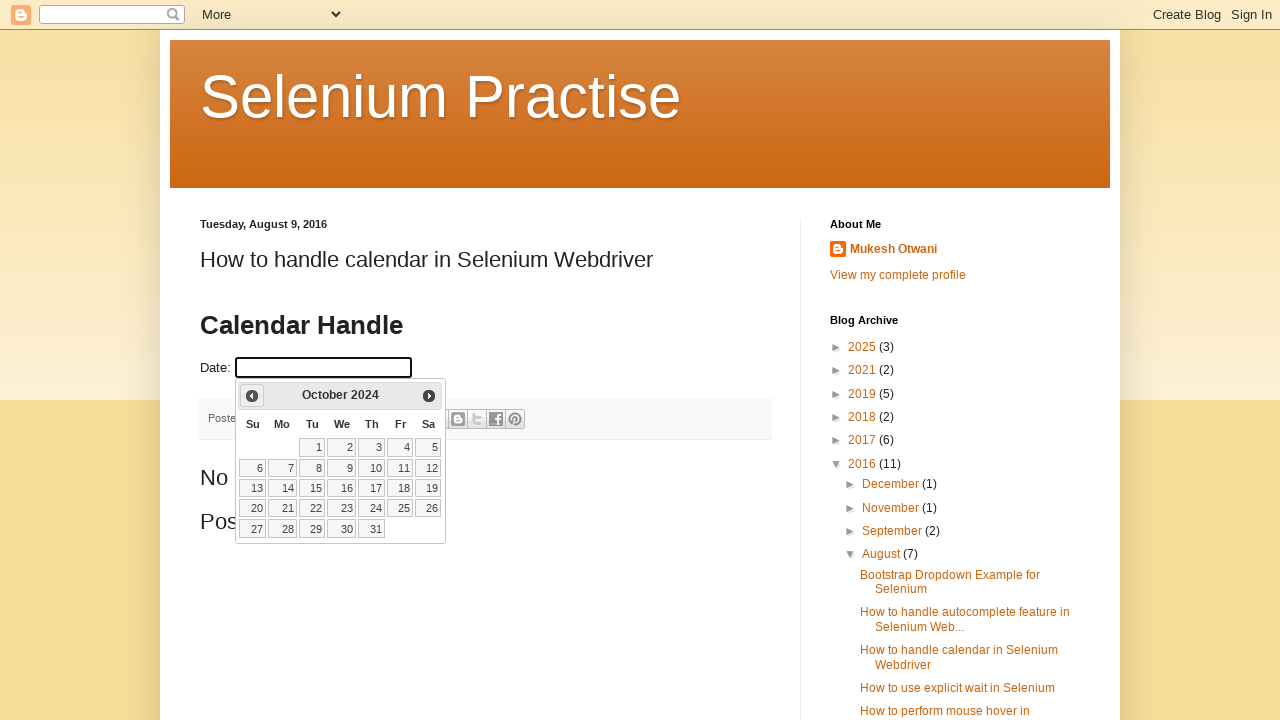

Clicked previous month button to go back to target year at (252, 396) on #ui-datepicker-div > div > a.ui-datepicker-prev
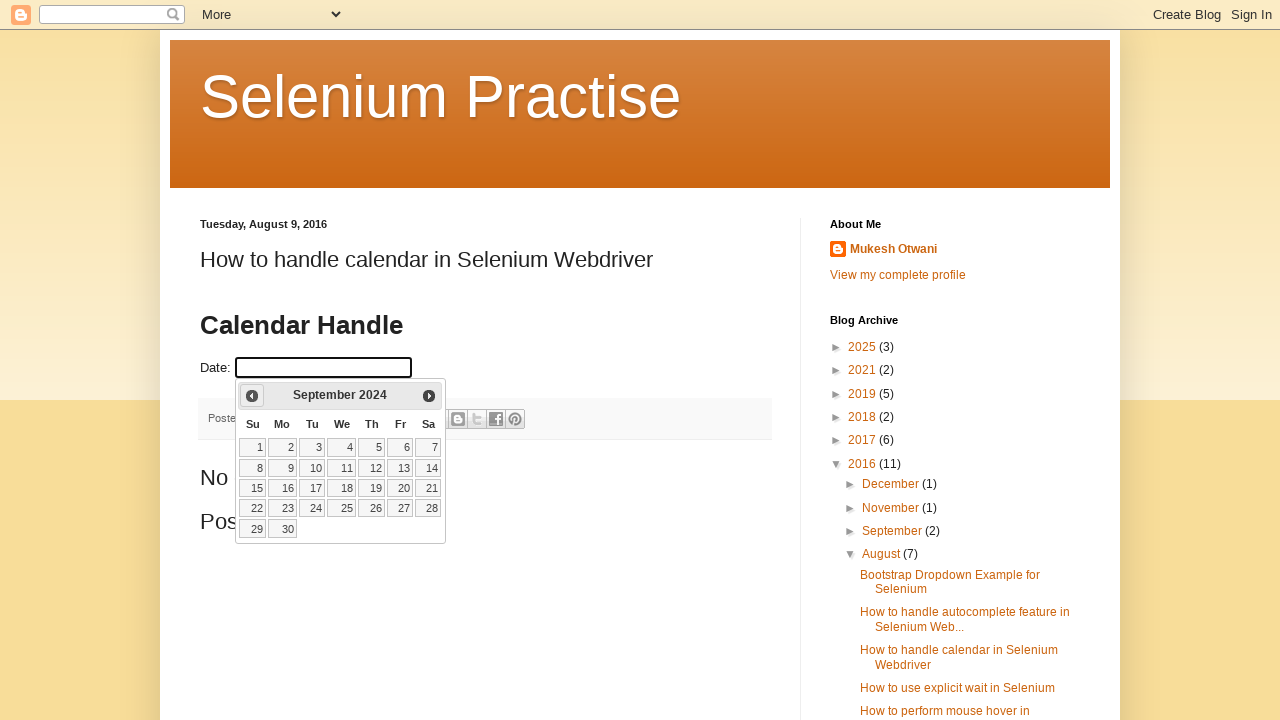

Retrieved current month: September
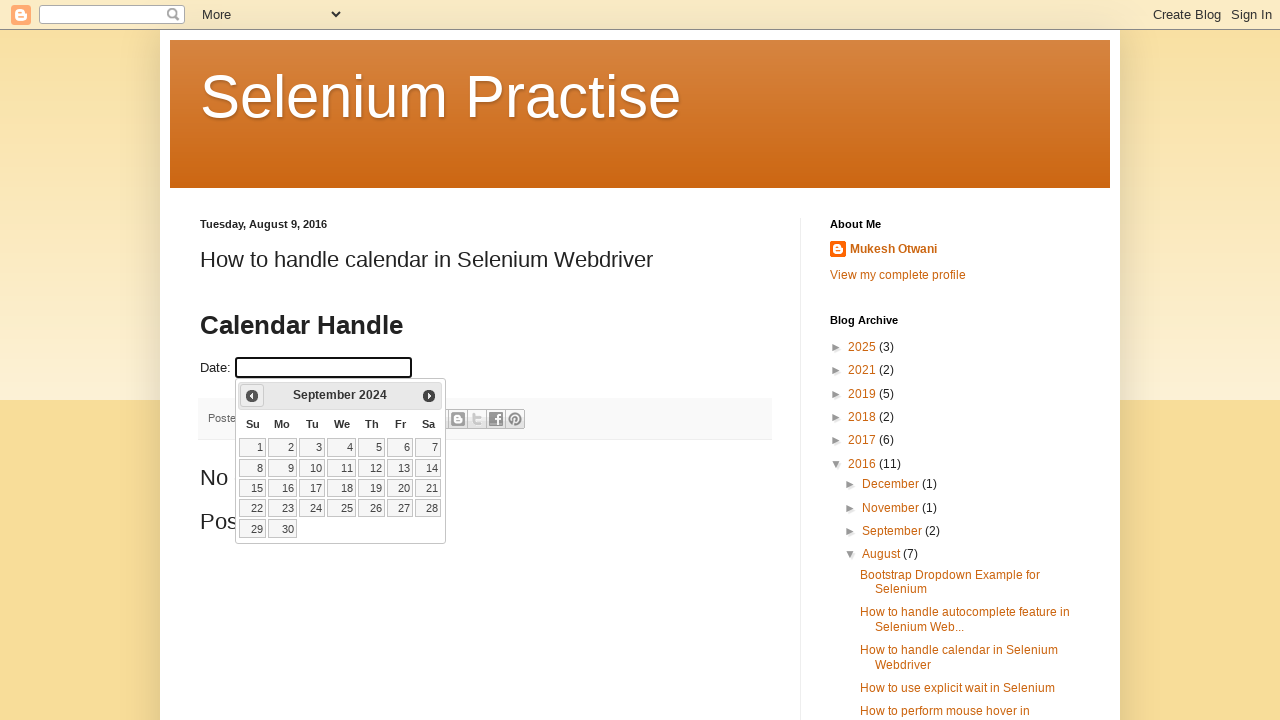

Retrieved current year: 2024
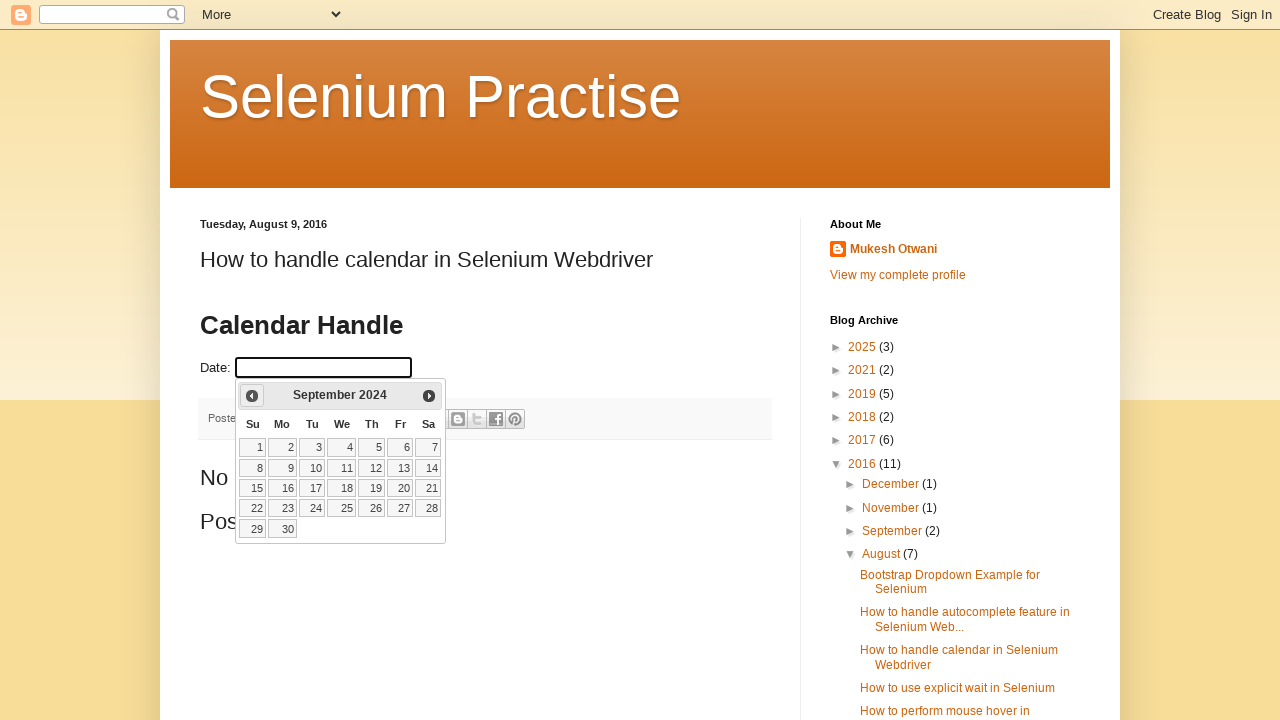

Clicked previous month button to go back to target year at (252, 396) on #ui-datepicker-div > div > a.ui-datepicker-prev
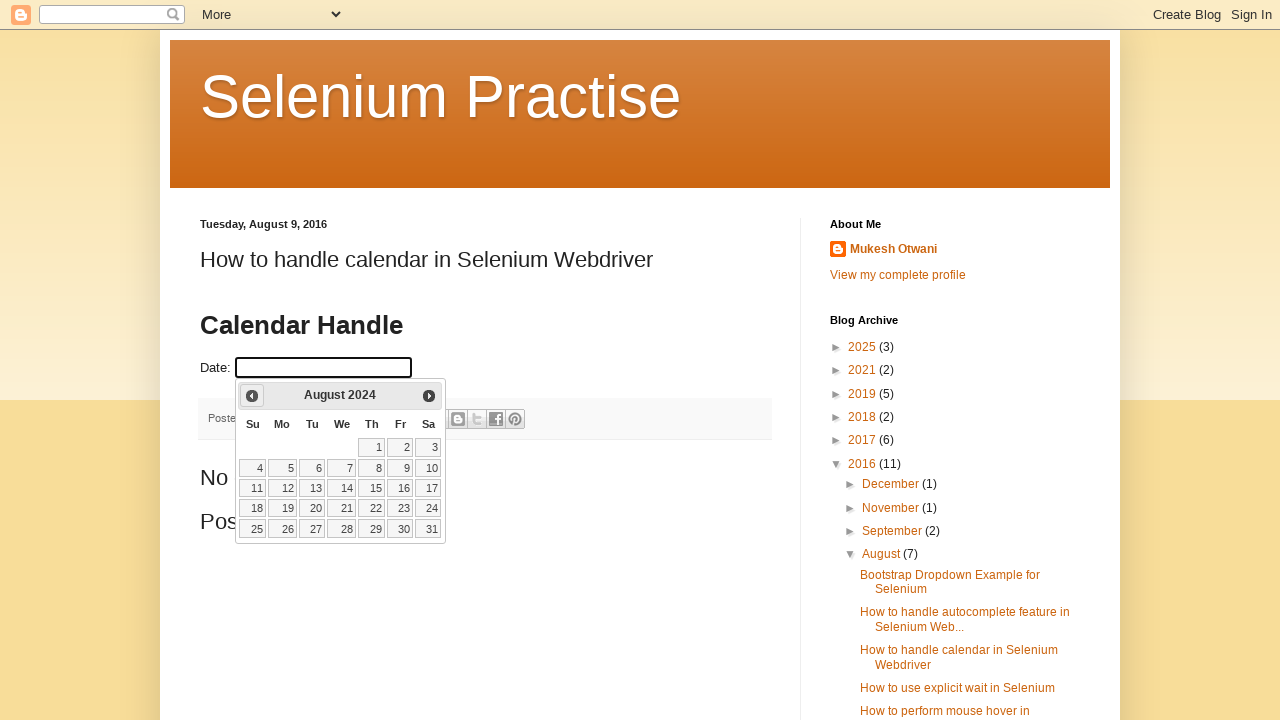

Retrieved current month: August
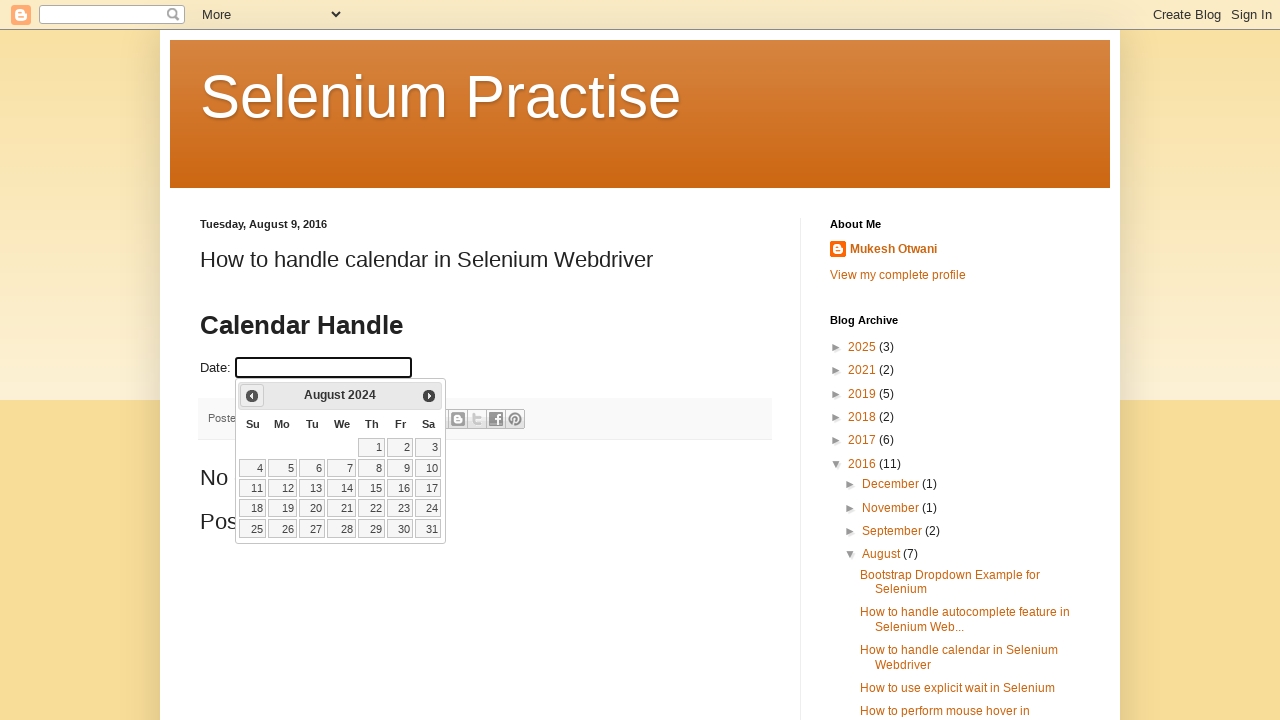

Retrieved current year: 2024
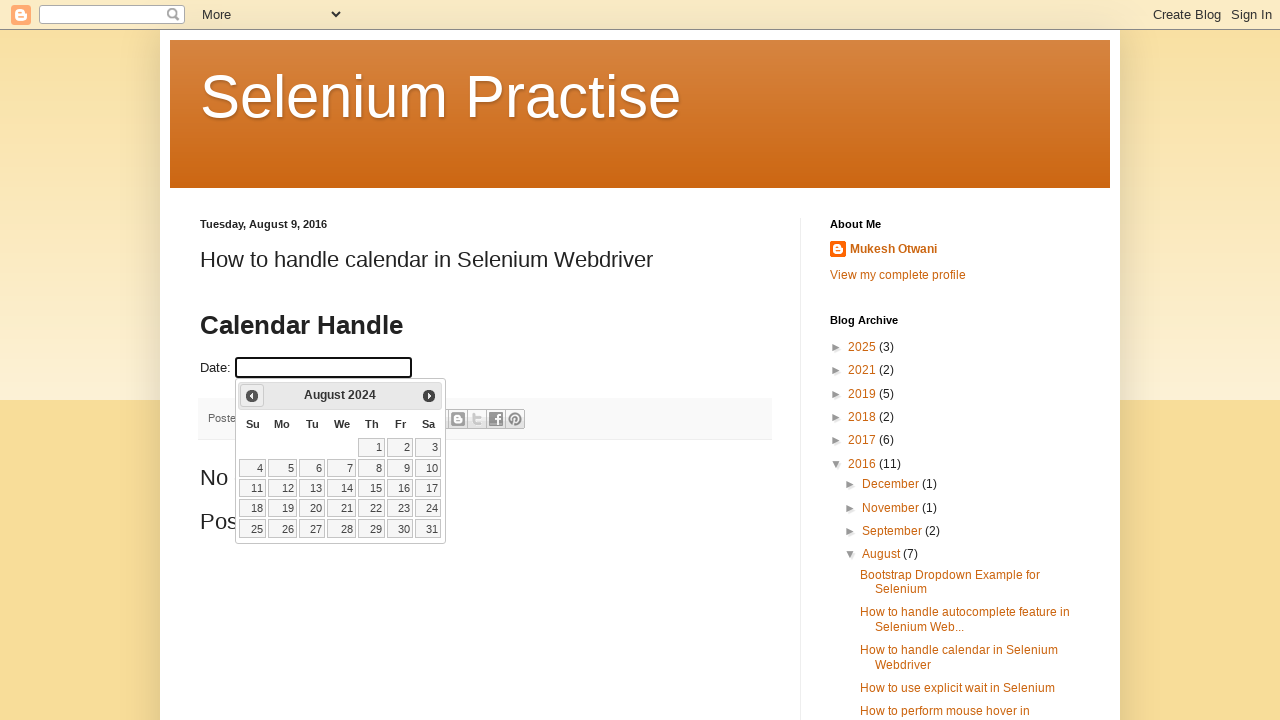

Clicked previous month button to go back to target year at (252, 396) on #ui-datepicker-div > div > a.ui-datepicker-prev
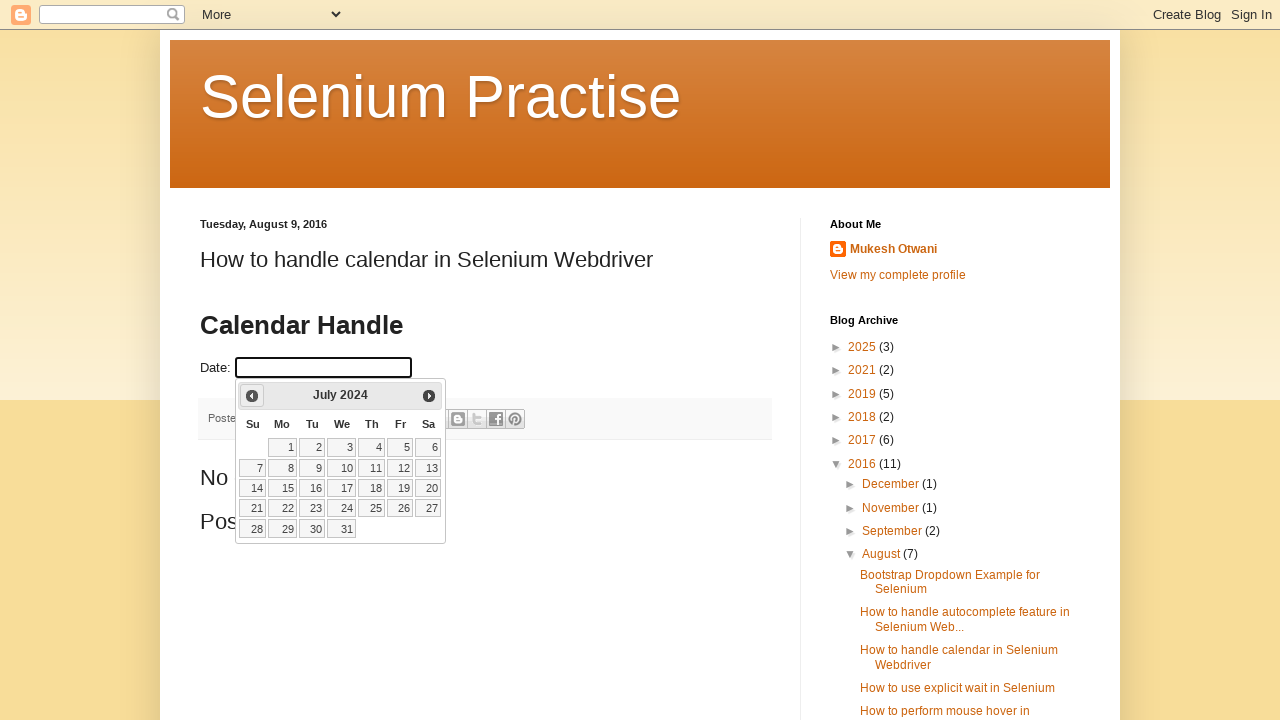

Retrieved current month: July
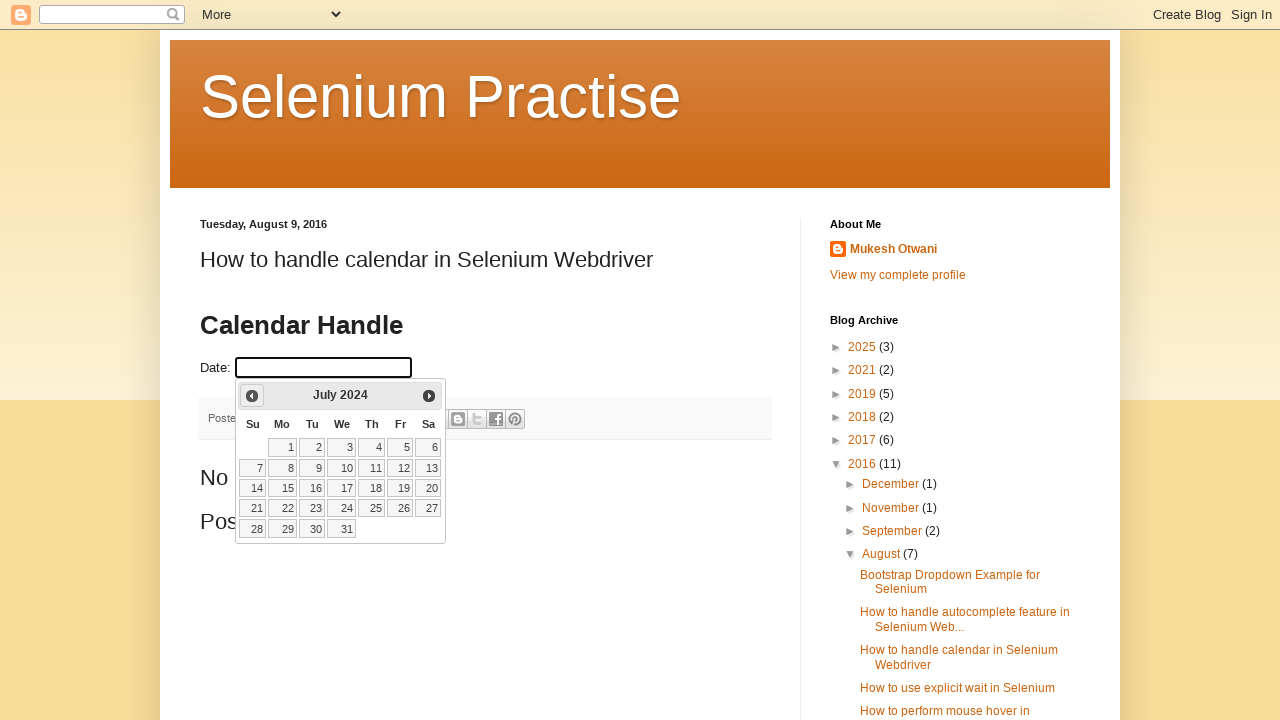

Retrieved current year: 2024
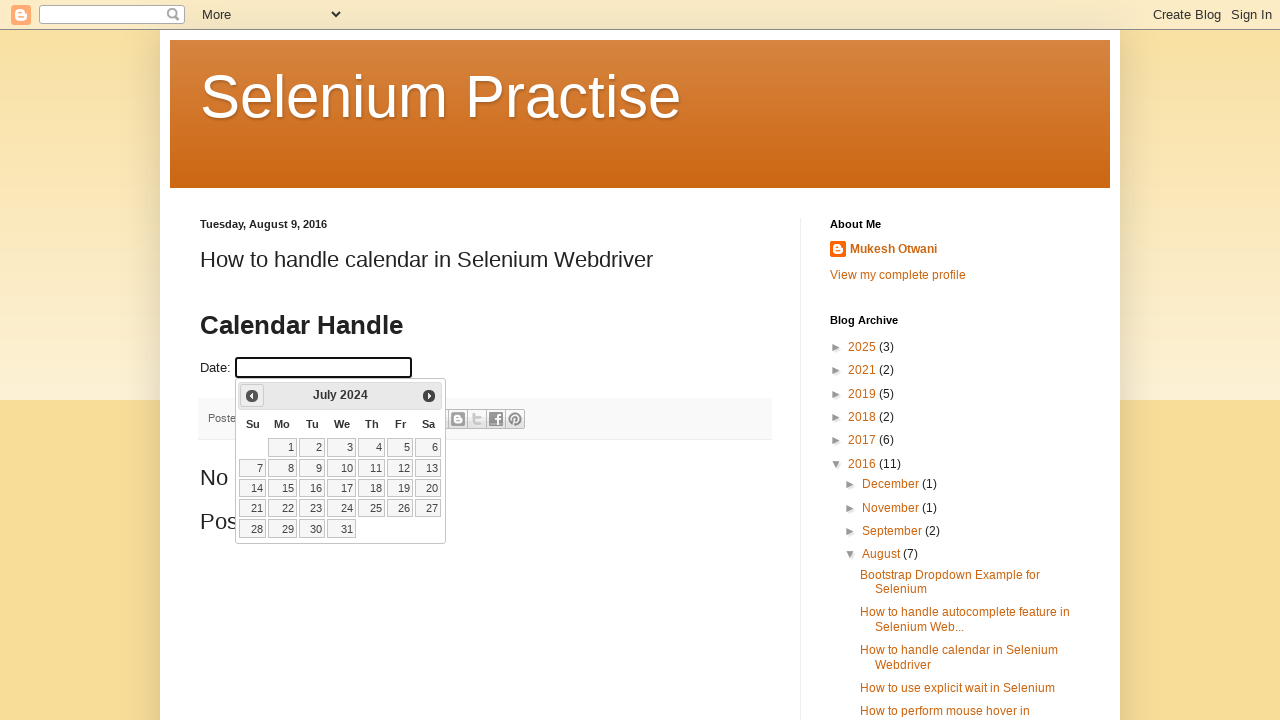

Clicked previous month button to go back to target year at (252, 396) on #ui-datepicker-div > div > a.ui-datepicker-prev
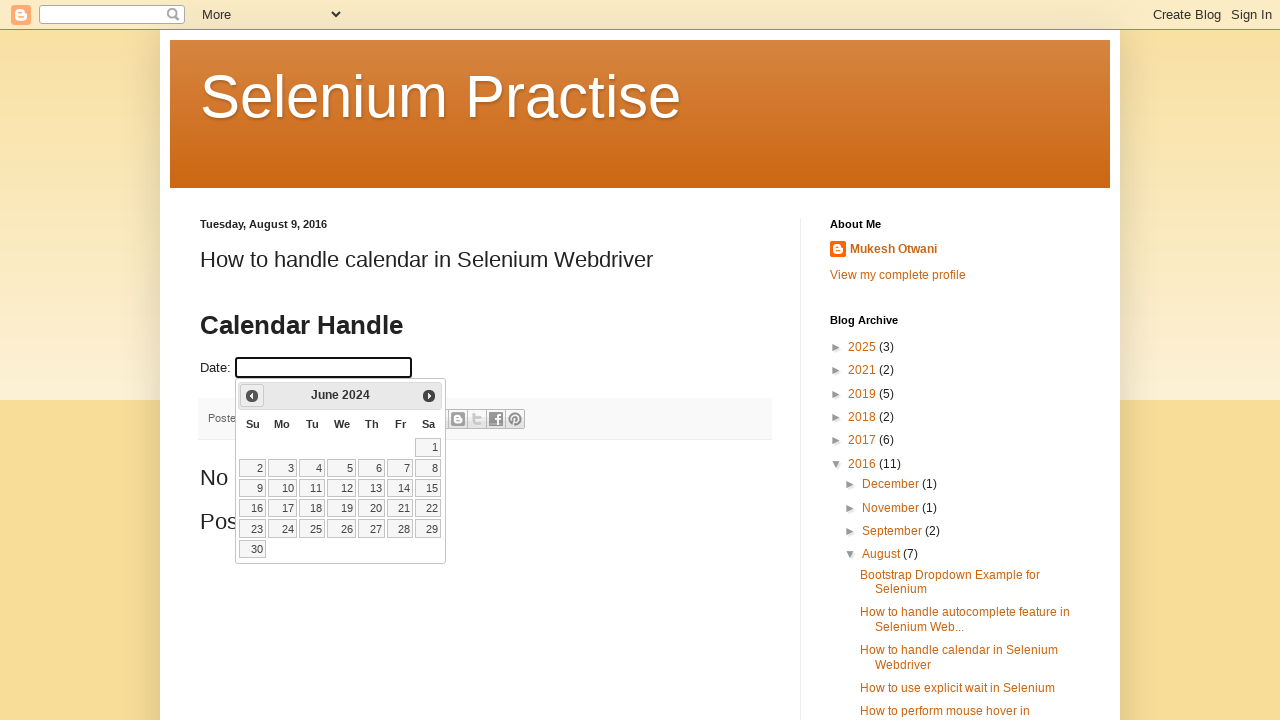

Retrieved current month: June
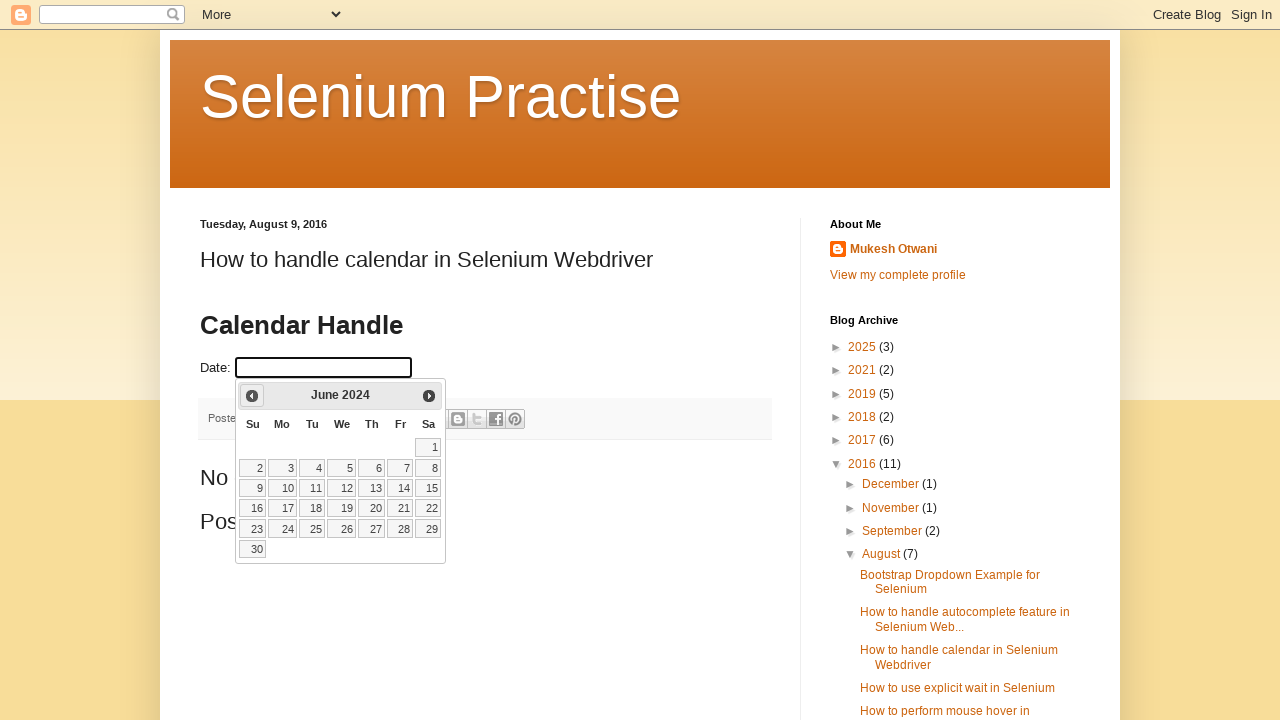

Retrieved current year: 2024
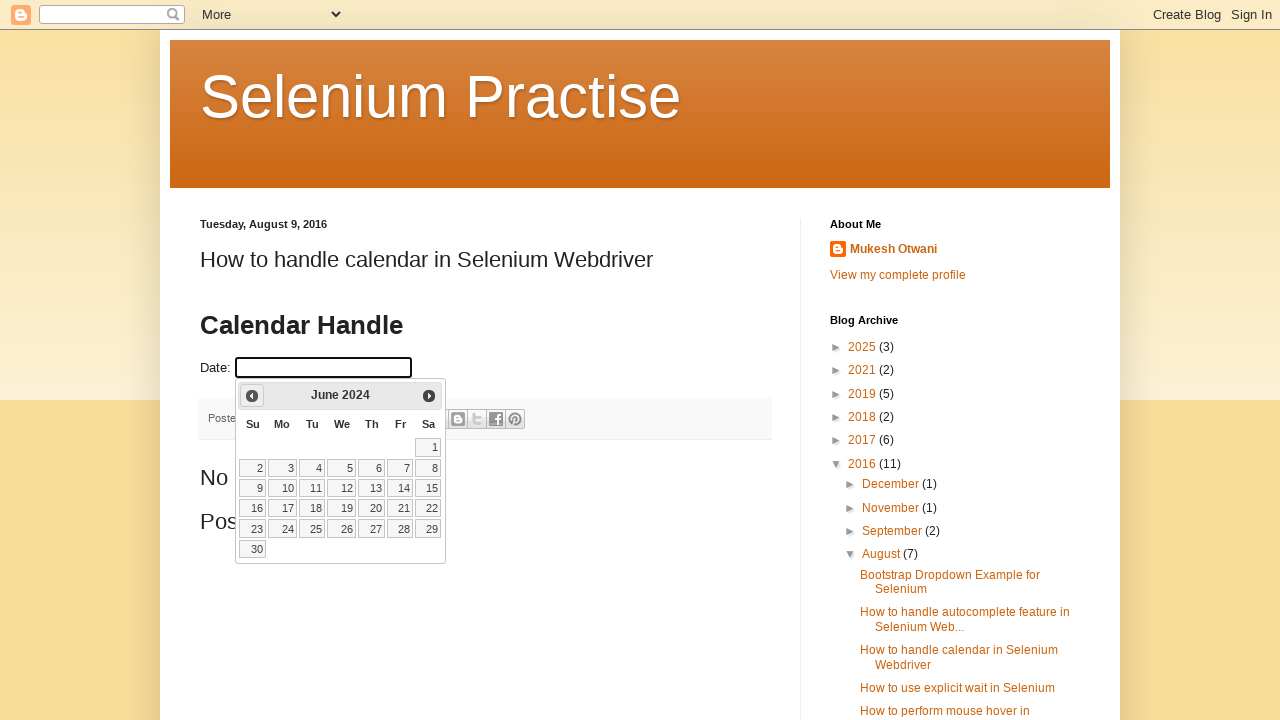

Clicked previous month button to go back to target year at (252, 396) on #ui-datepicker-div > div > a.ui-datepicker-prev
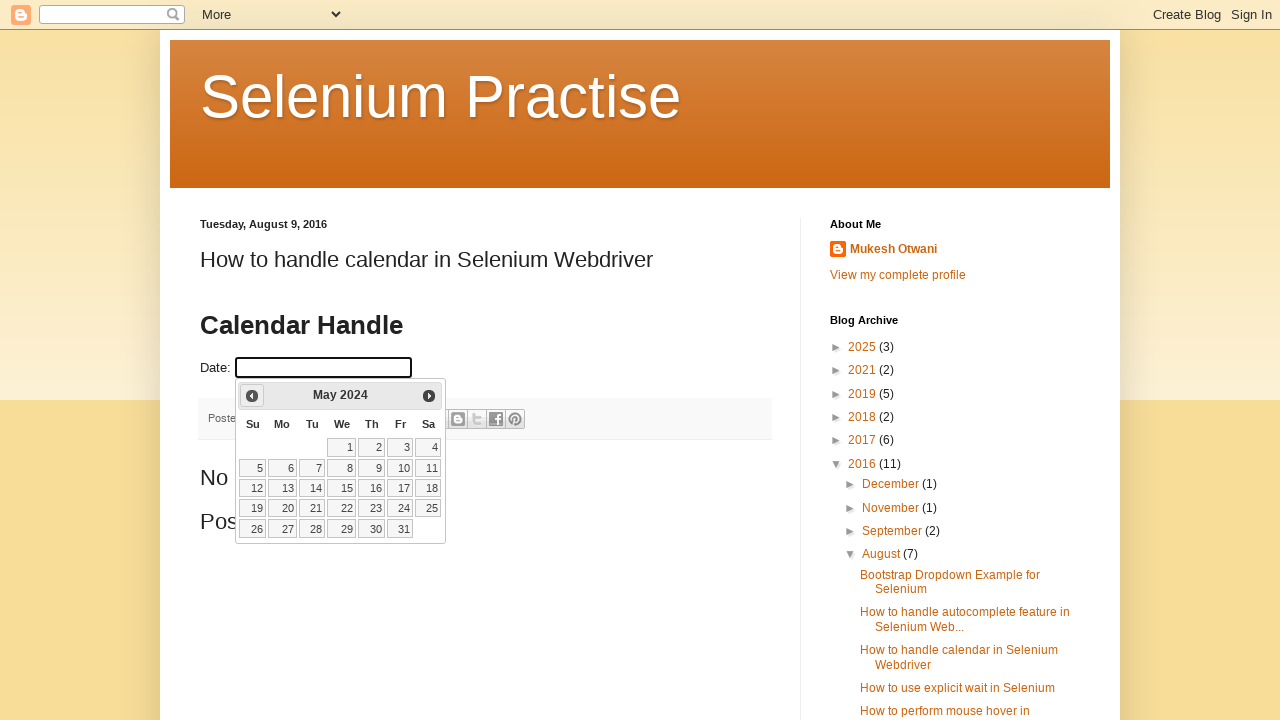

Retrieved current month: May
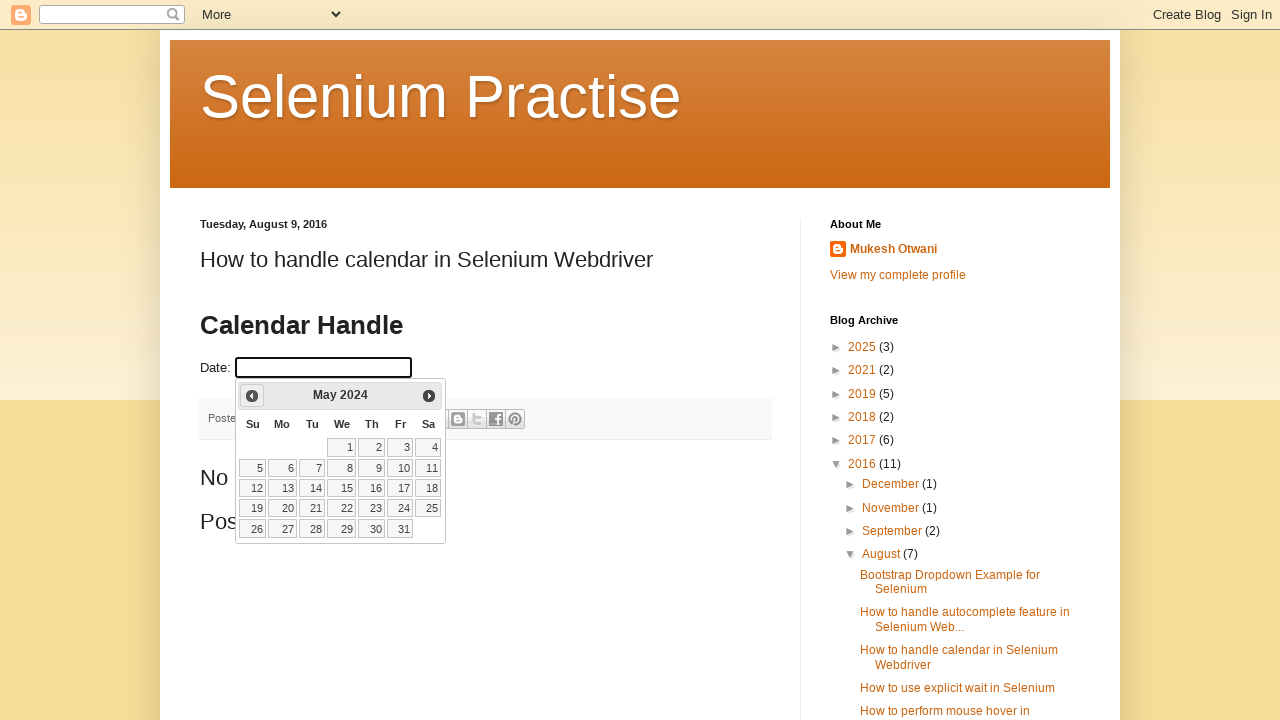

Retrieved current year: 2024
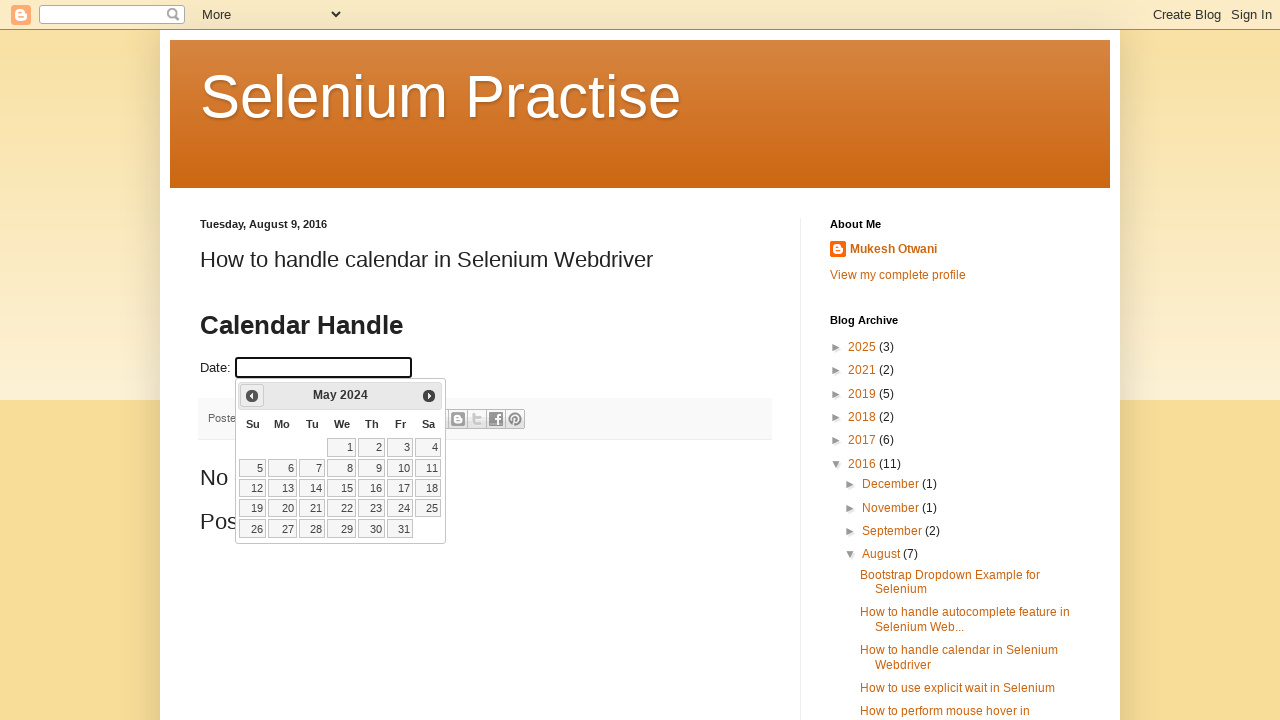

Clicked previous month button to go back to target year at (252, 396) on #ui-datepicker-div > div > a.ui-datepicker-prev
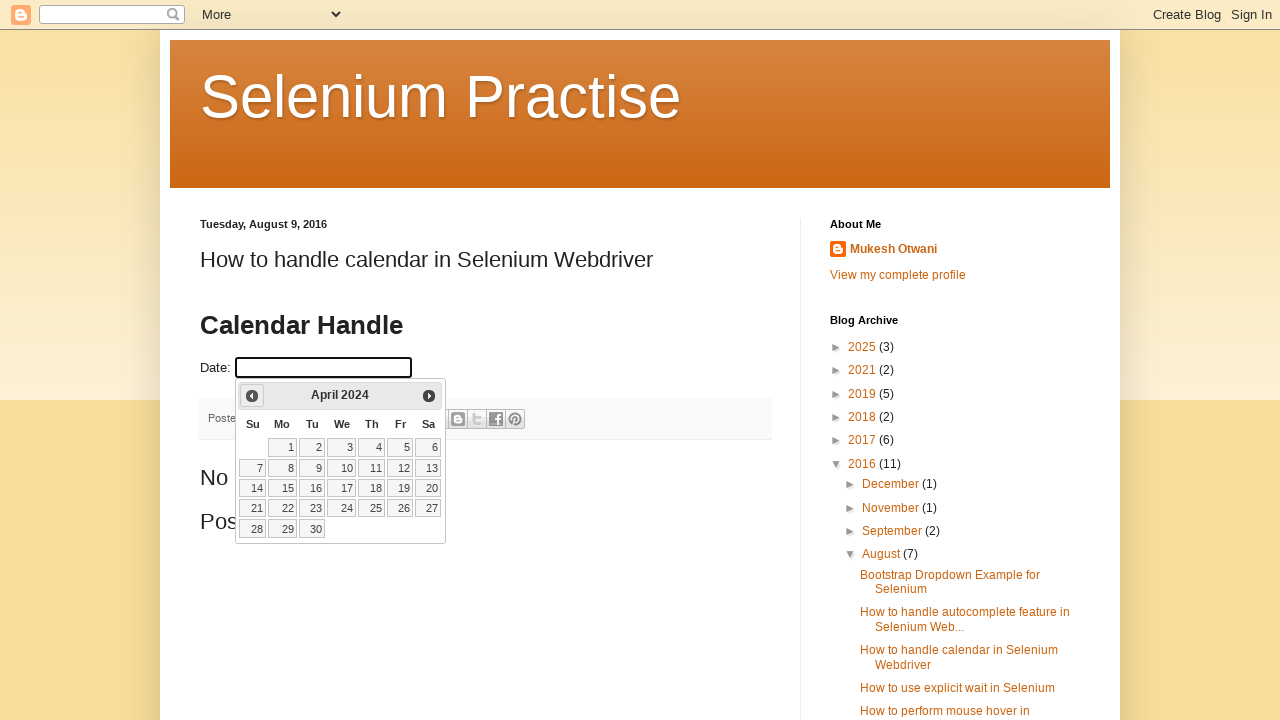

Retrieved current month: April
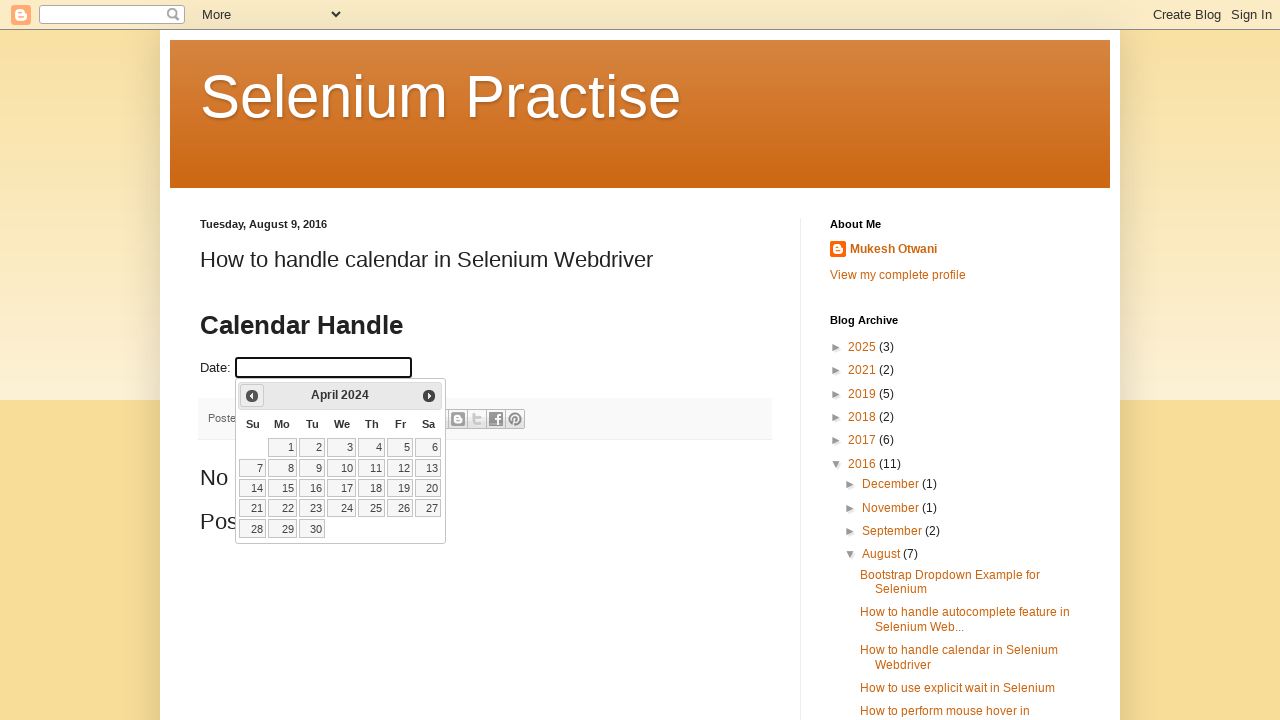

Retrieved current year: 2024
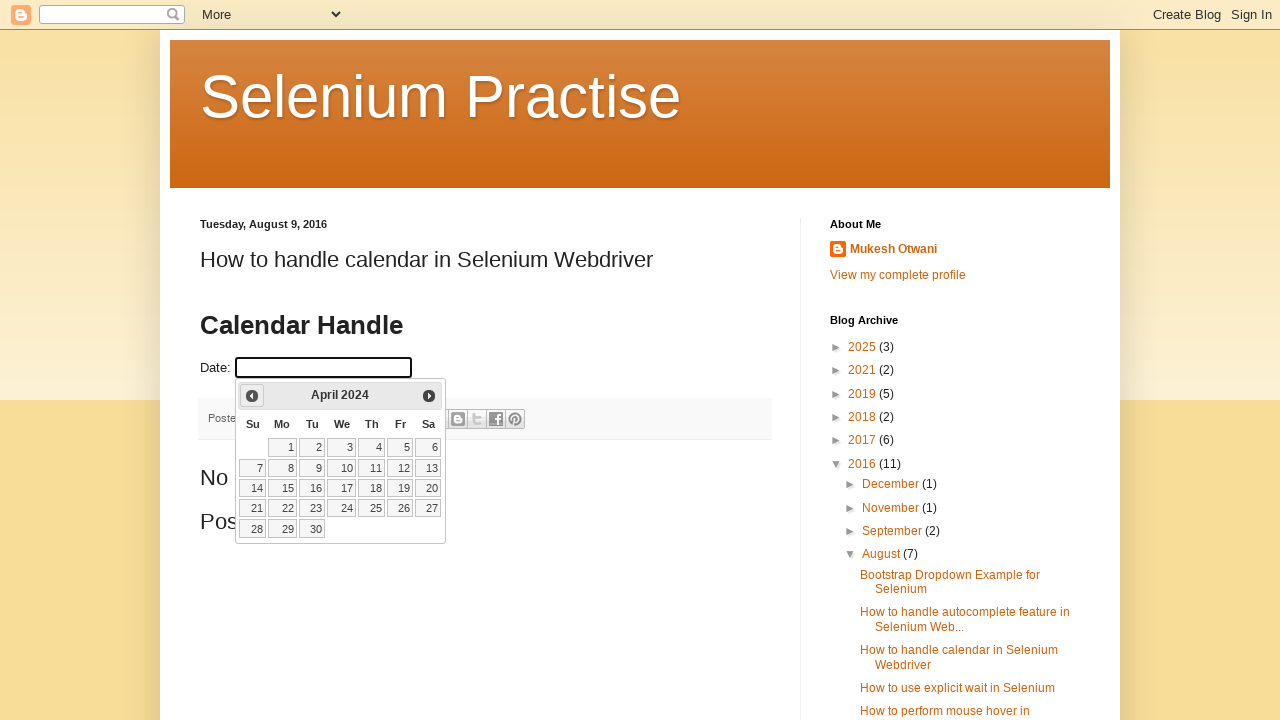

Clicked previous month button to go back to target year at (252, 396) on #ui-datepicker-div > div > a.ui-datepicker-prev
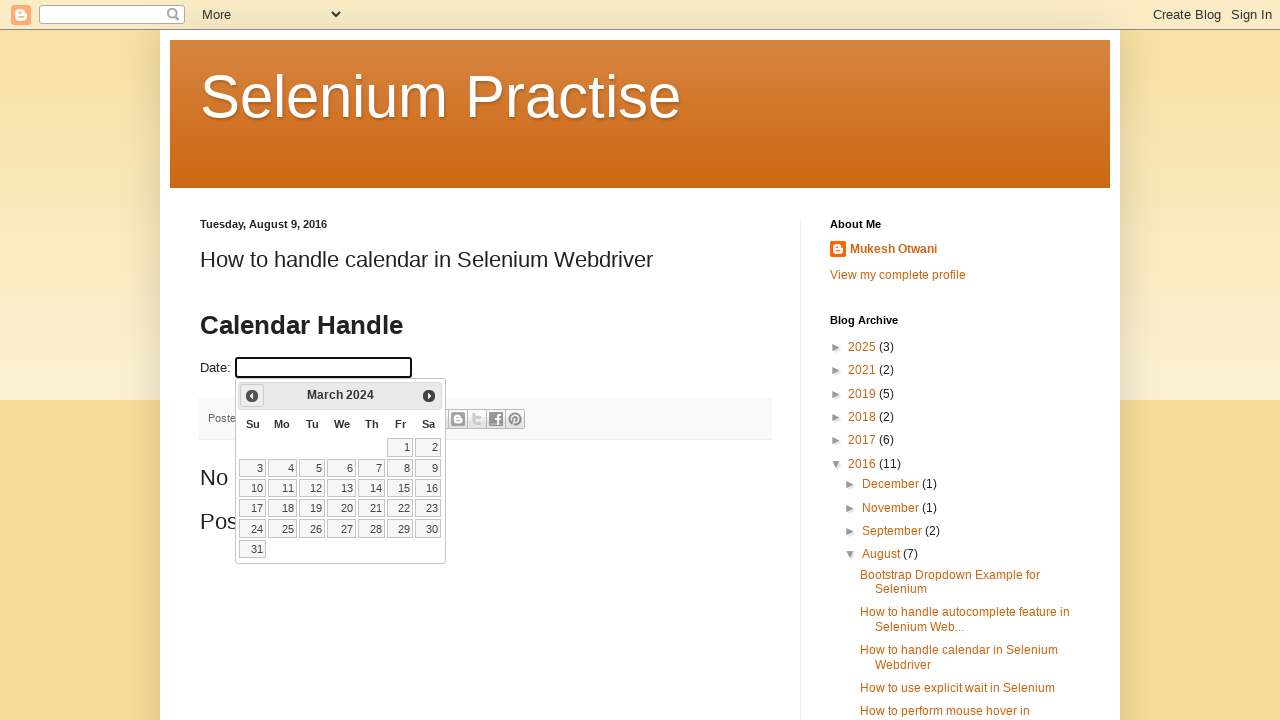

Retrieved current month: March
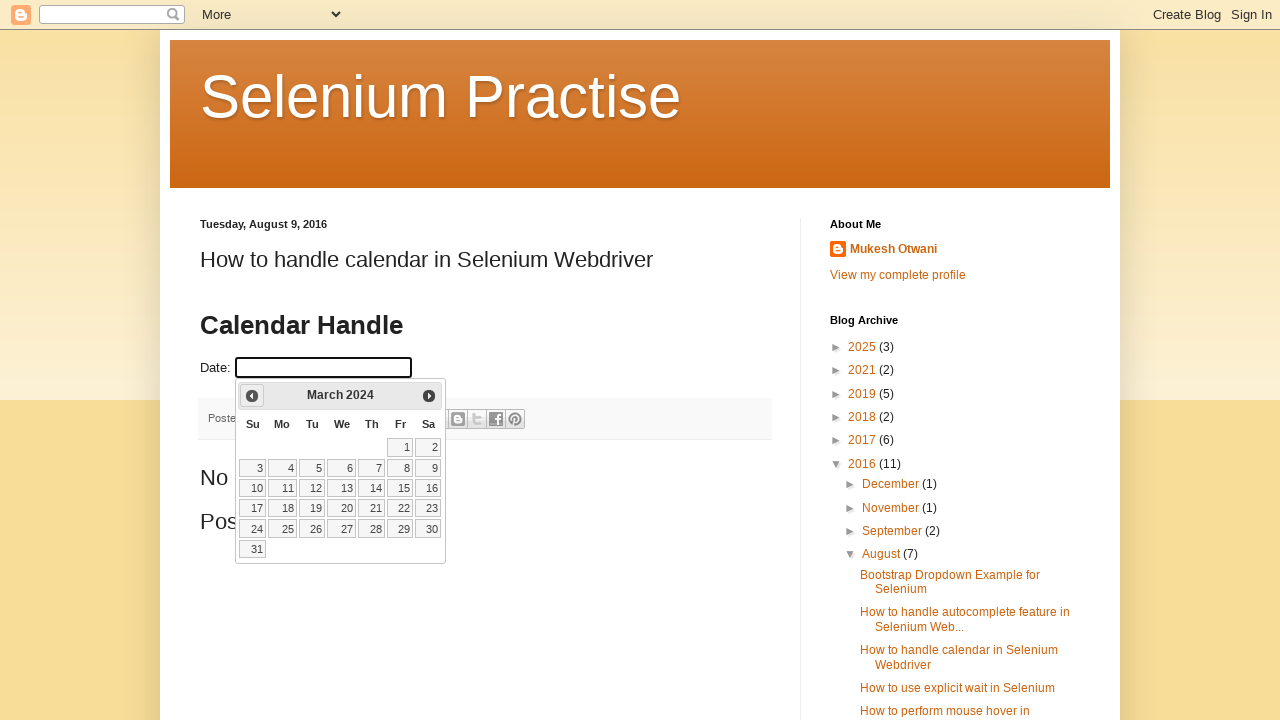

Retrieved current year: 2024
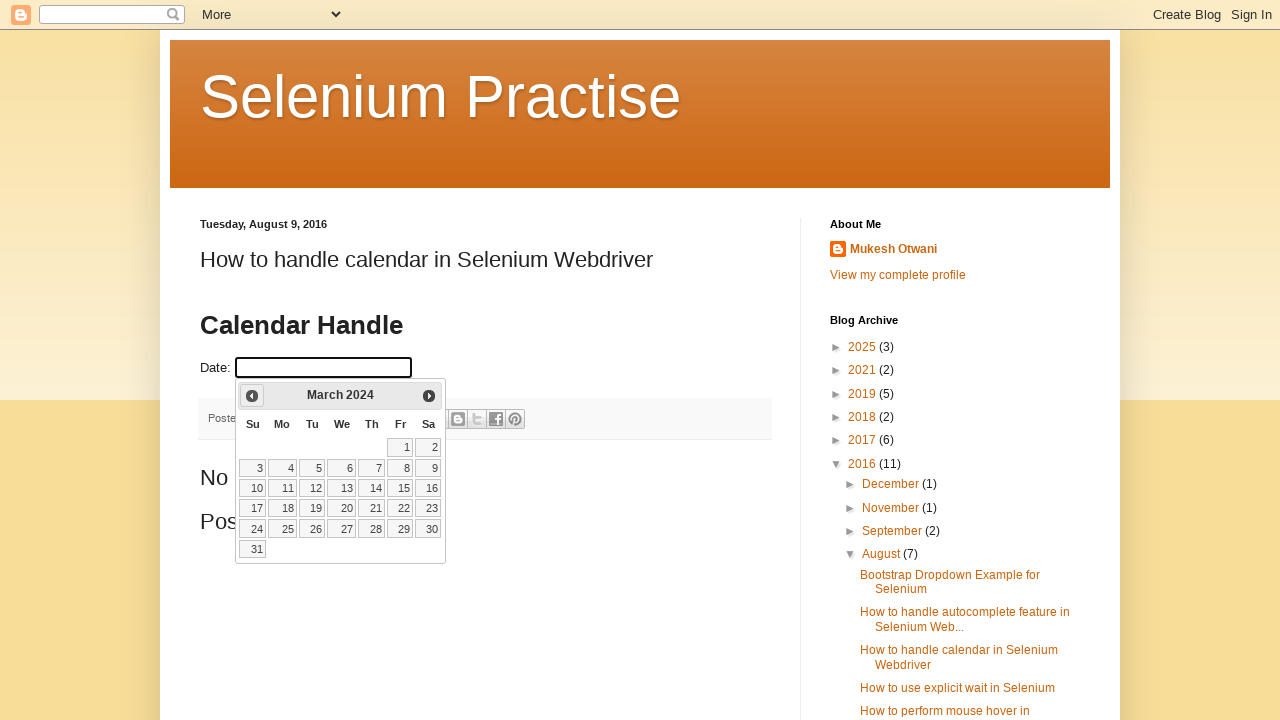

Reached target month/year: March 2024
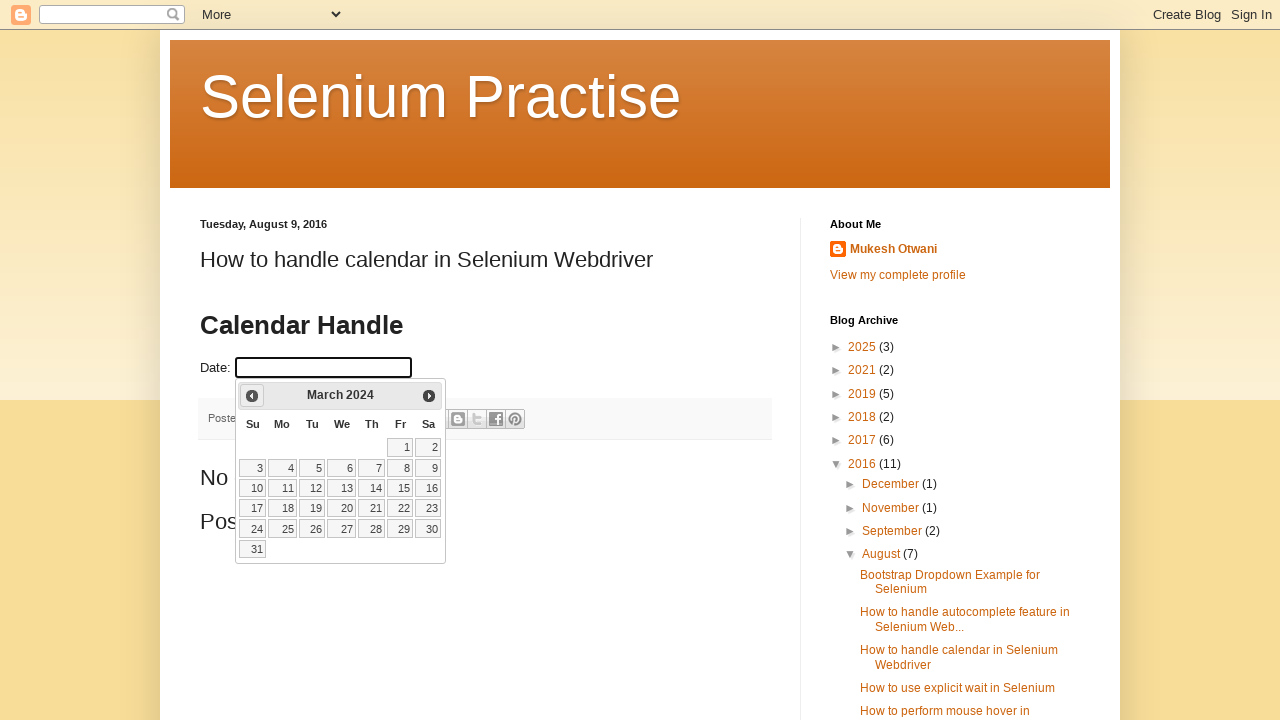

Located all calendar day cells
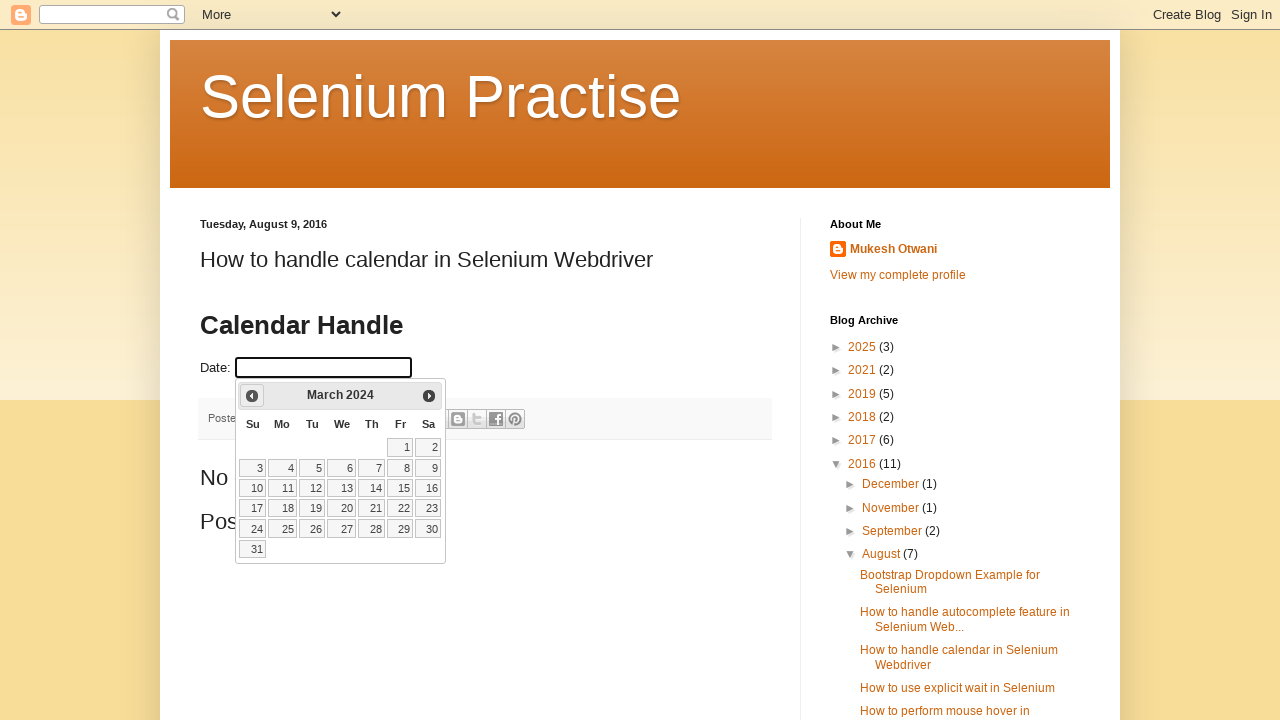

Selected day 16 from the calendar at (428, 488) on table.ui-datepicker-calendar td >> nth=20
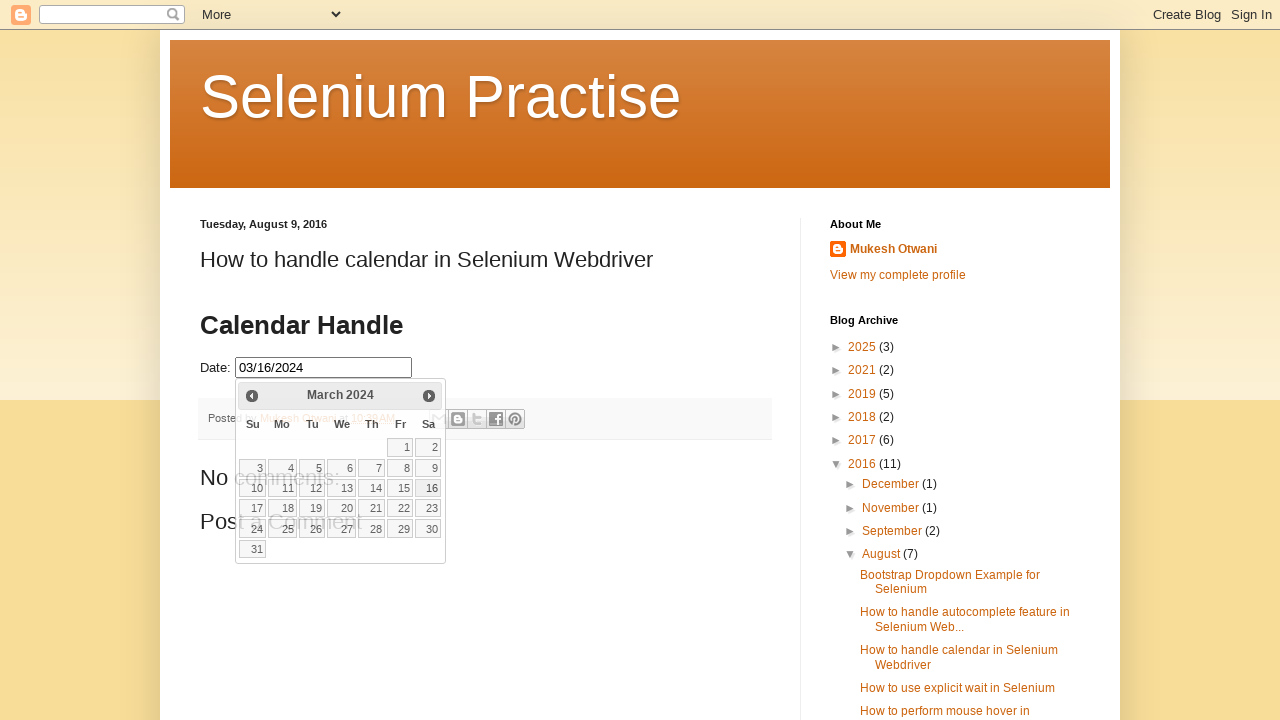

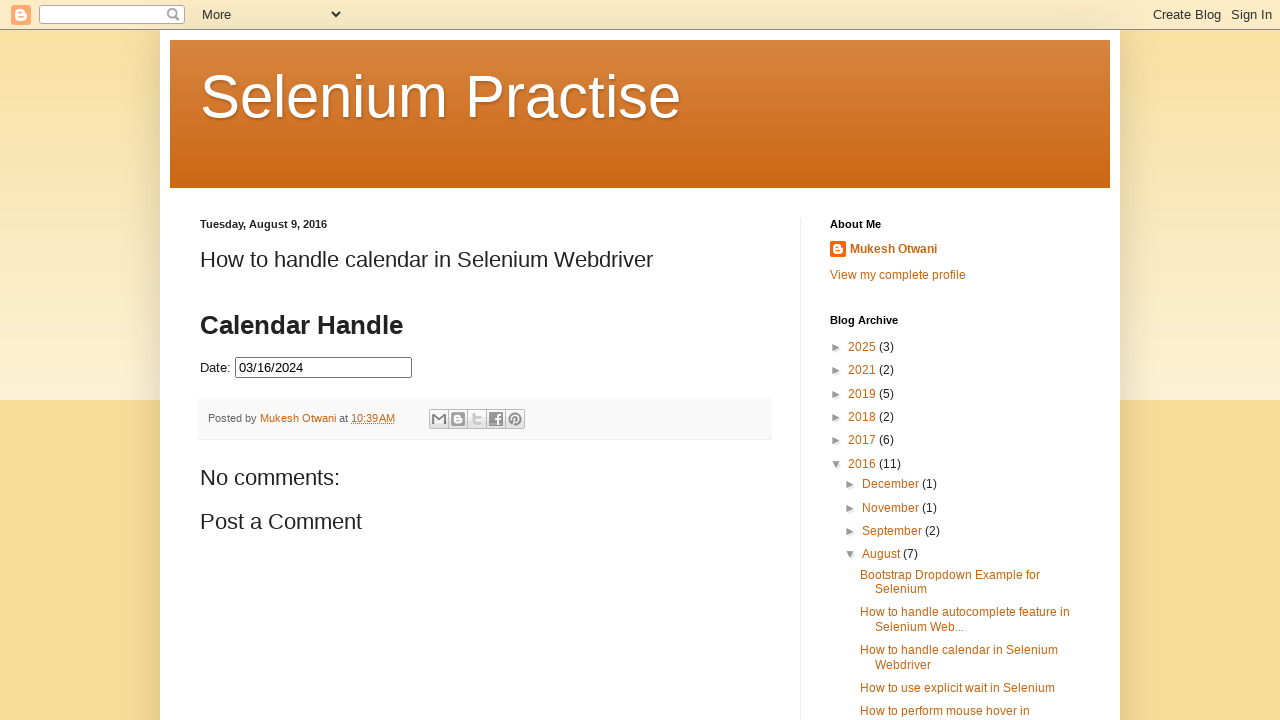